Plays the 2048 game automatically by sending random arrow key movements to the game area, simulating a basic bot playing the game.

Starting URL: https://play2048.co/

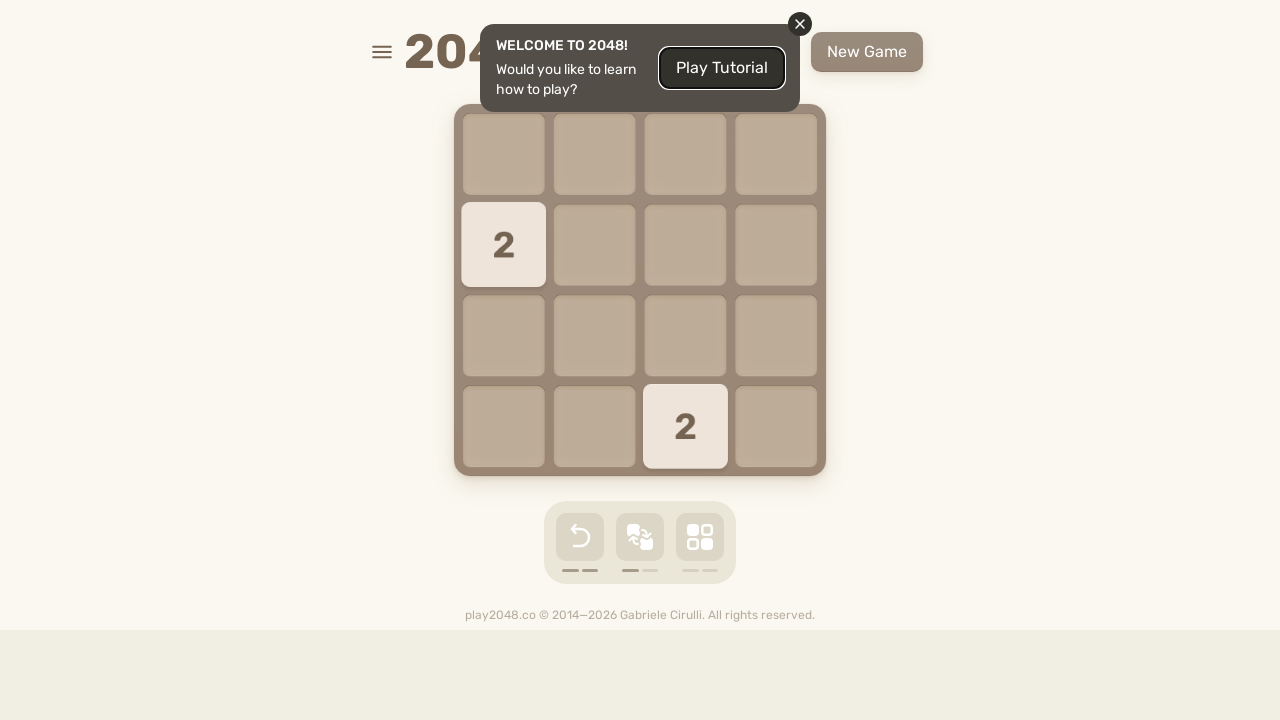

Navigated to 2048 game at https://play2048.co/
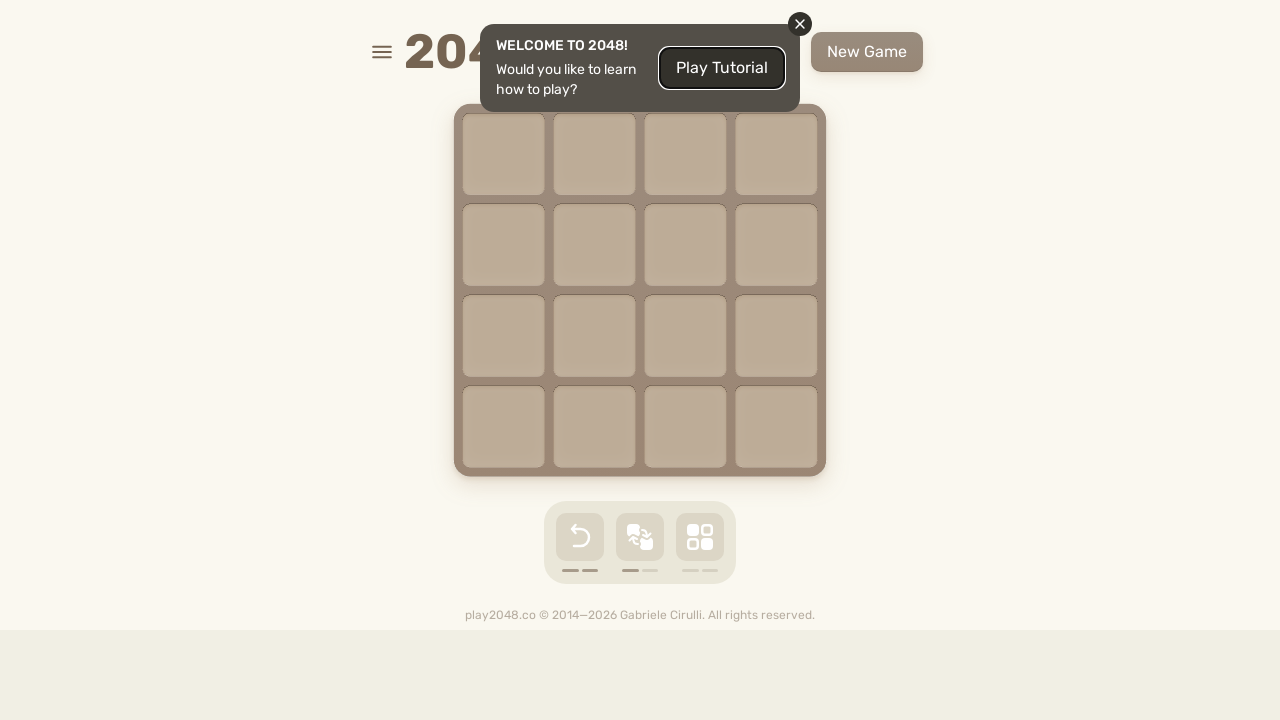

Bot sent ArrowRight keystroke to game
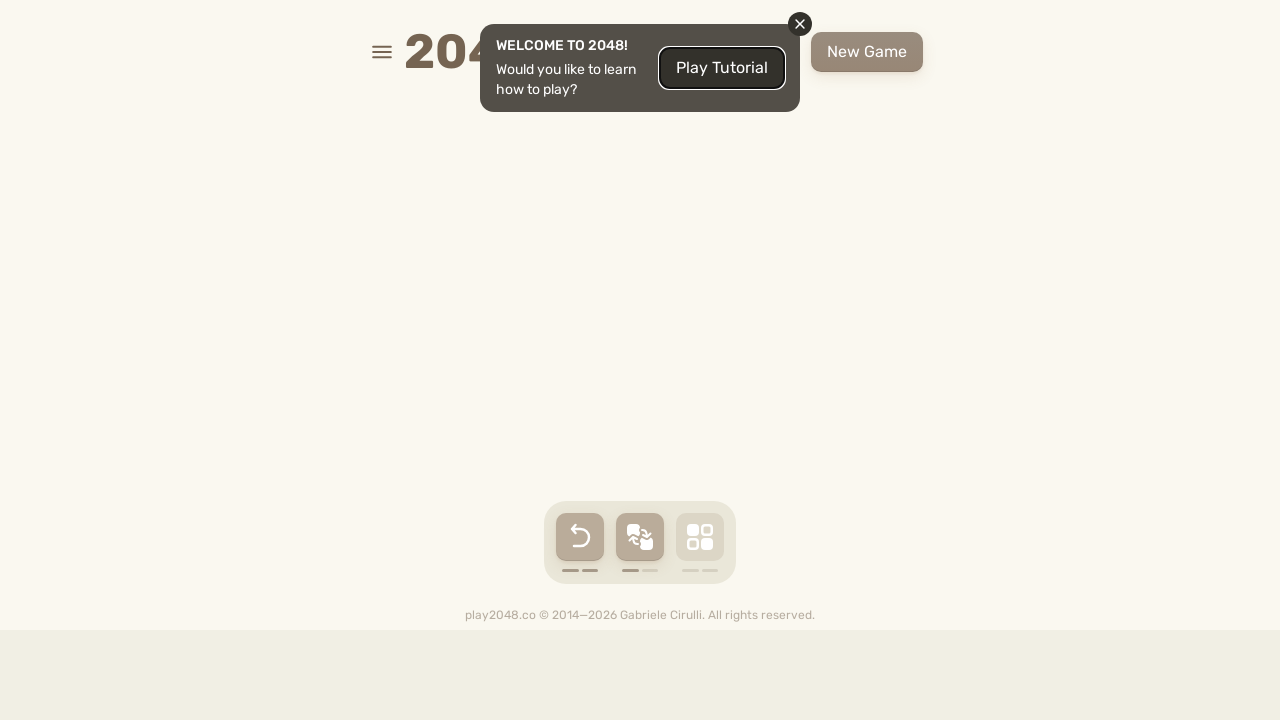

Waited 100ms for game animation to complete
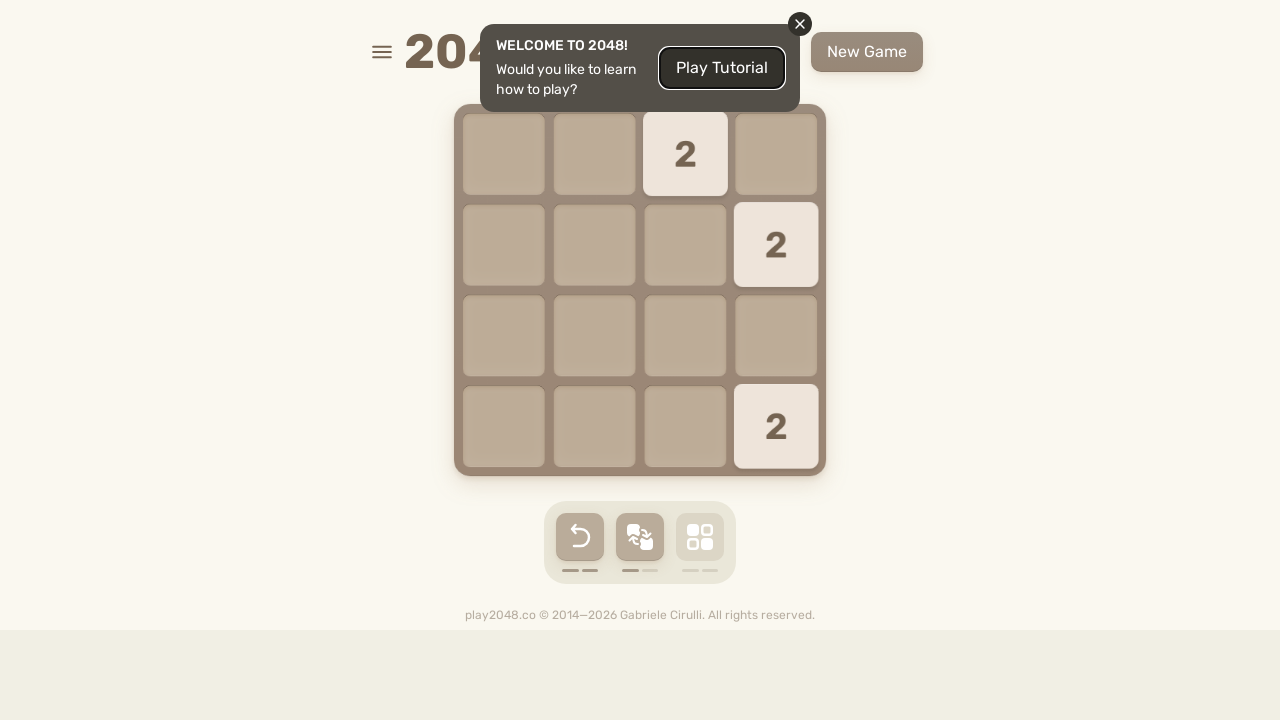

Bot sent ArrowLeft keystroke to game
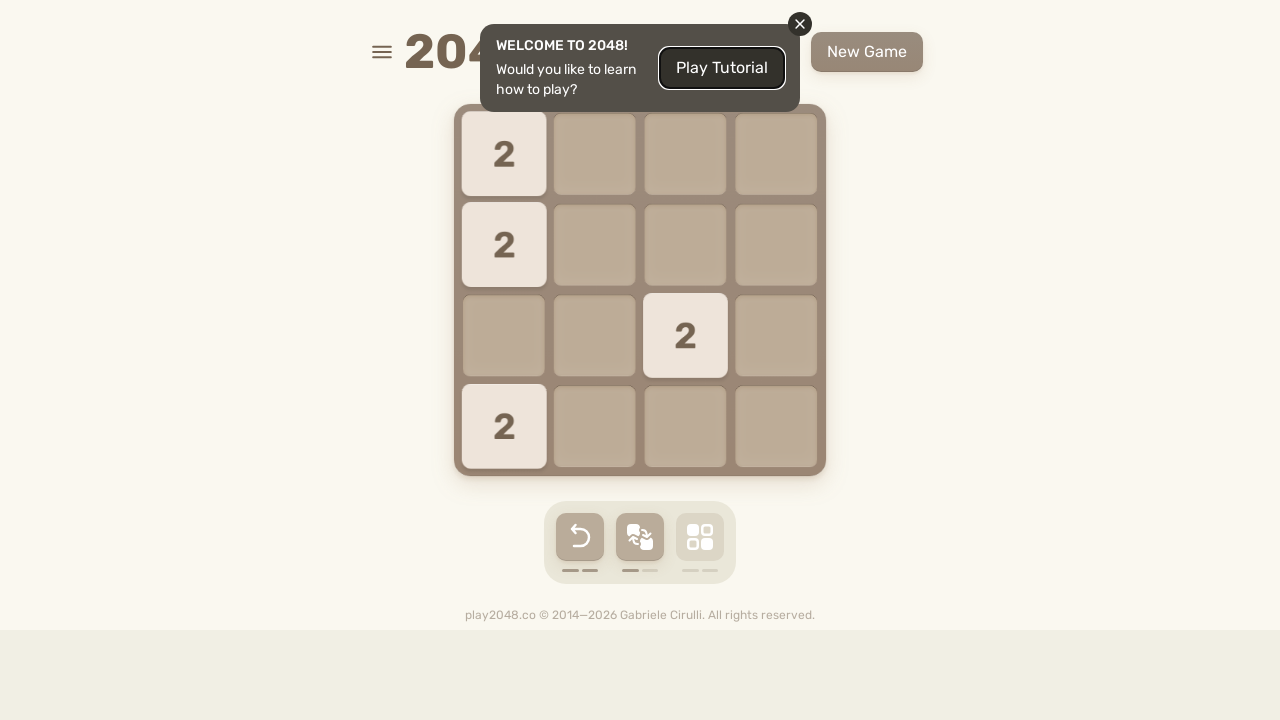

Waited 100ms for game animation to complete
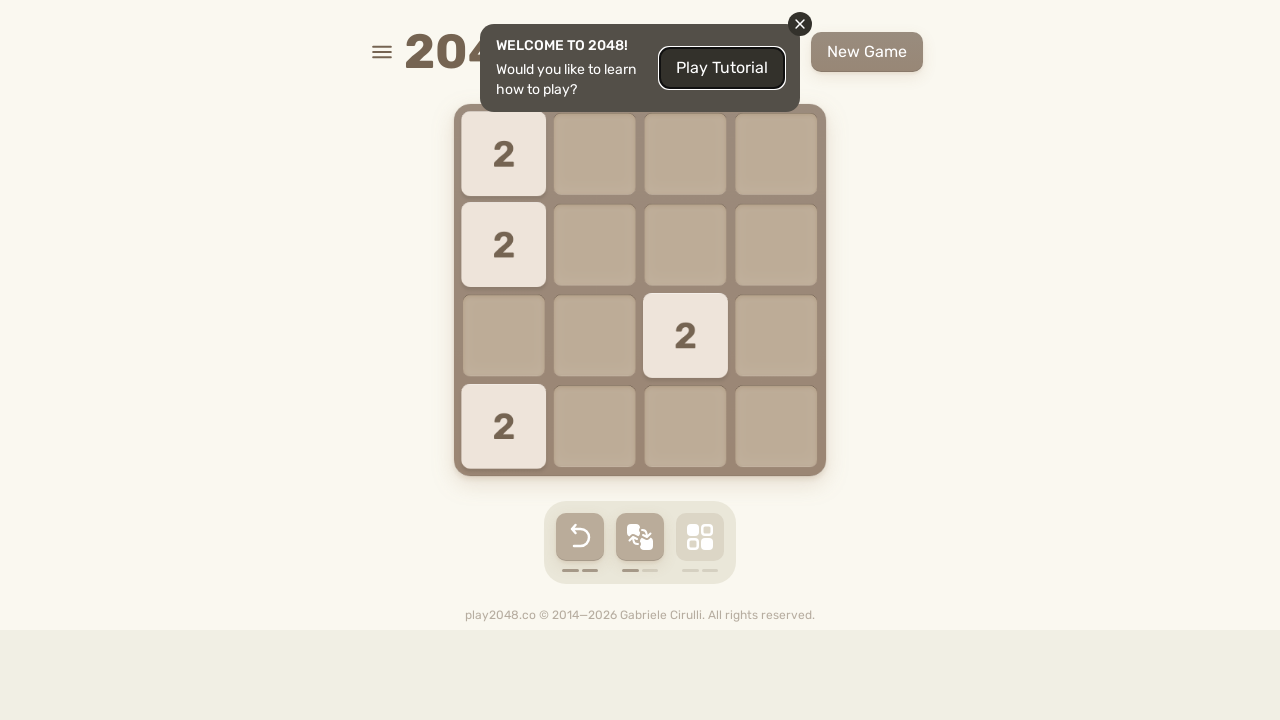

Bot sent ArrowLeft keystroke to game
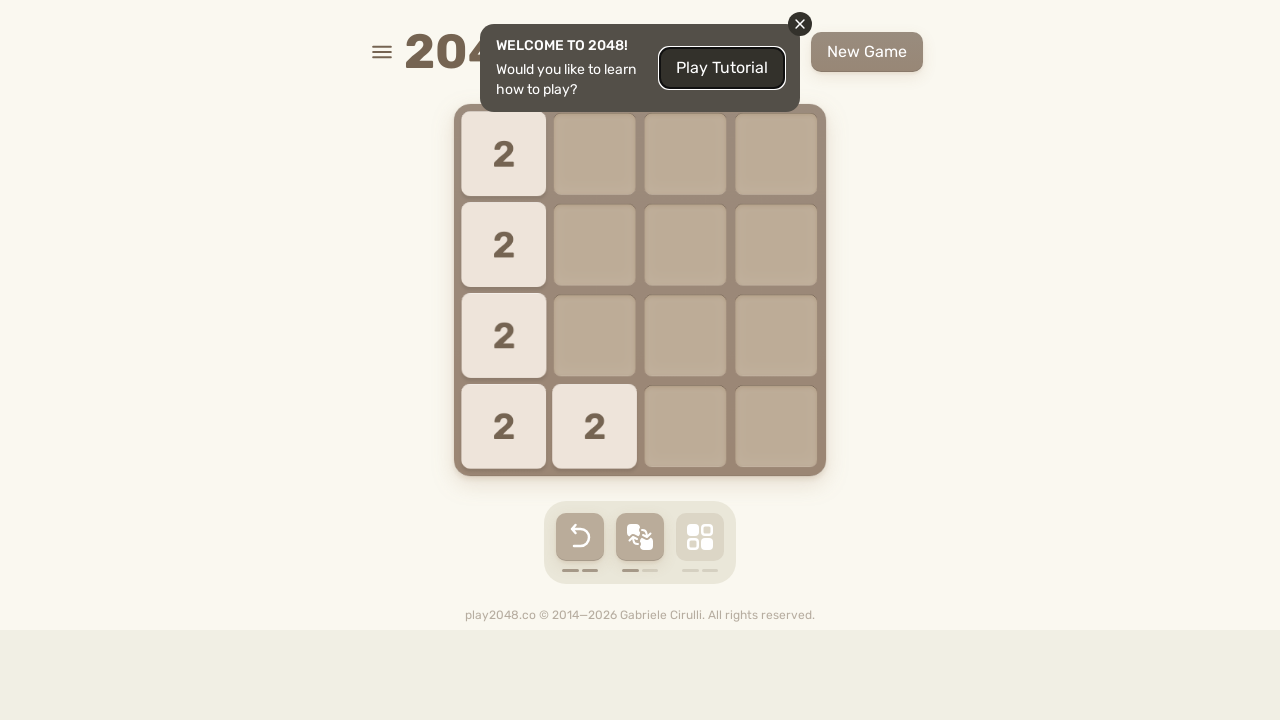

Waited 100ms for game animation to complete
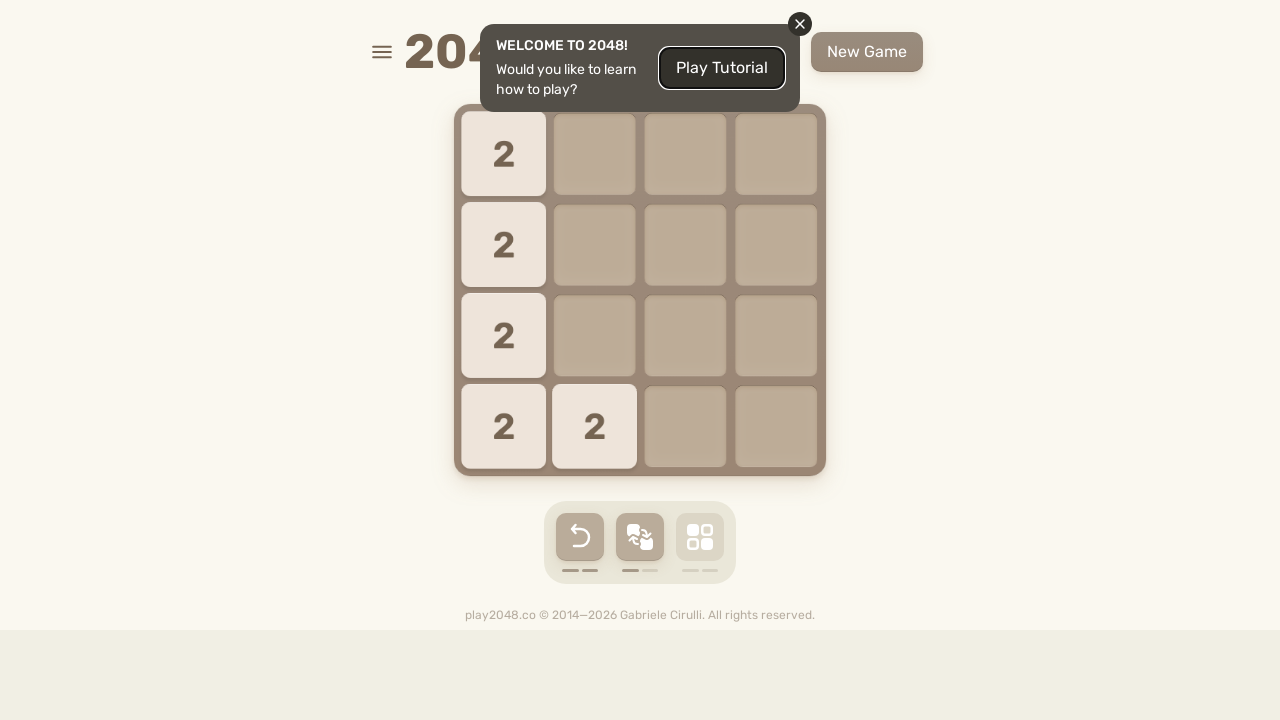

Bot sent ArrowDown keystroke to game
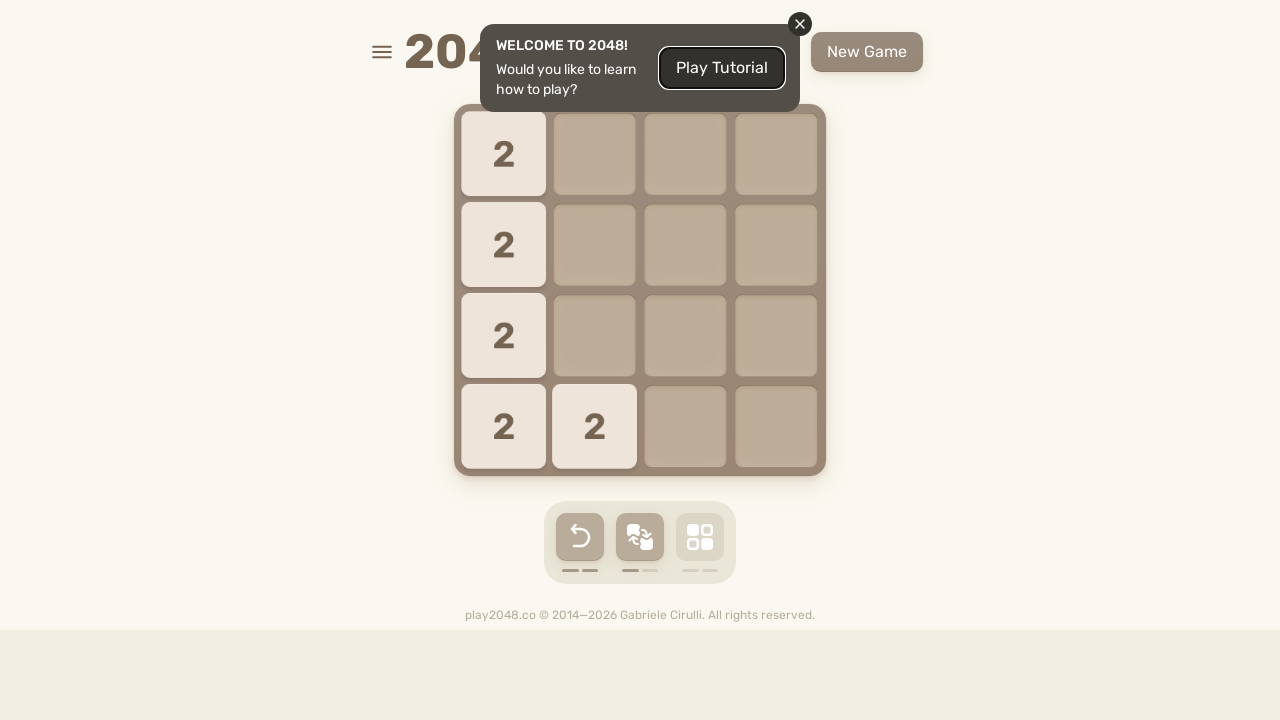

Waited 100ms for game animation to complete
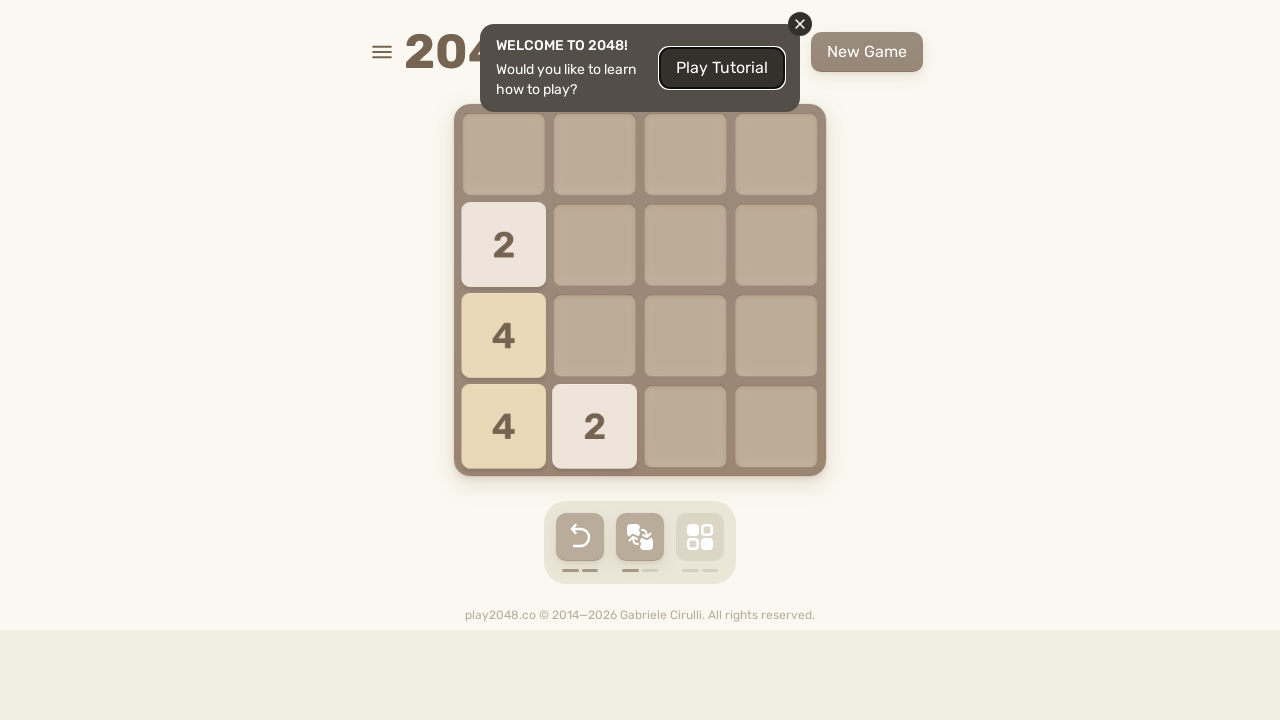

Bot sent ArrowUp keystroke to game
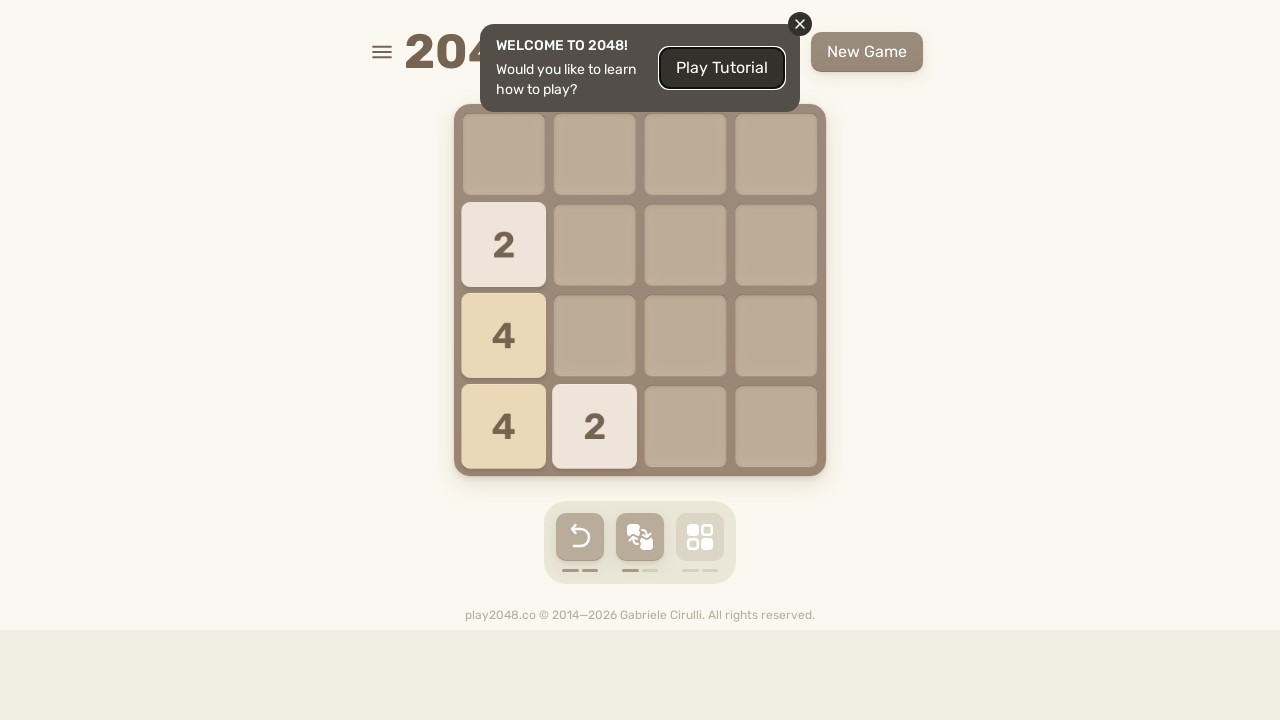

Waited 100ms for game animation to complete
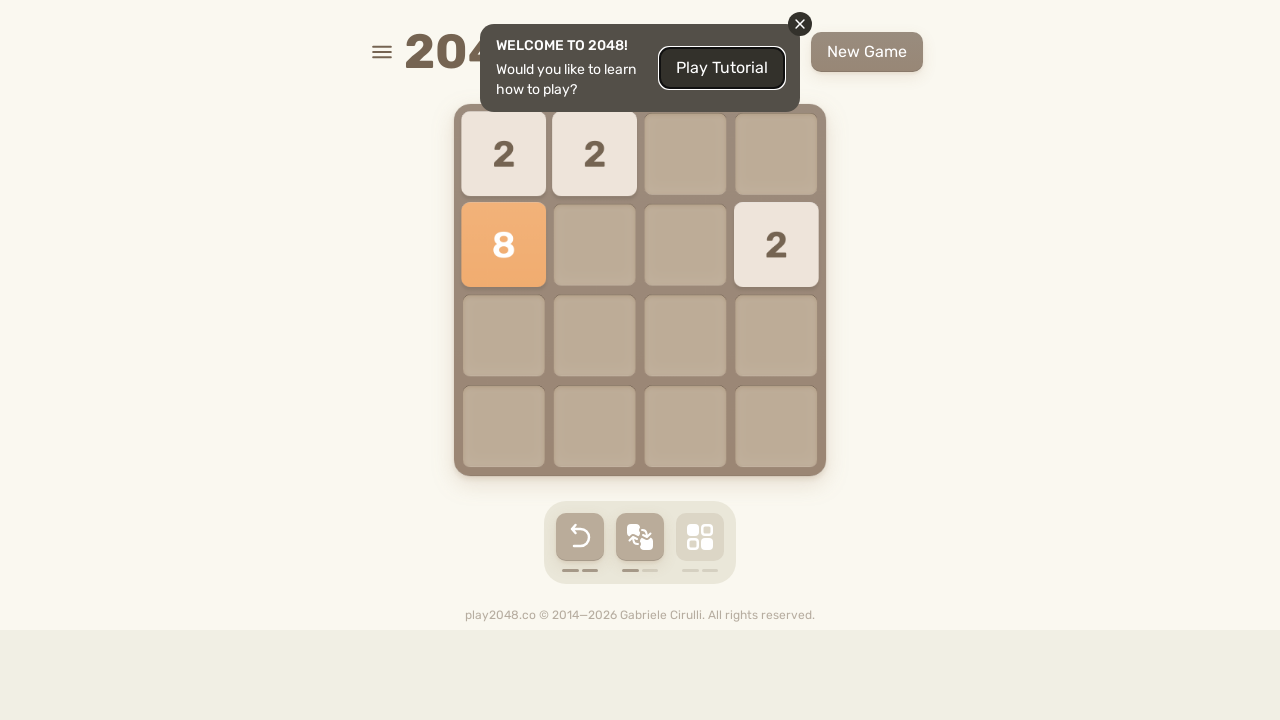

Bot sent ArrowUp keystroke to game
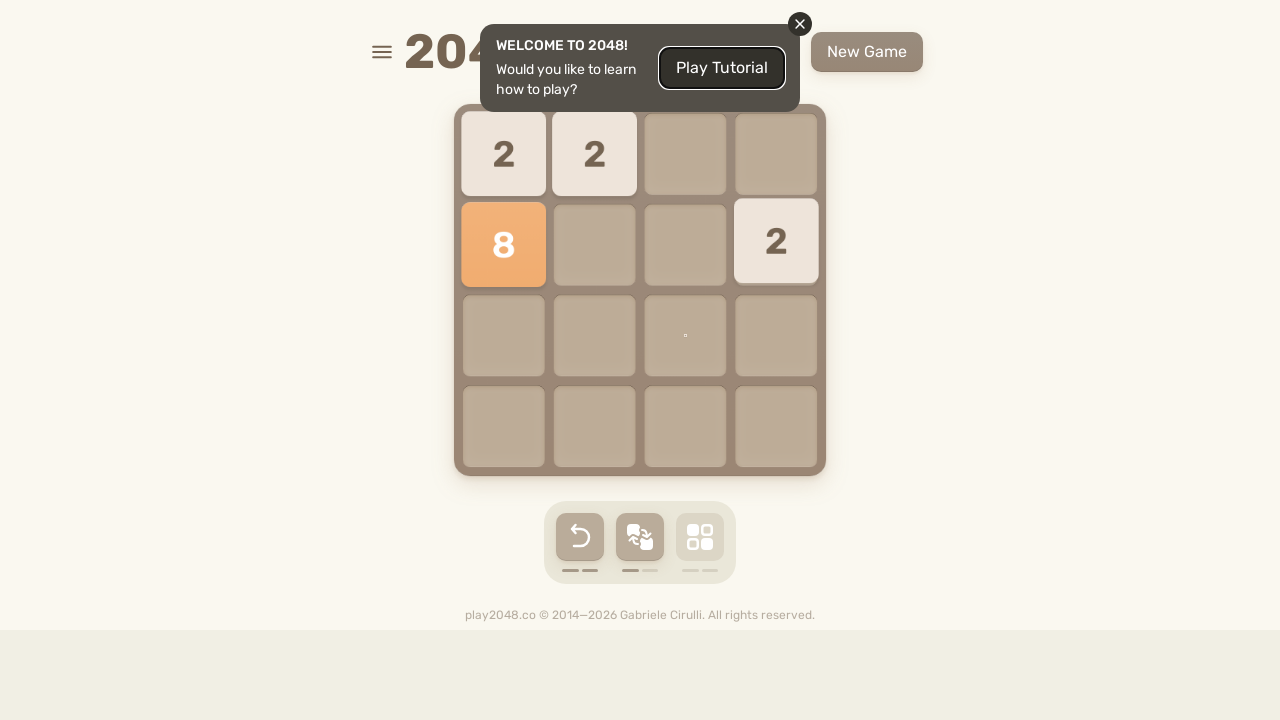

Waited 100ms for game animation to complete
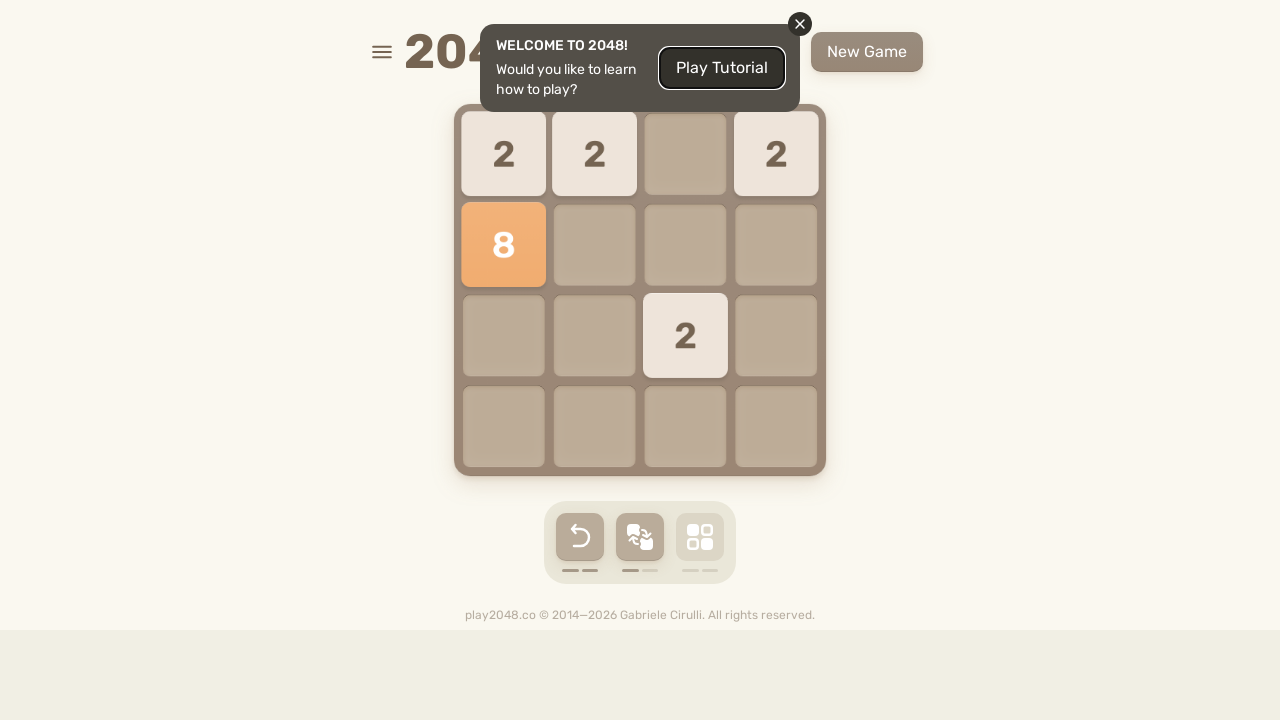

Bot sent ArrowRight keystroke to game
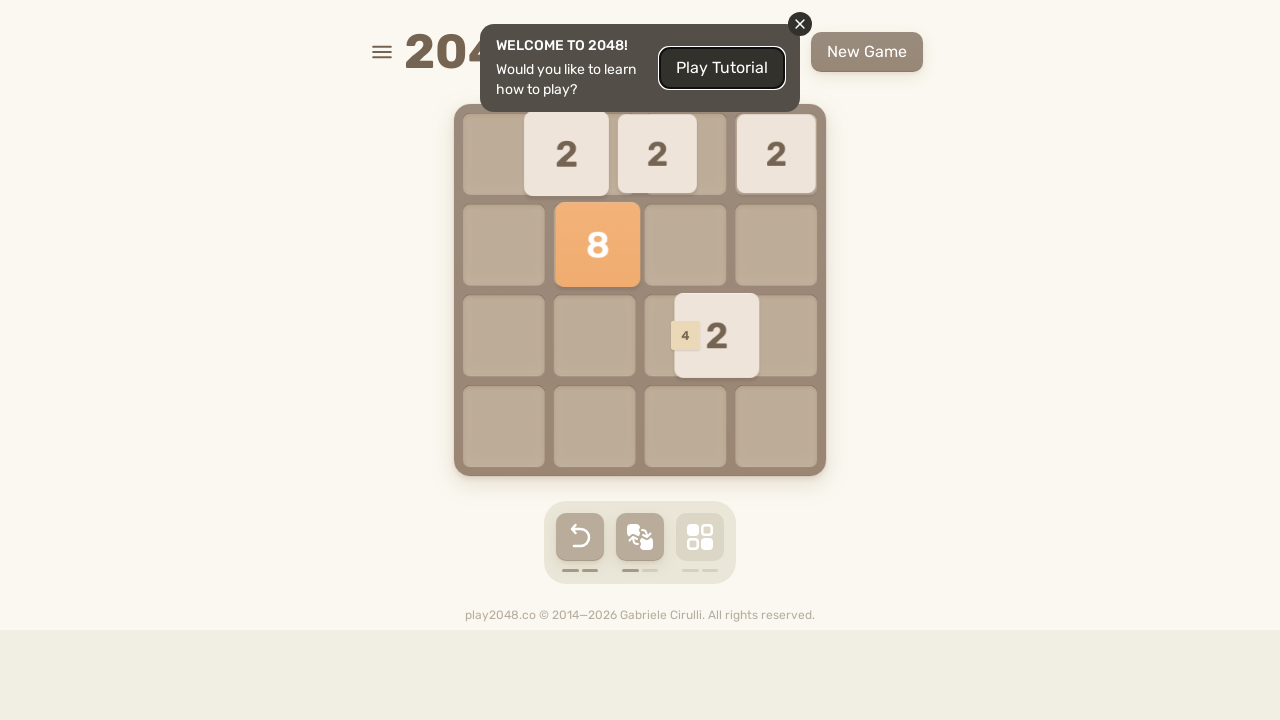

Waited 100ms for game animation to complete
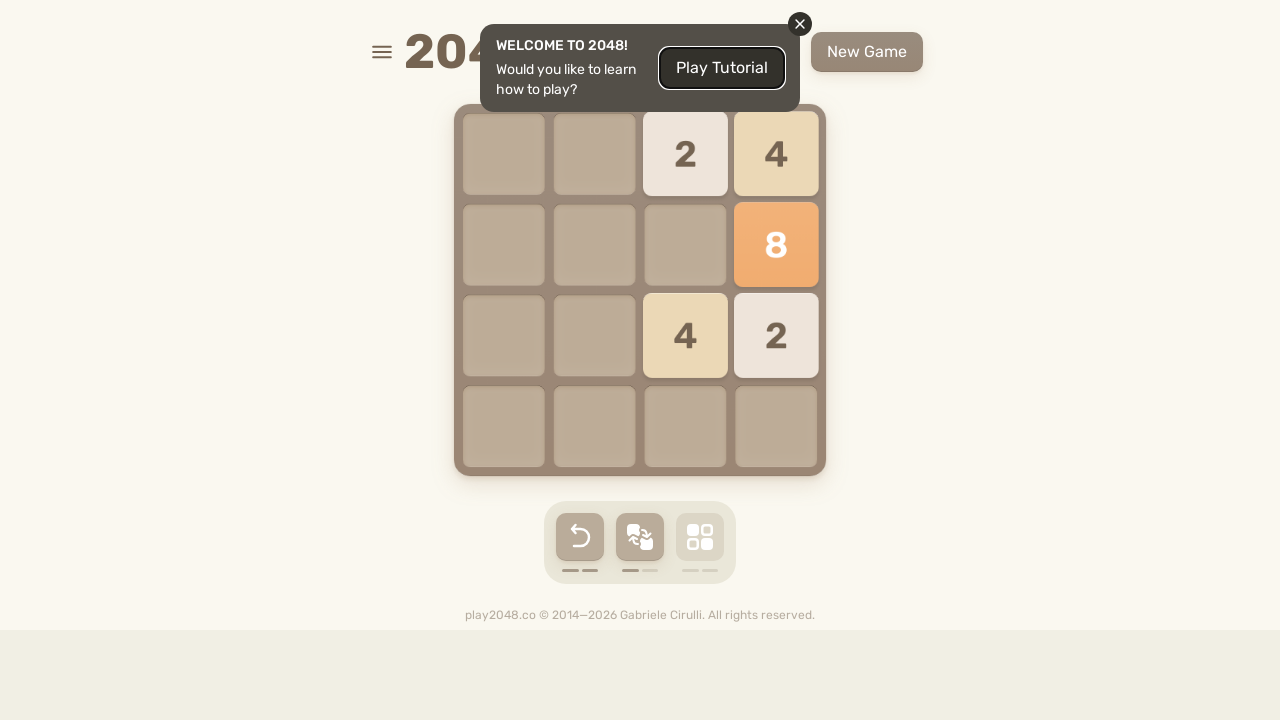

Bot sent ArrowRight keystroke to game
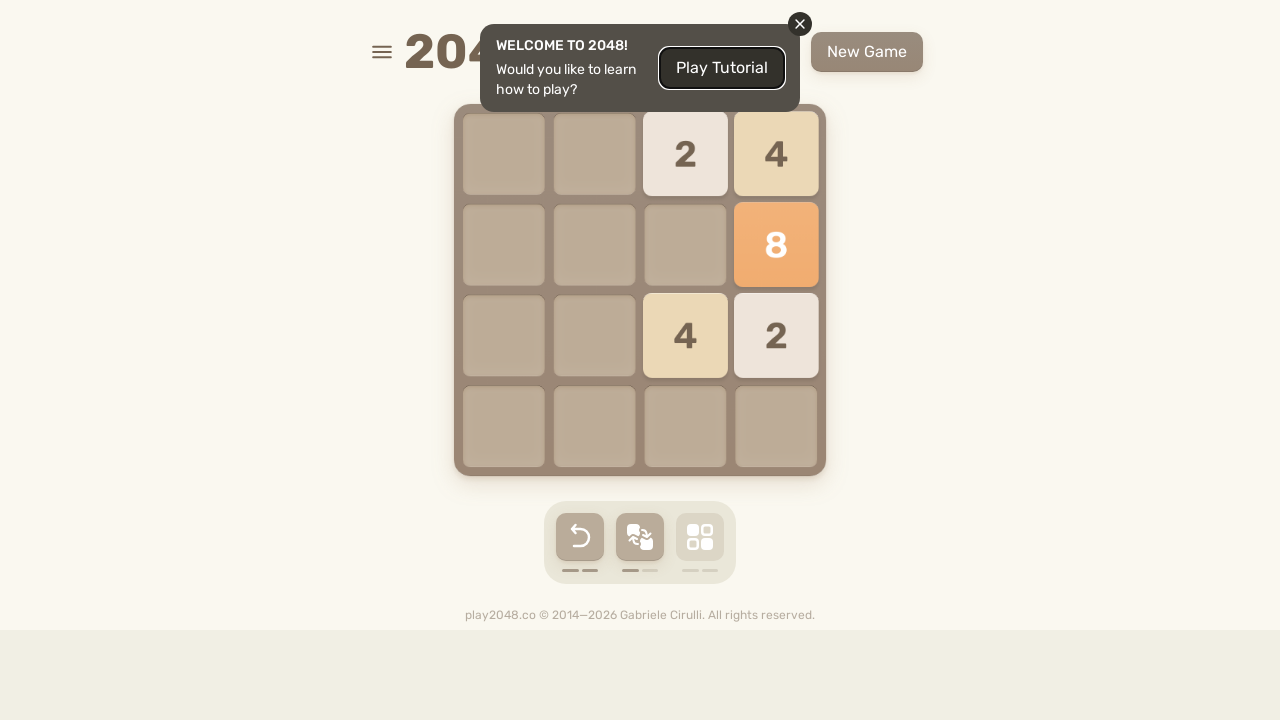

Waited 100ms for game animation to complete
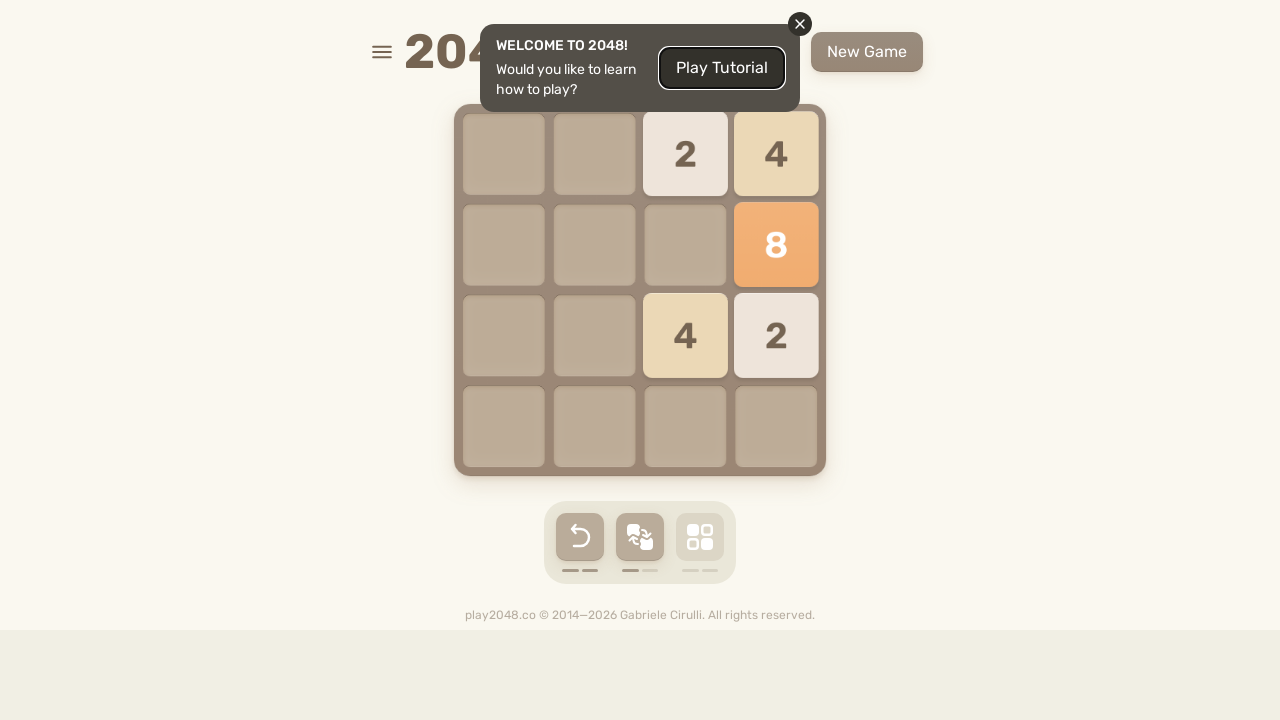

Bot sent ArrowDown keystroke to game
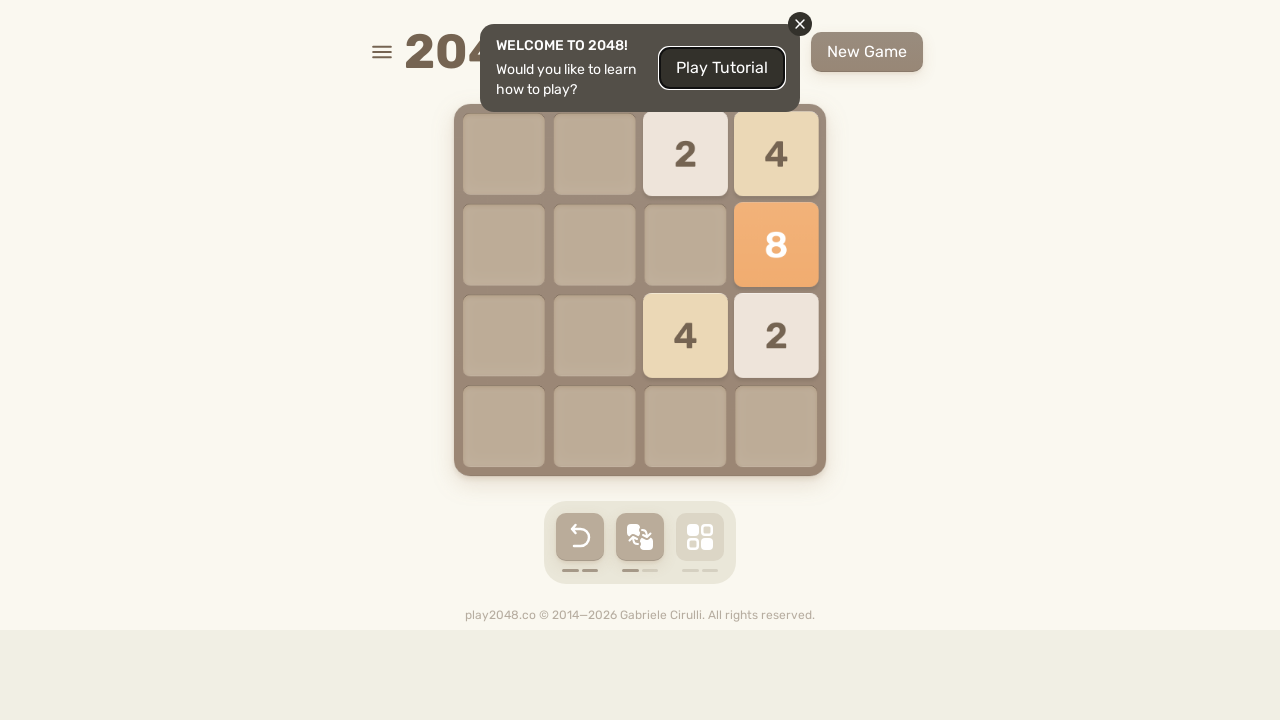

Waited 100ms for game animation to complete
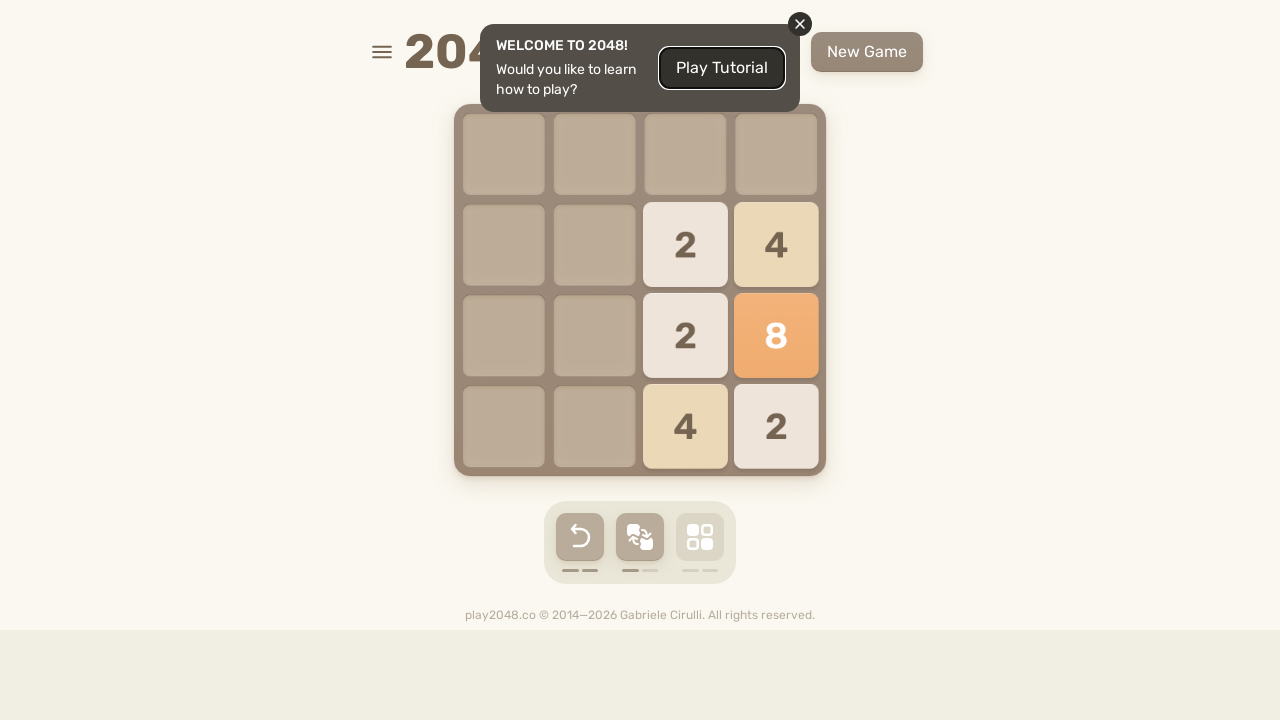

Bot sent ArrowDown keystroke to game
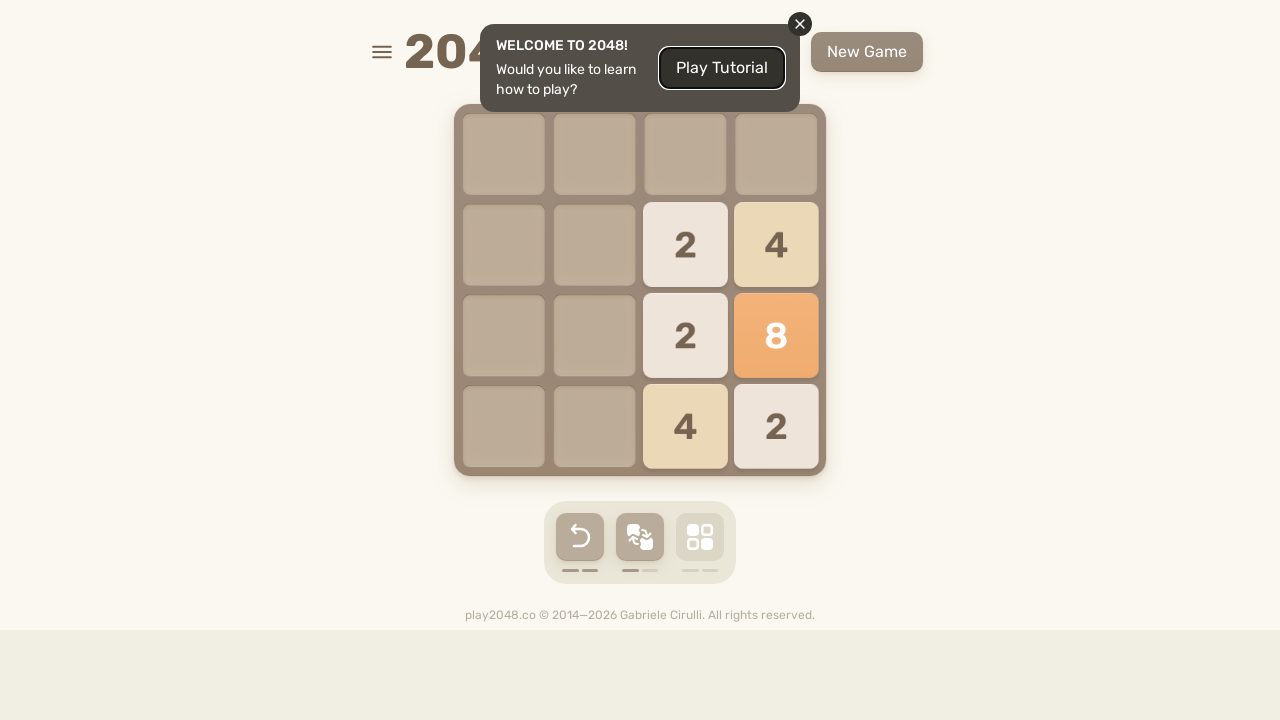

Waited 100ms for game animation to complete
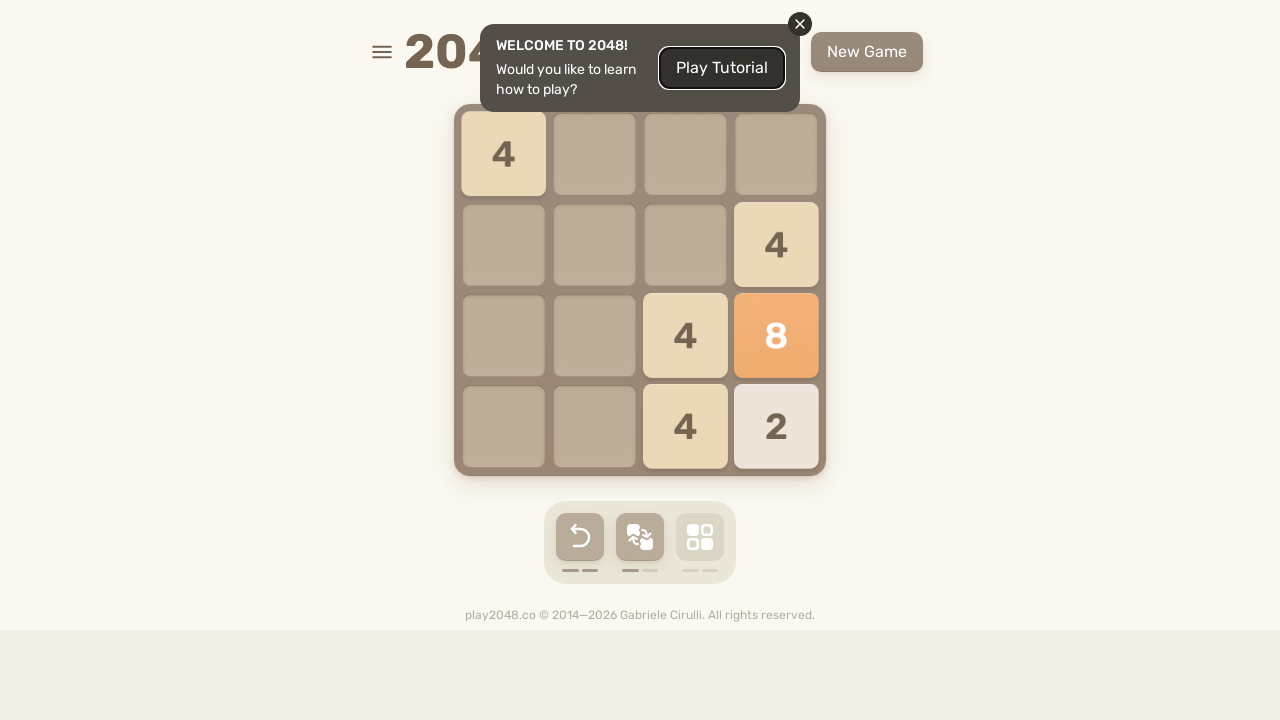

Bot sent ArrowDown keystroke to game
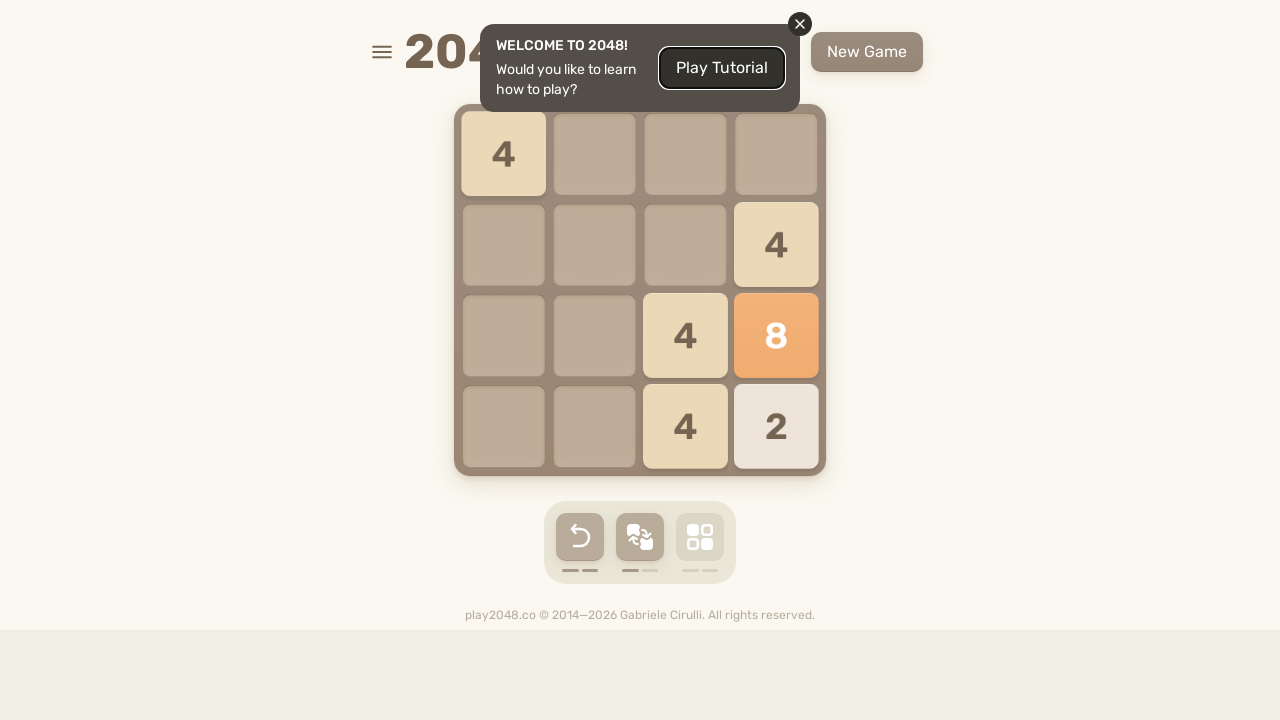

Waited 100ms for game animation to complete
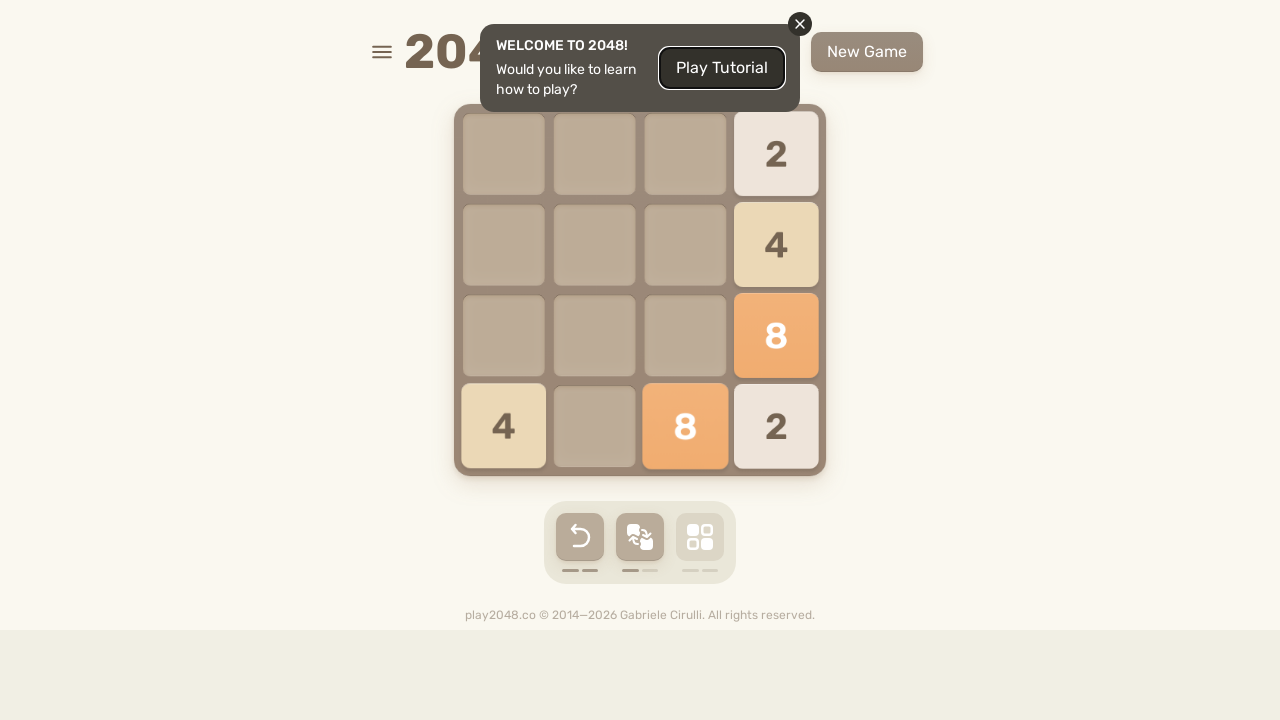

Bot sent ArrowUp keystroke to game
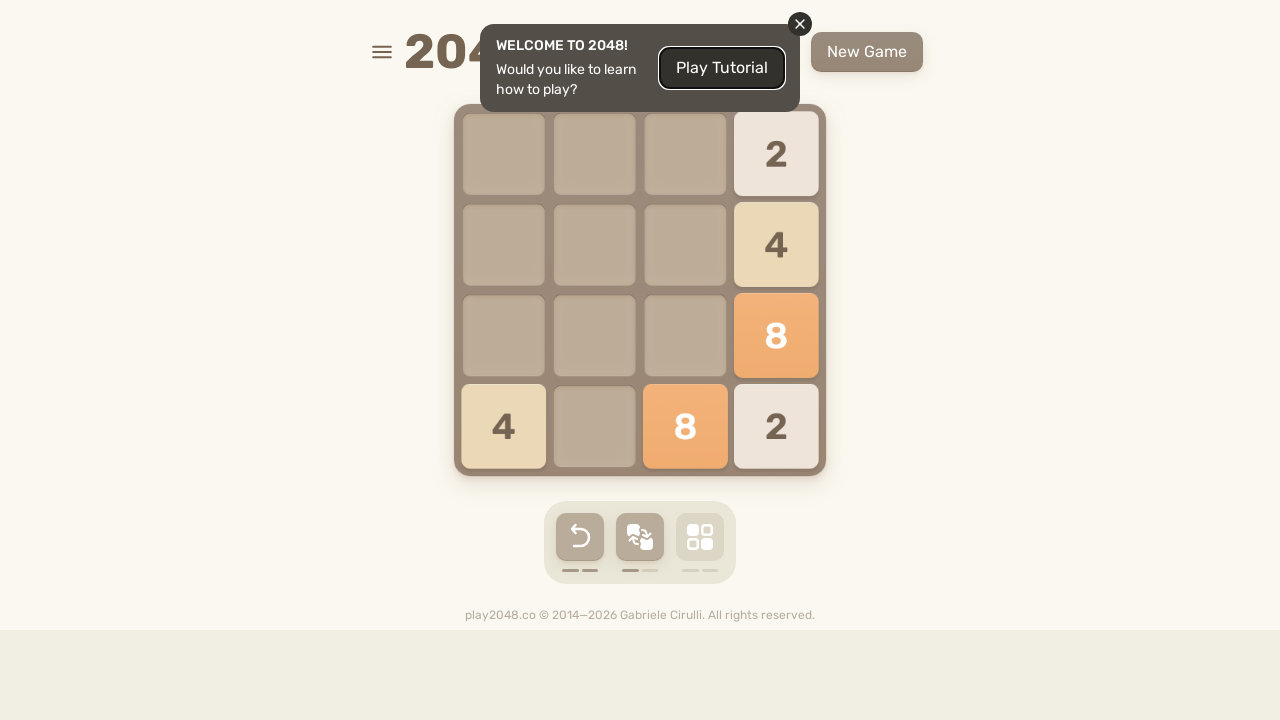

Waited 100ms for game animation to complete
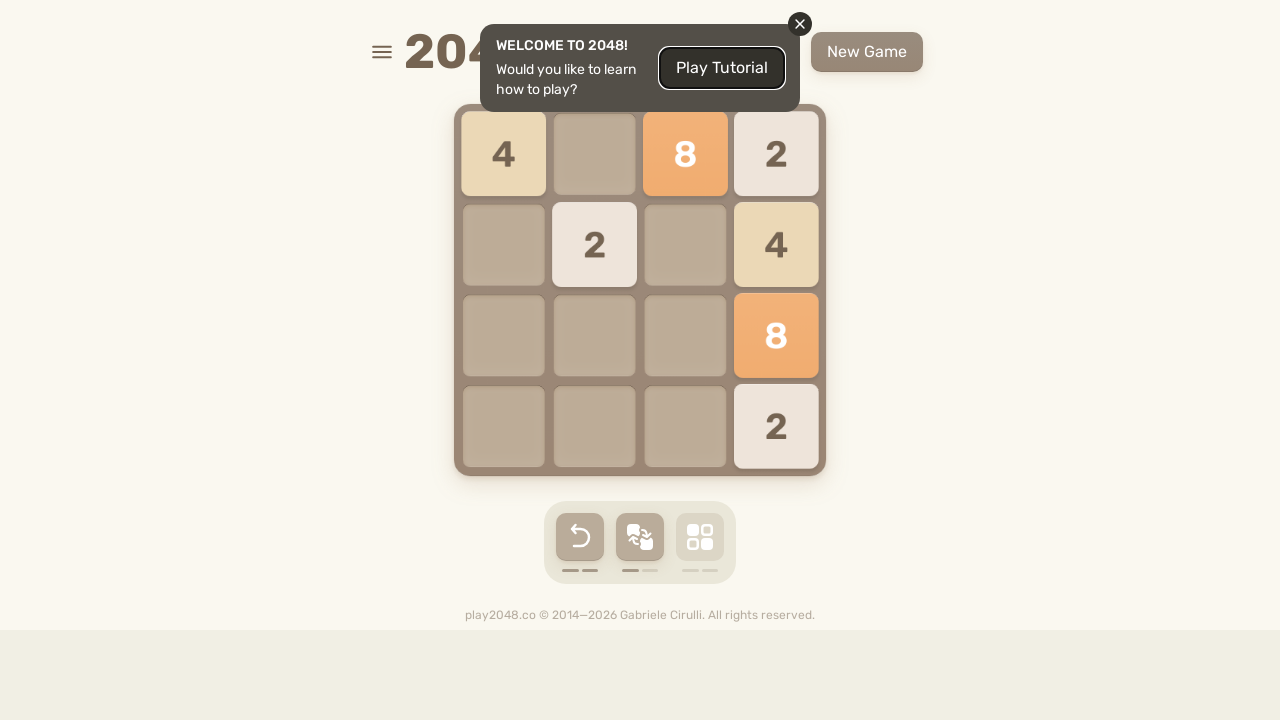

Bot sent ArrowRight keystroke to game
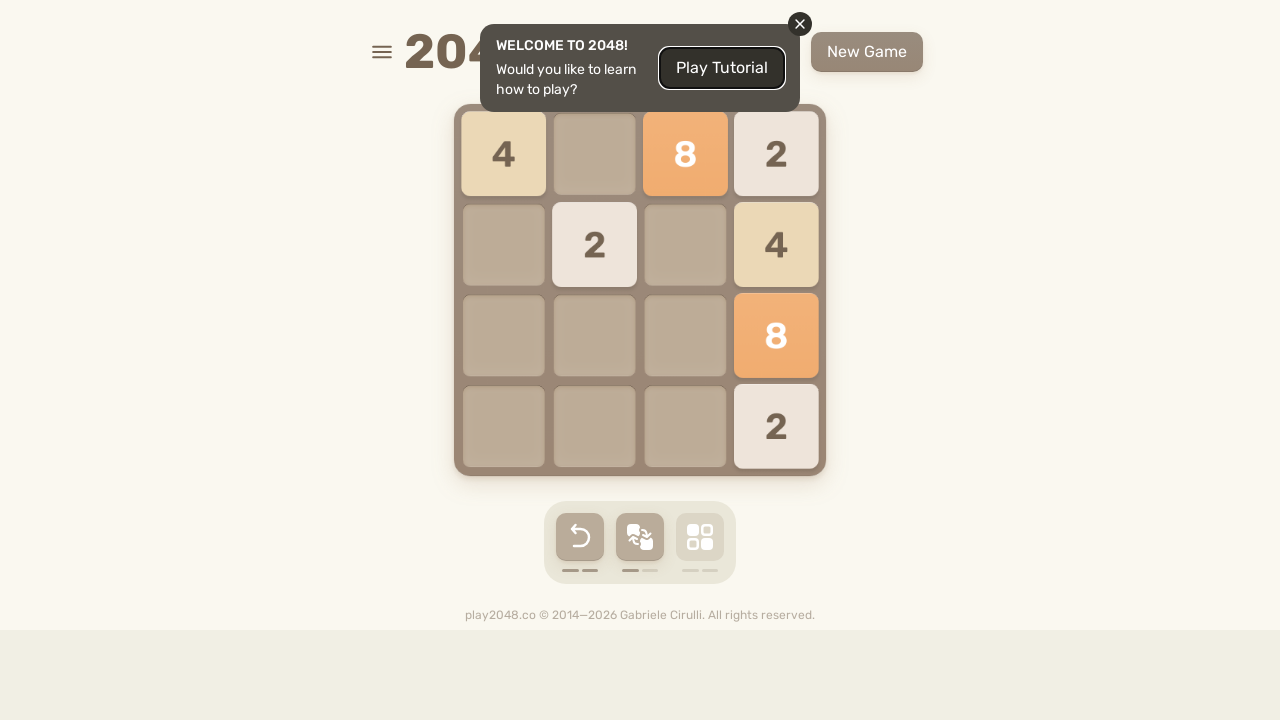

Waited 100ms for game animation to complete
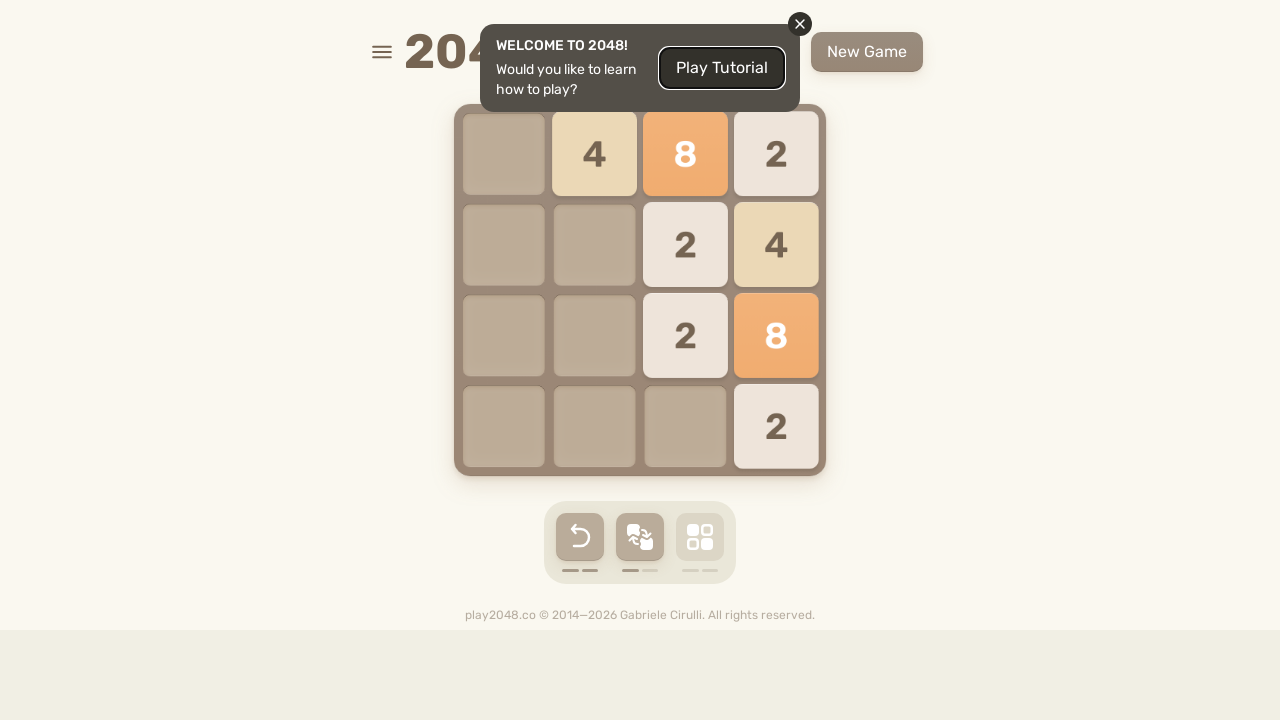

Bot sent ArrowRight keystroke to game
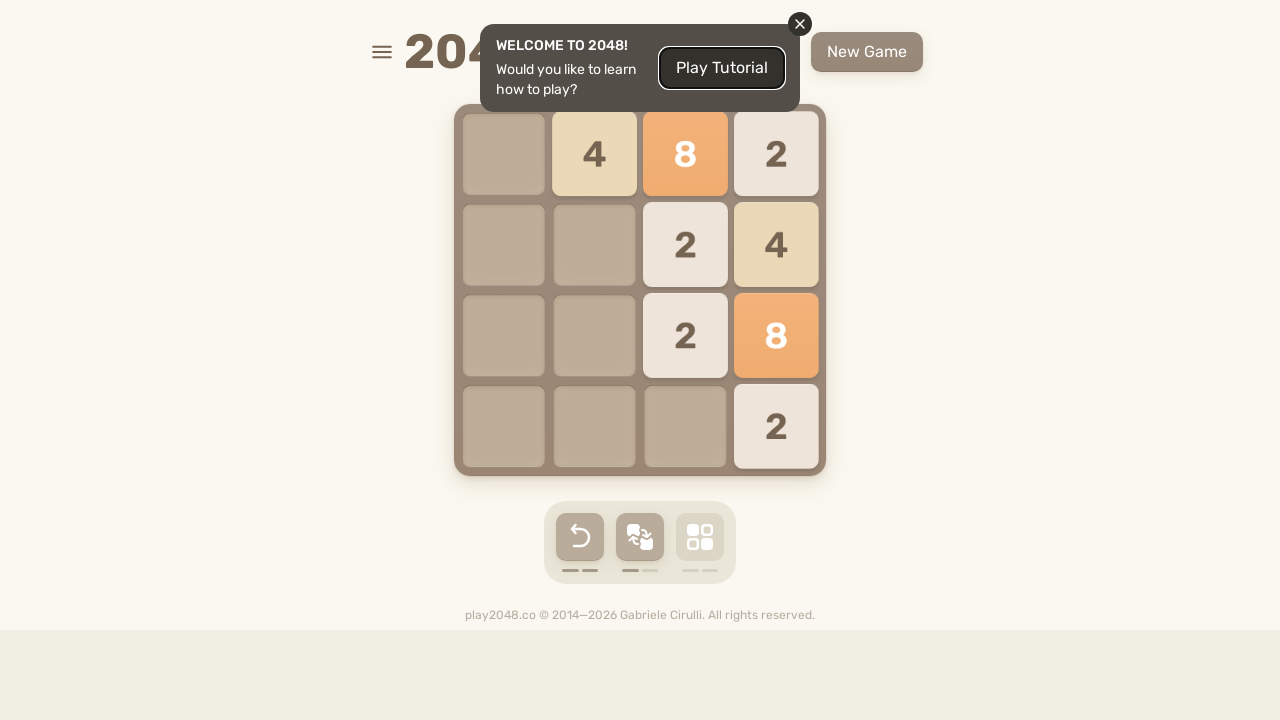

Waited 100ms for game animation to complete
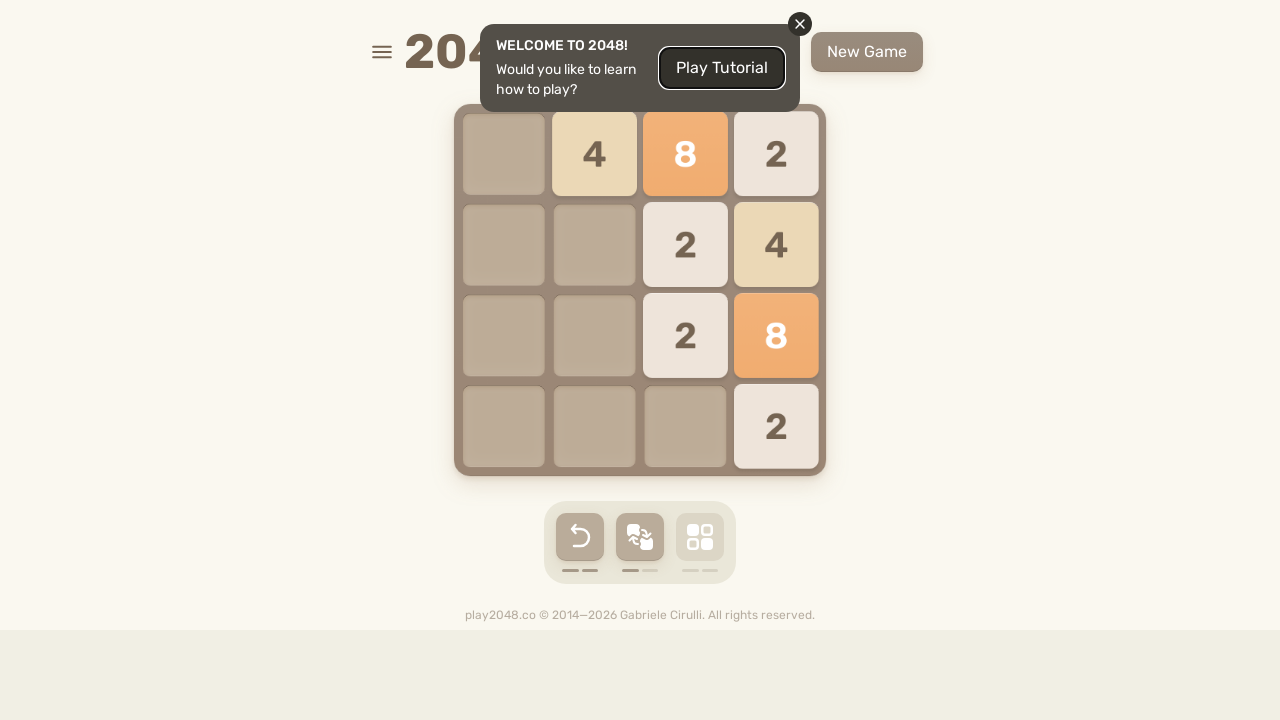

Bot sent ArrowRight keystroke to game
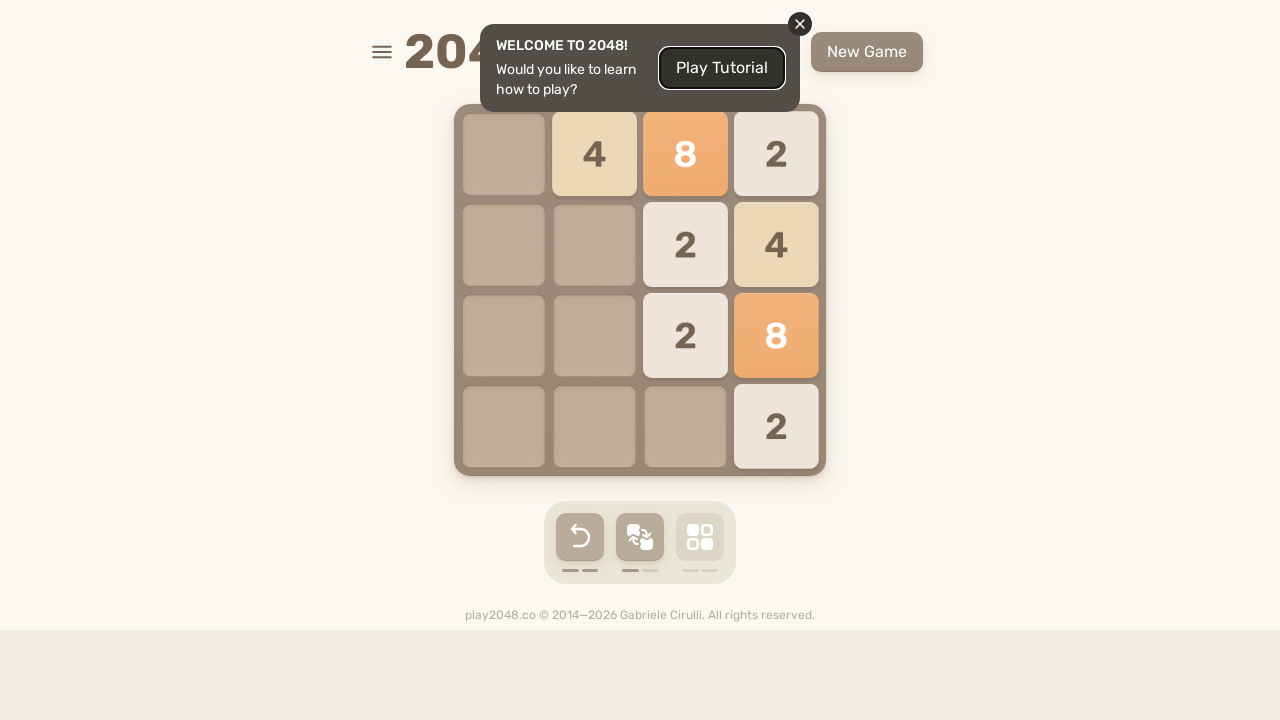

Waited 100ms for game animation to complete
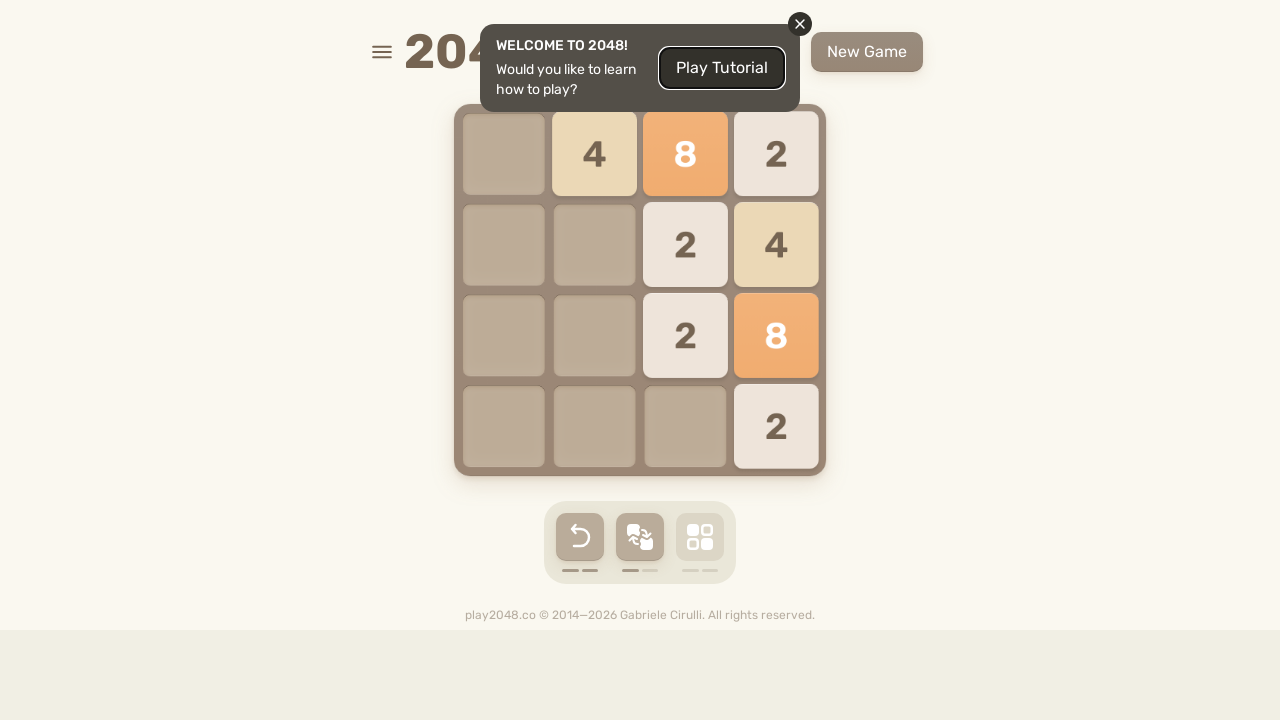

Bot sent ArrowLeft keystroke to game
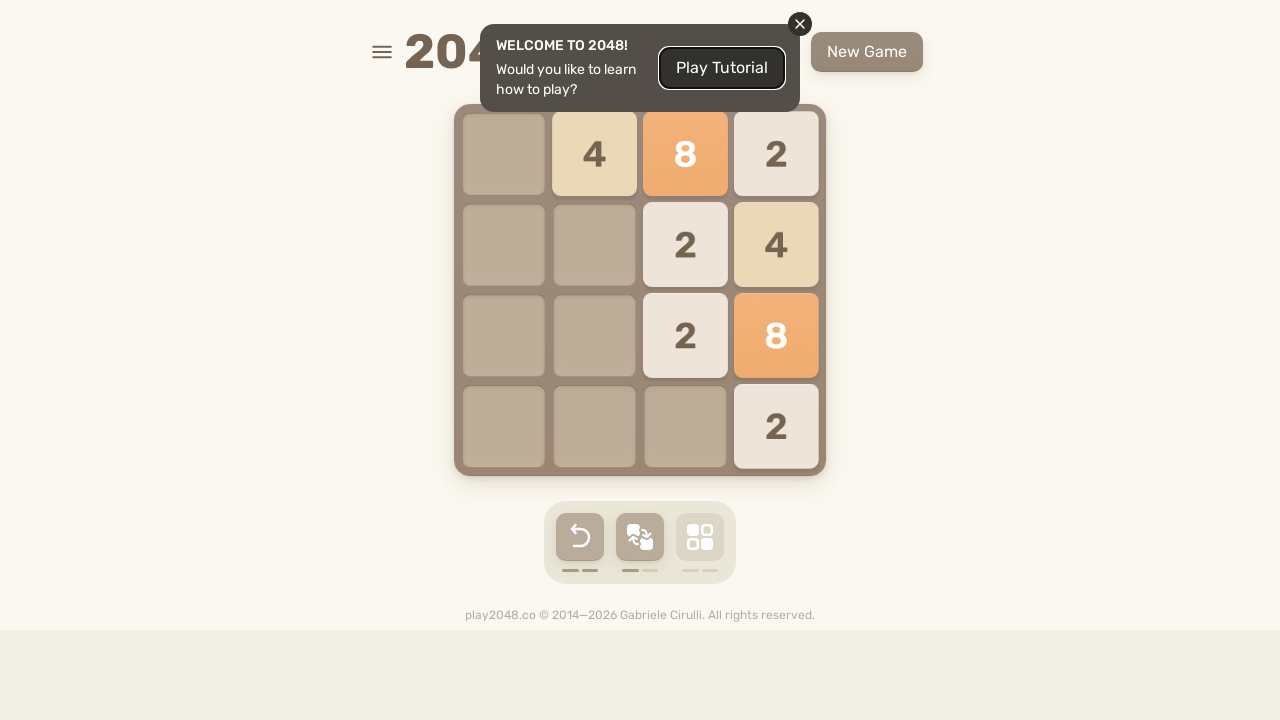

Waited 100ms for game animation to complete
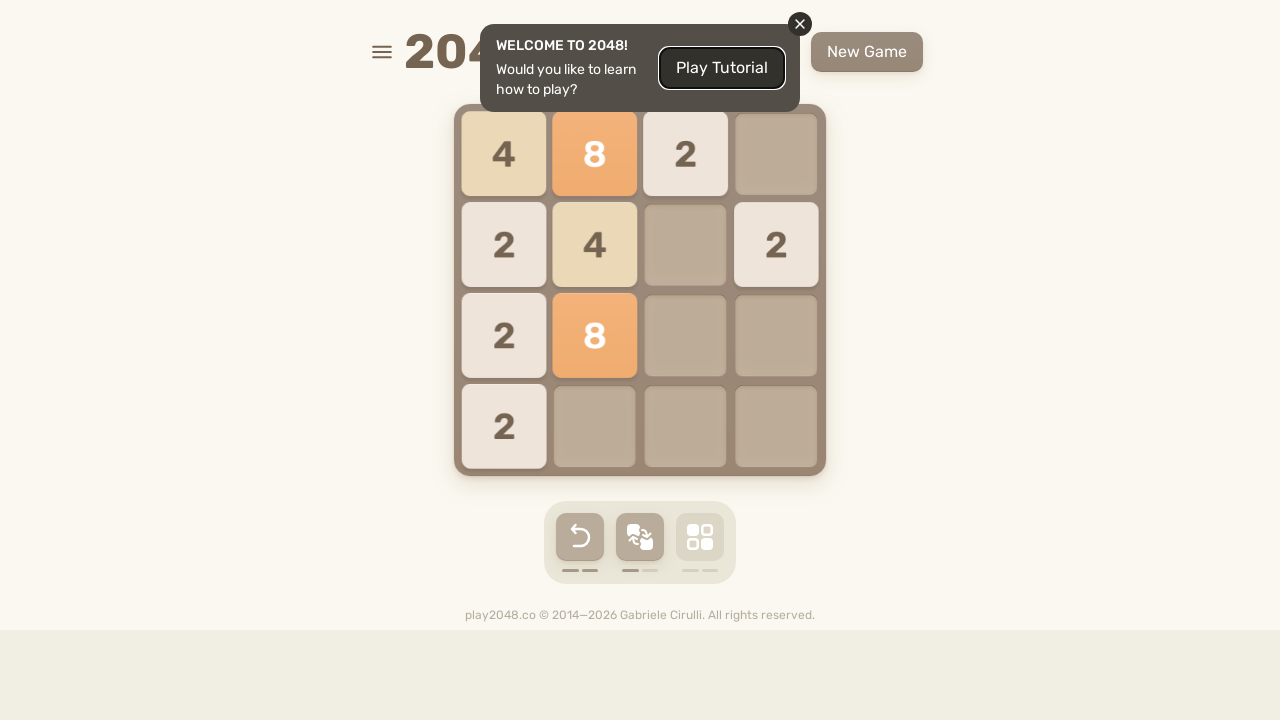

Bot sent ArrowDown keystroke to game
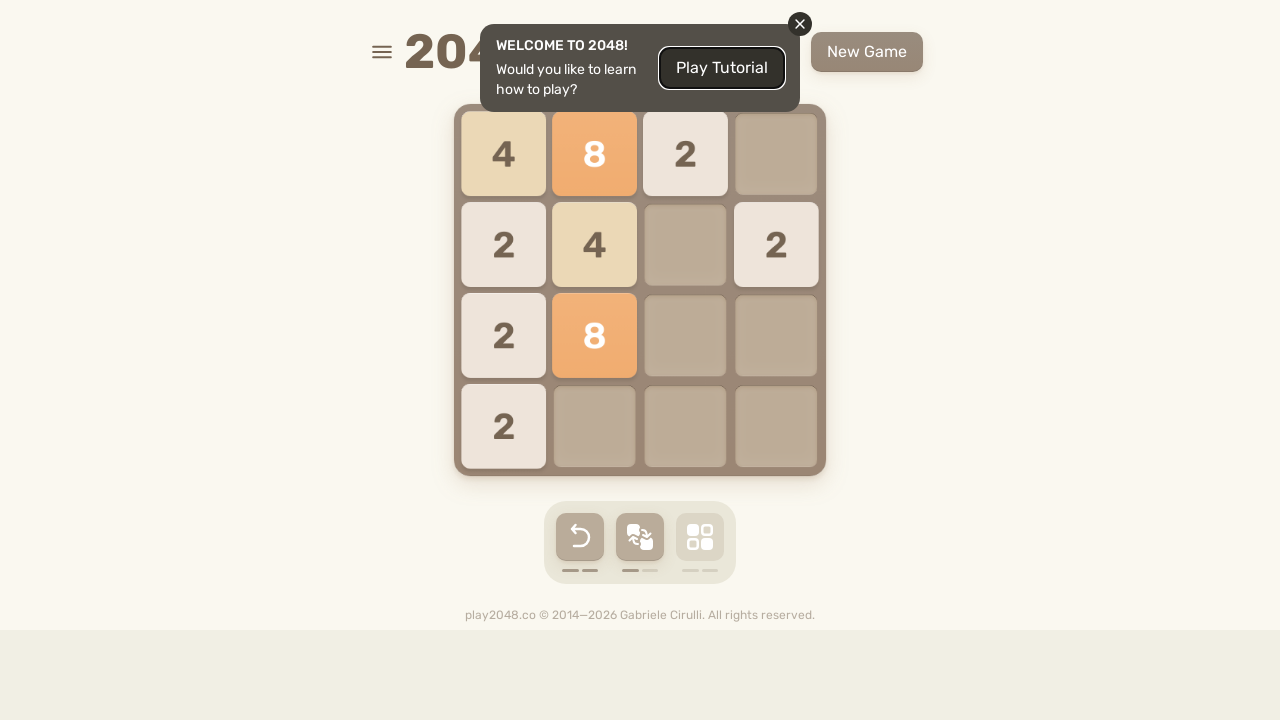

Waited 100ms for game animation to complete
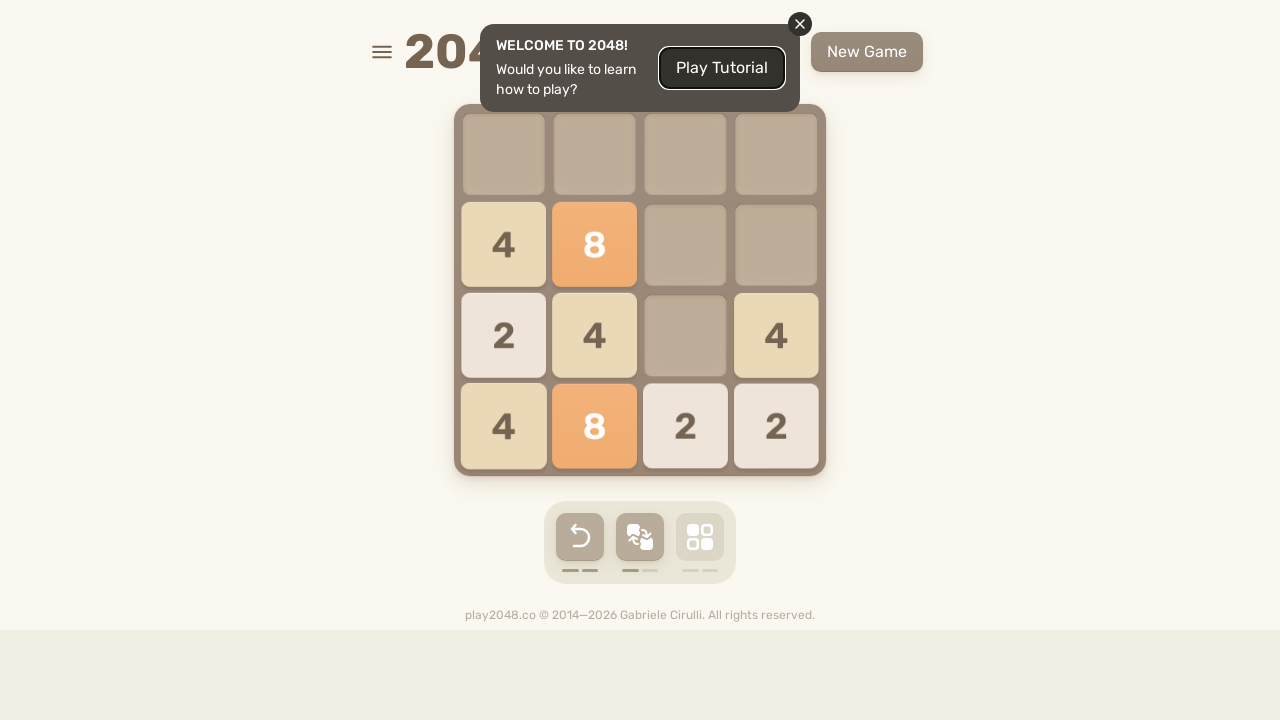

Bot sent ArrowDown keystroke to game
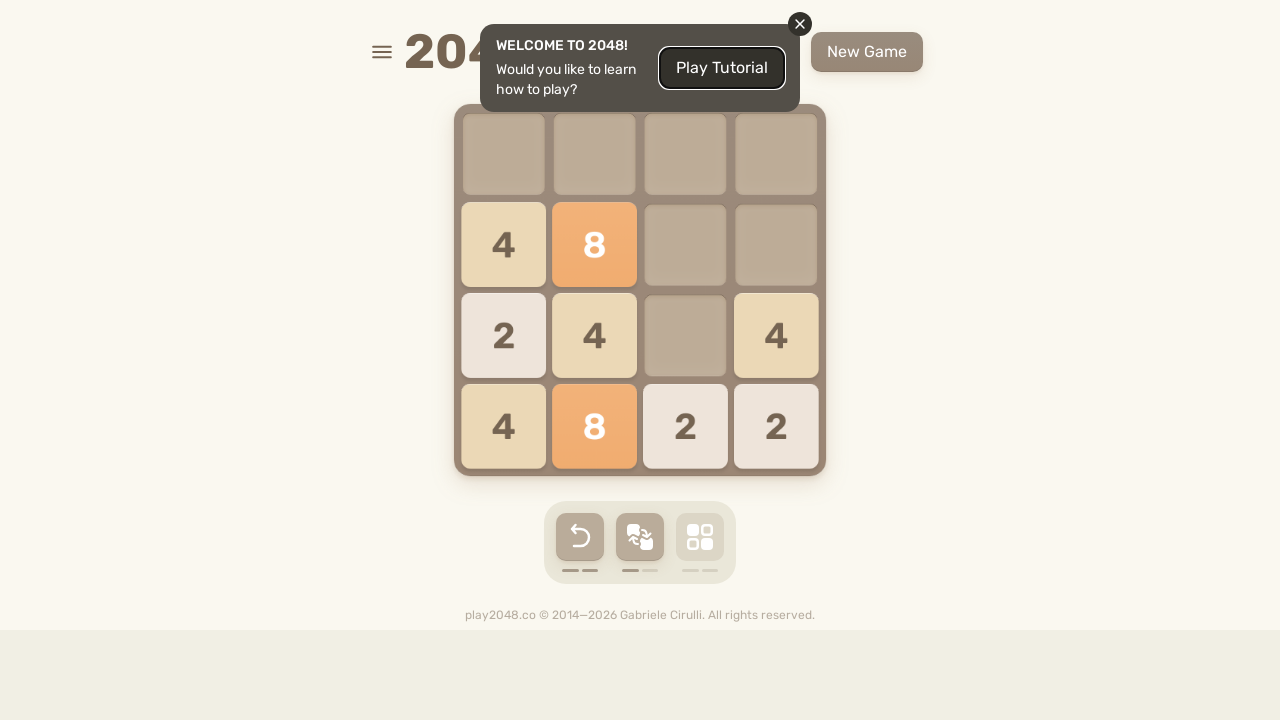

Waited 100ms for game animation to complete
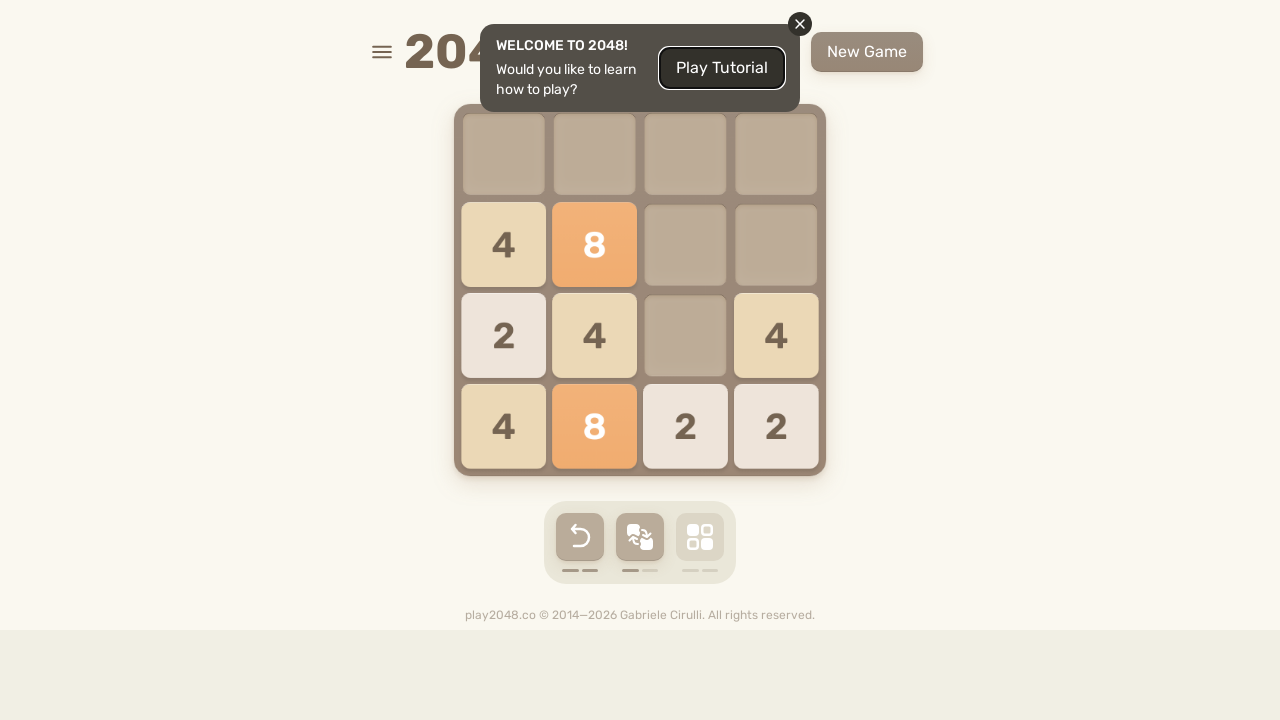

Bot sent ArrowRight keystroke to game
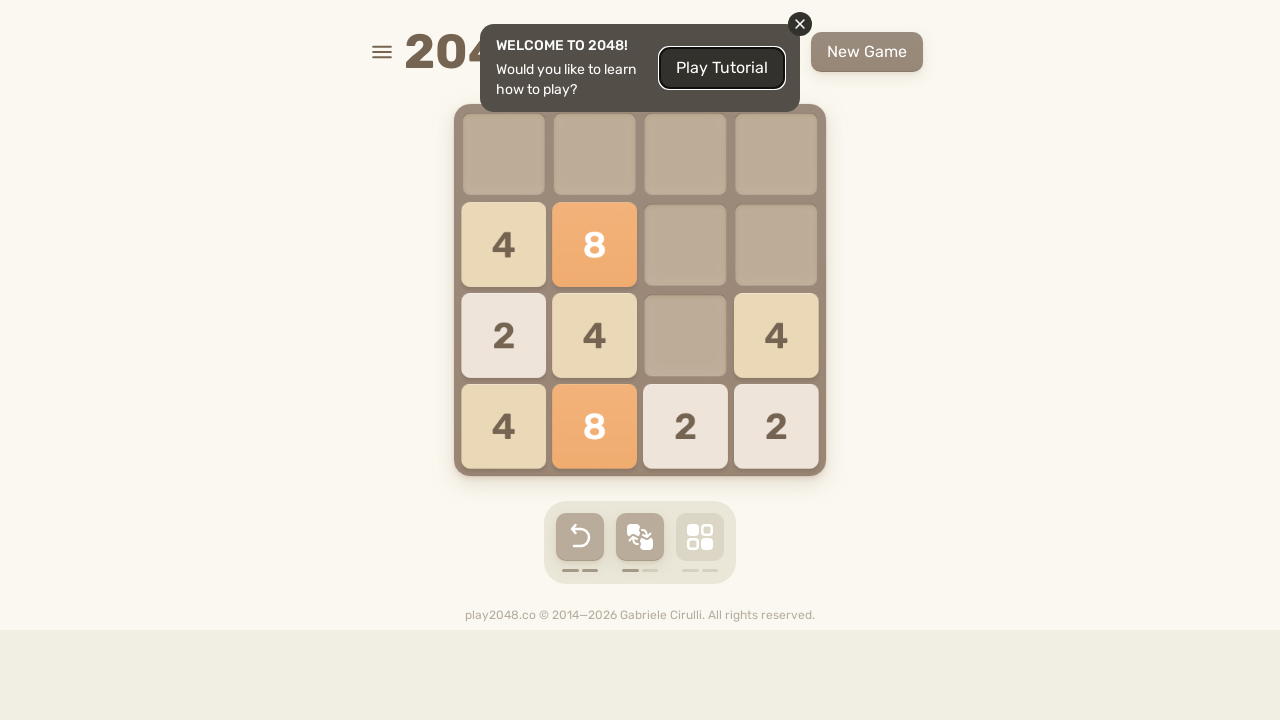

Waited 100ms for game animation to complete
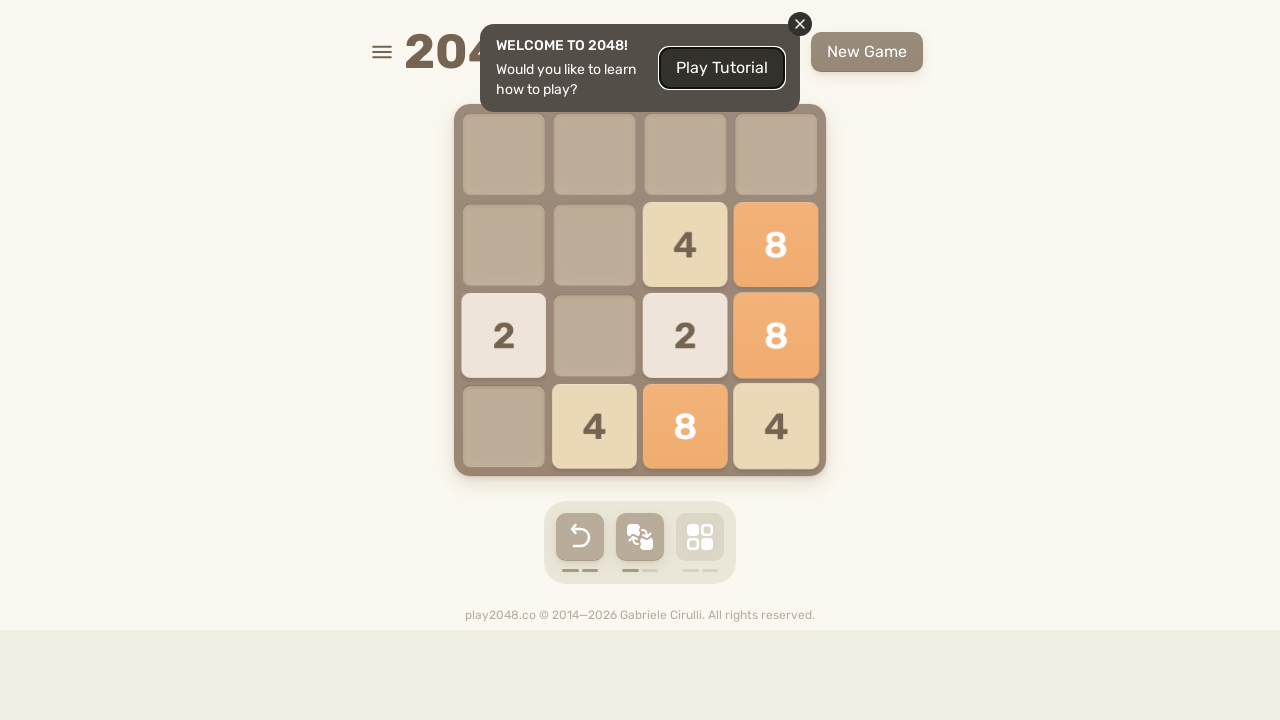

Bot sent ArrowDown keystroke to game
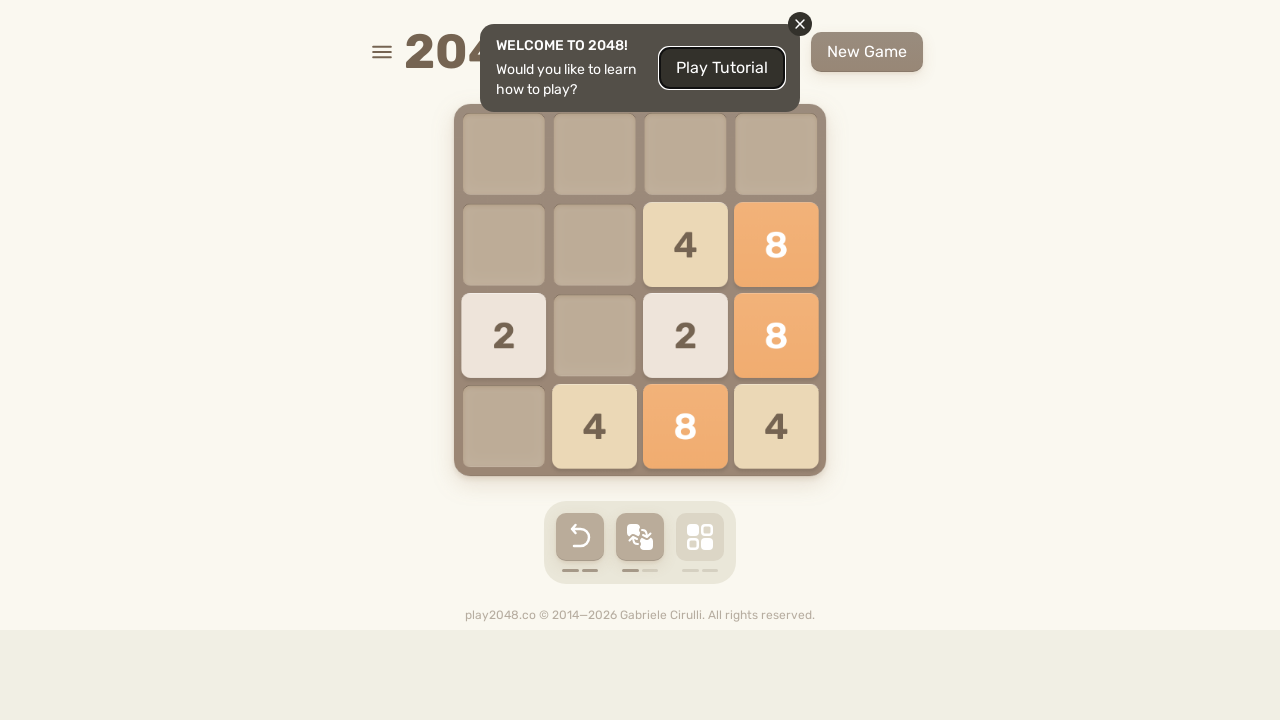

Waited 100ms for game animation to complete
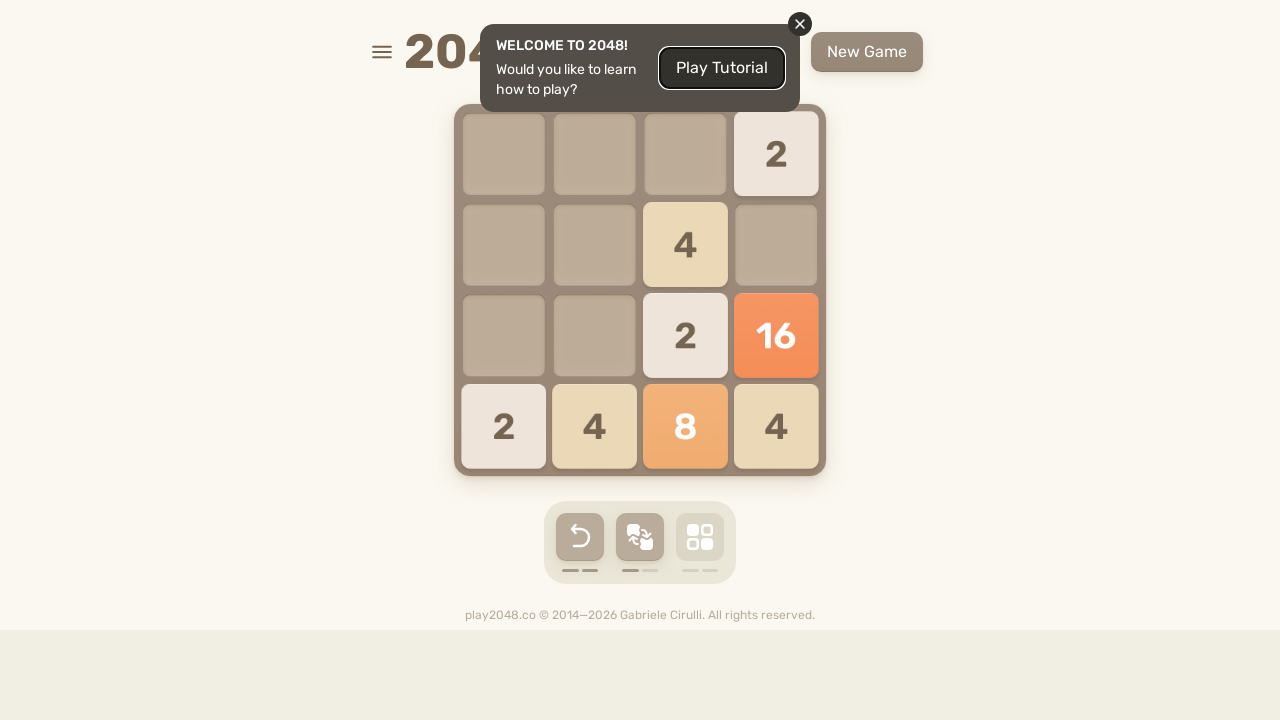

Bot sent ArrowRight keystroke to game
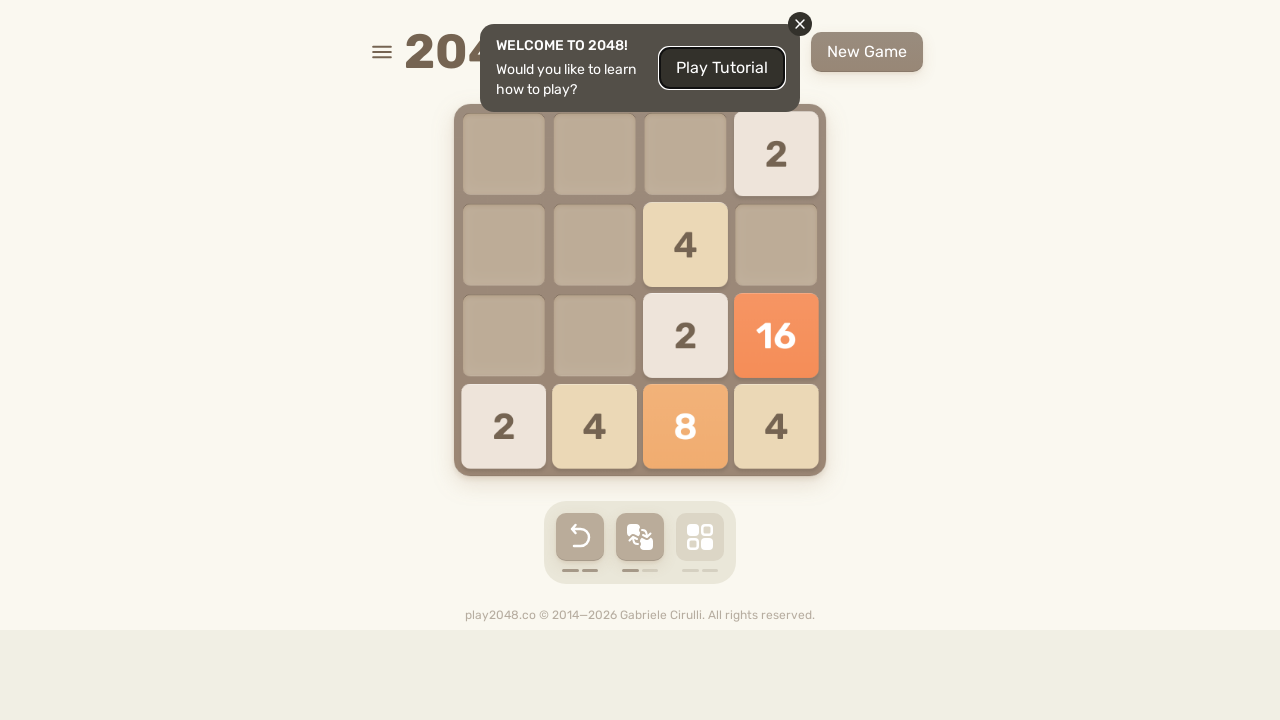

Waited 100ms for game animation to complete
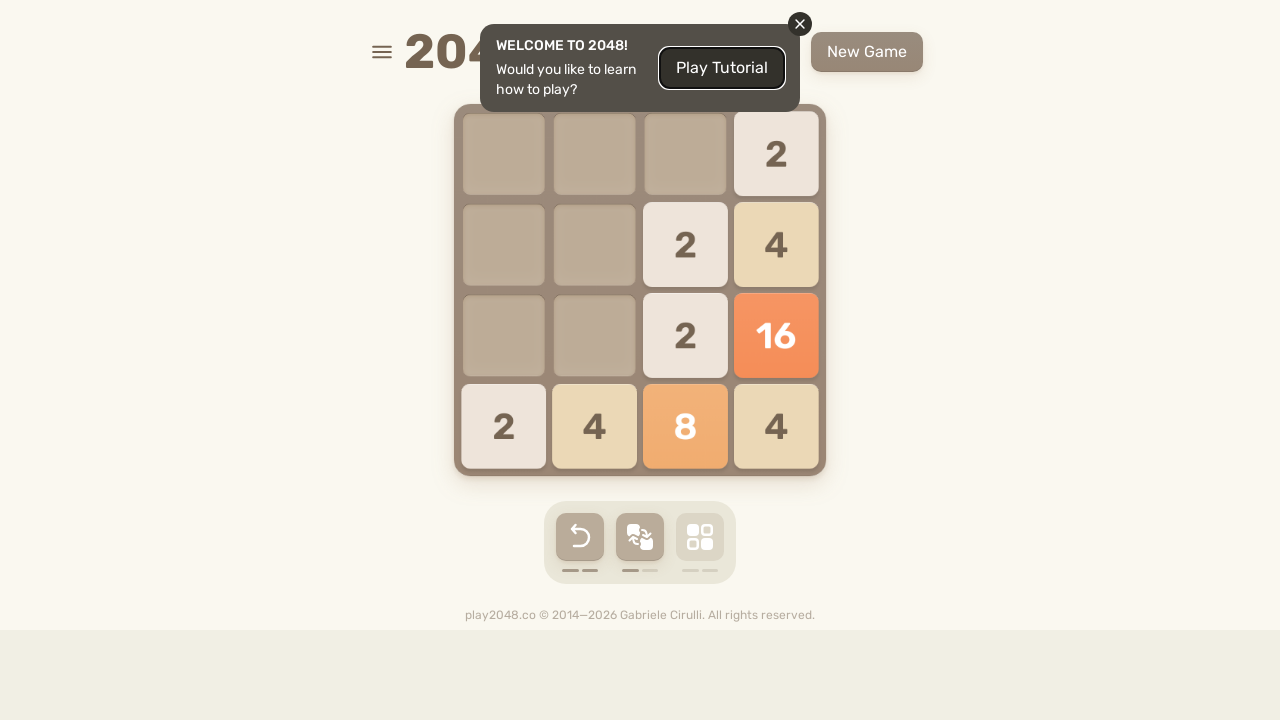

Bot sent ArrowRight keystroke to game
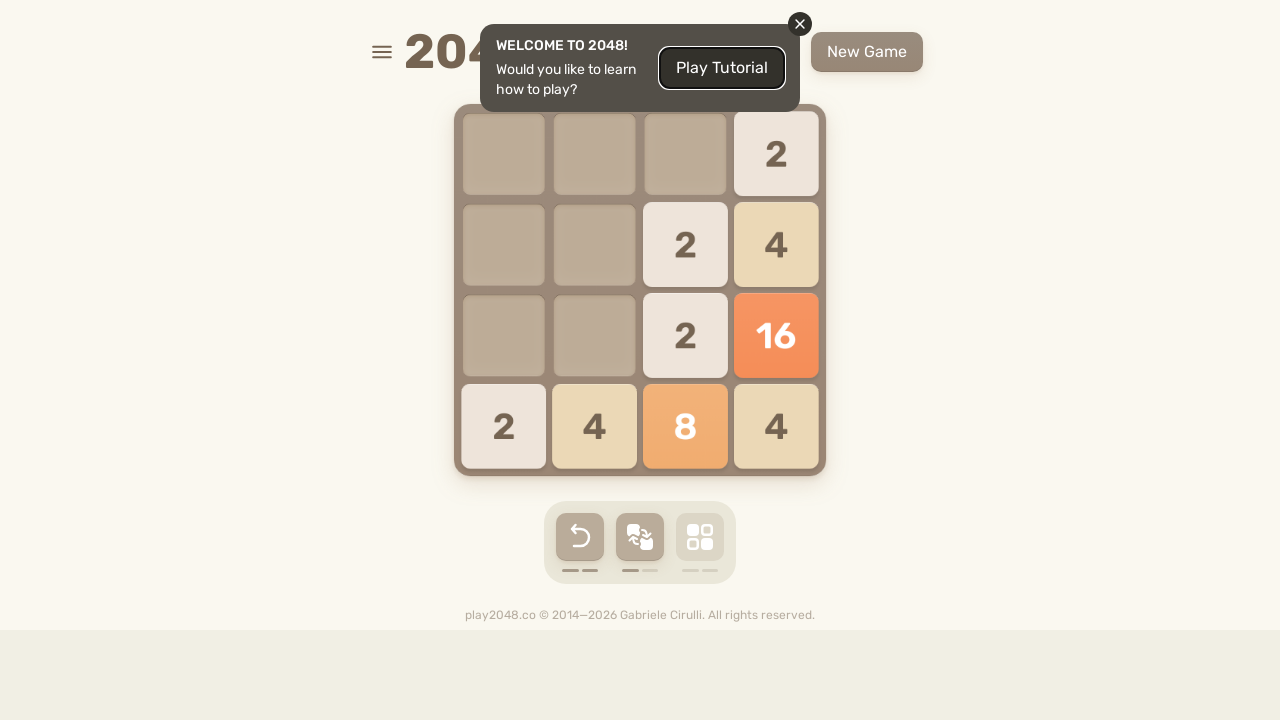

Waited 100ms for game animation to complete
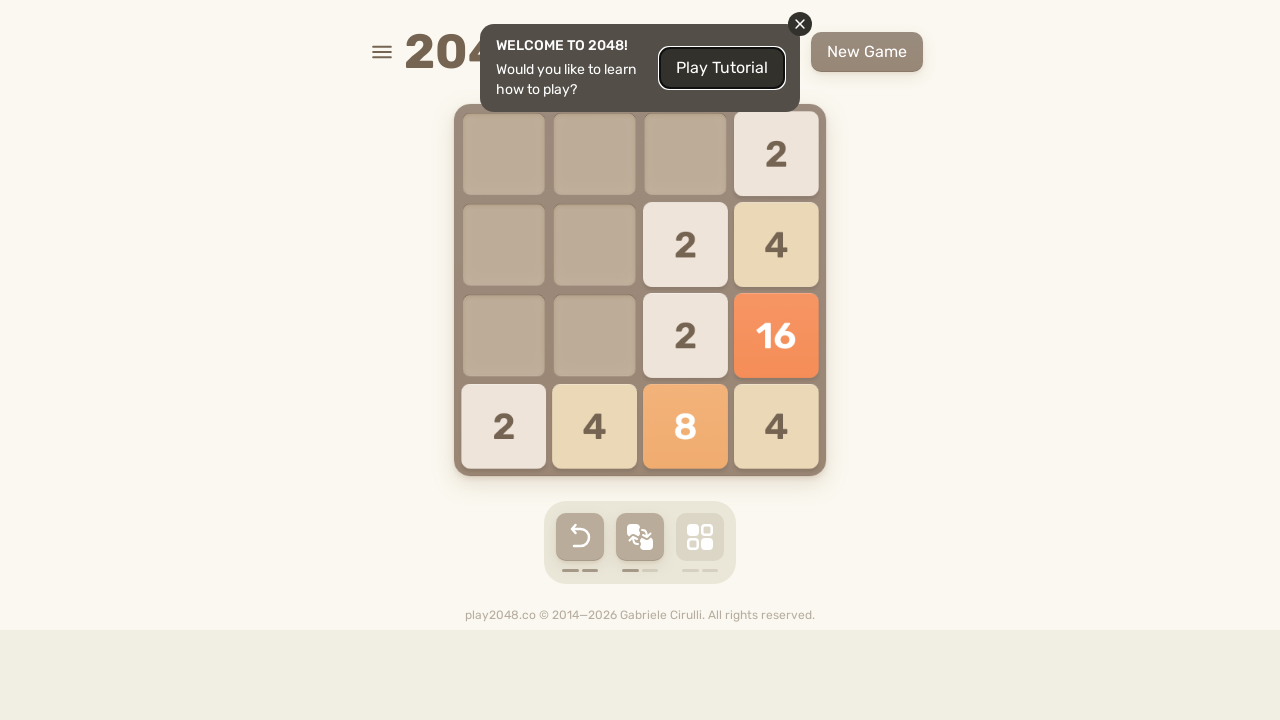

Bot sent ArrowLeft keystroke to game
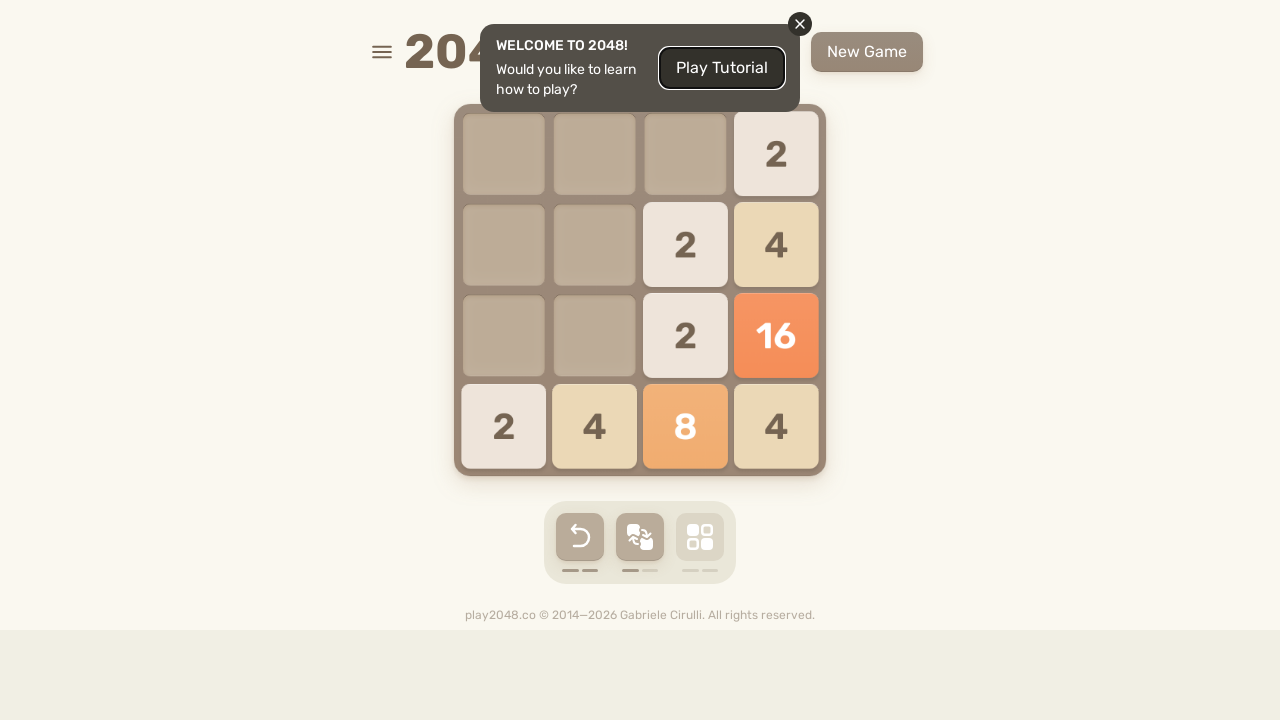

Waited 100ms for game animation to complete
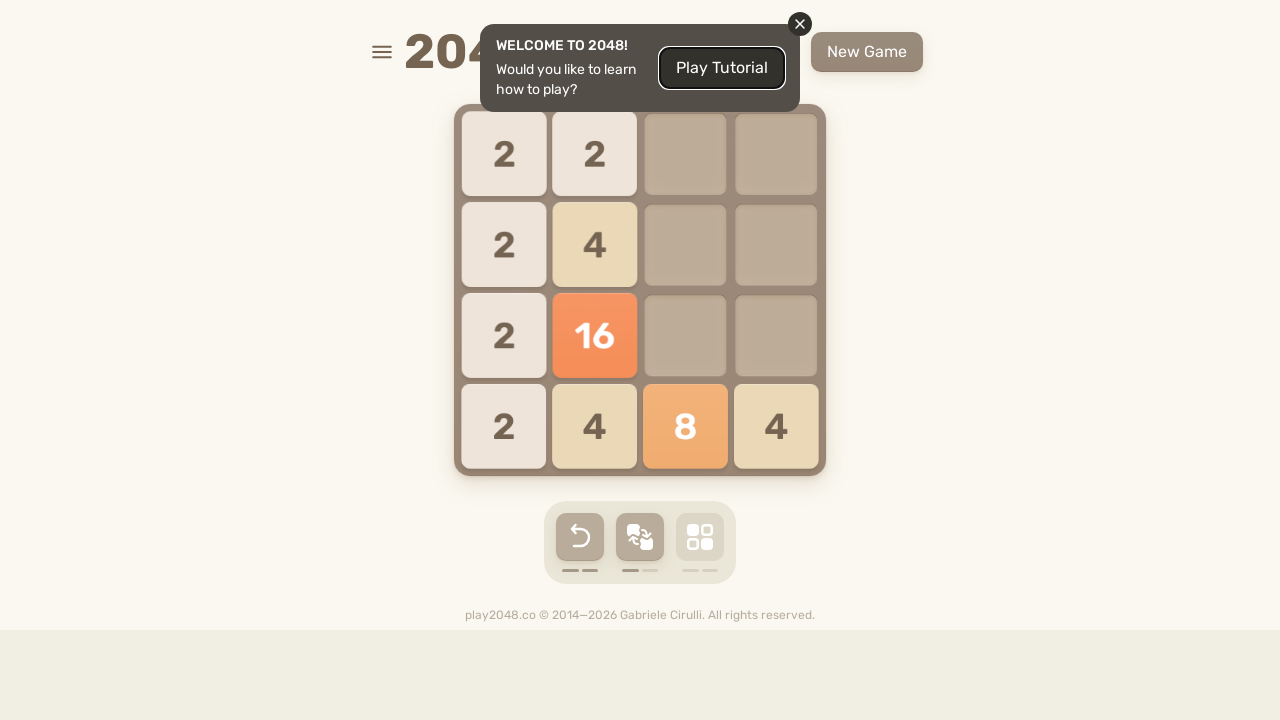

Bot sent ArrowRight keystroke to game
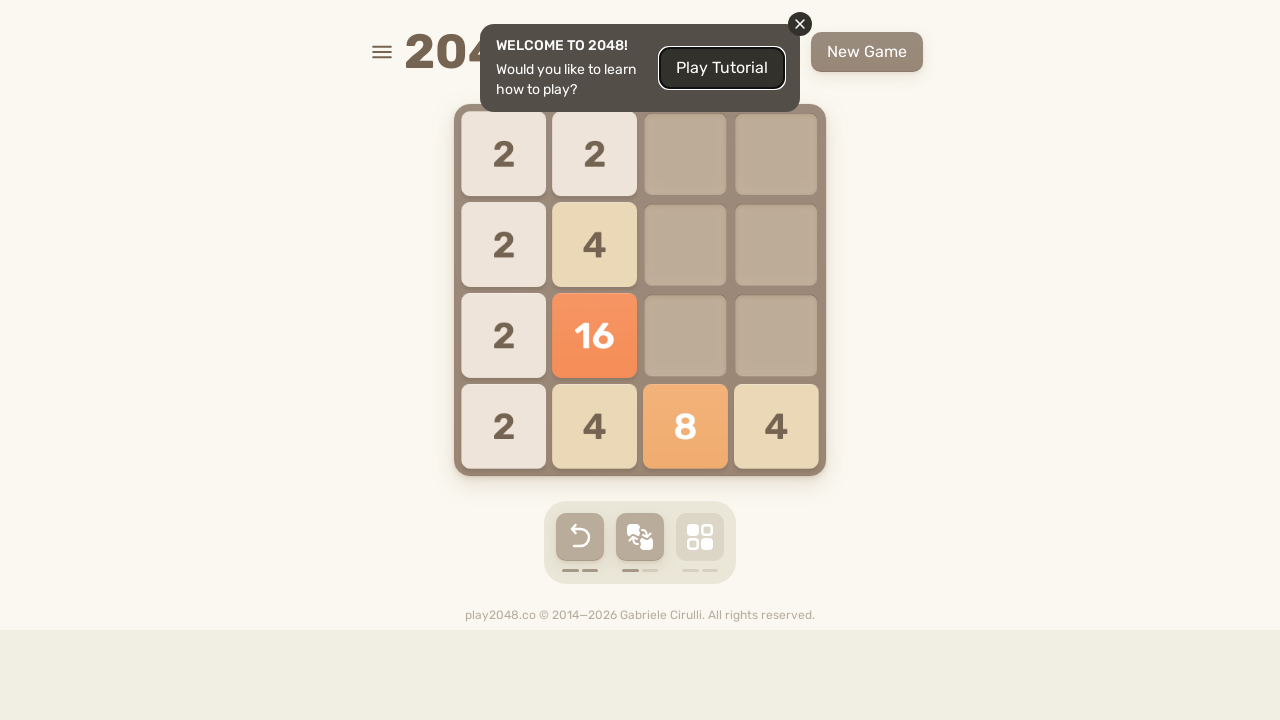

Waited 100ms for game animation to complete
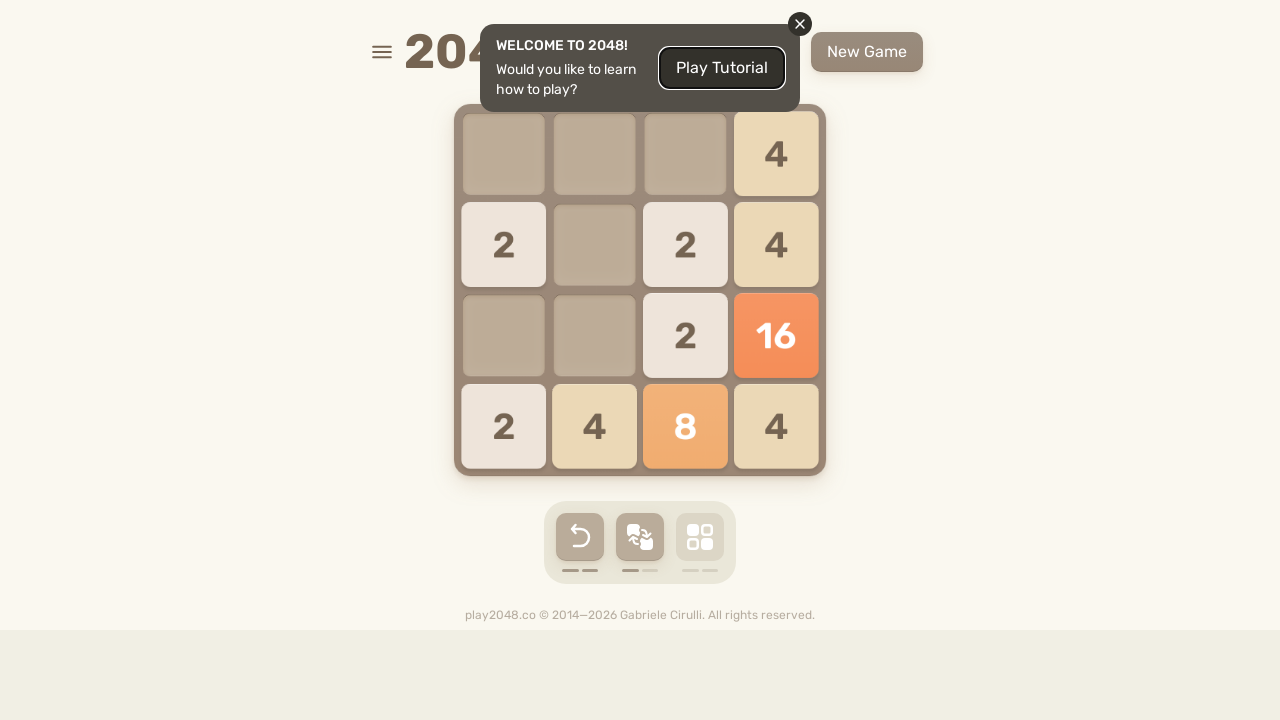

Bot sent ArrowLeft keystroke to game
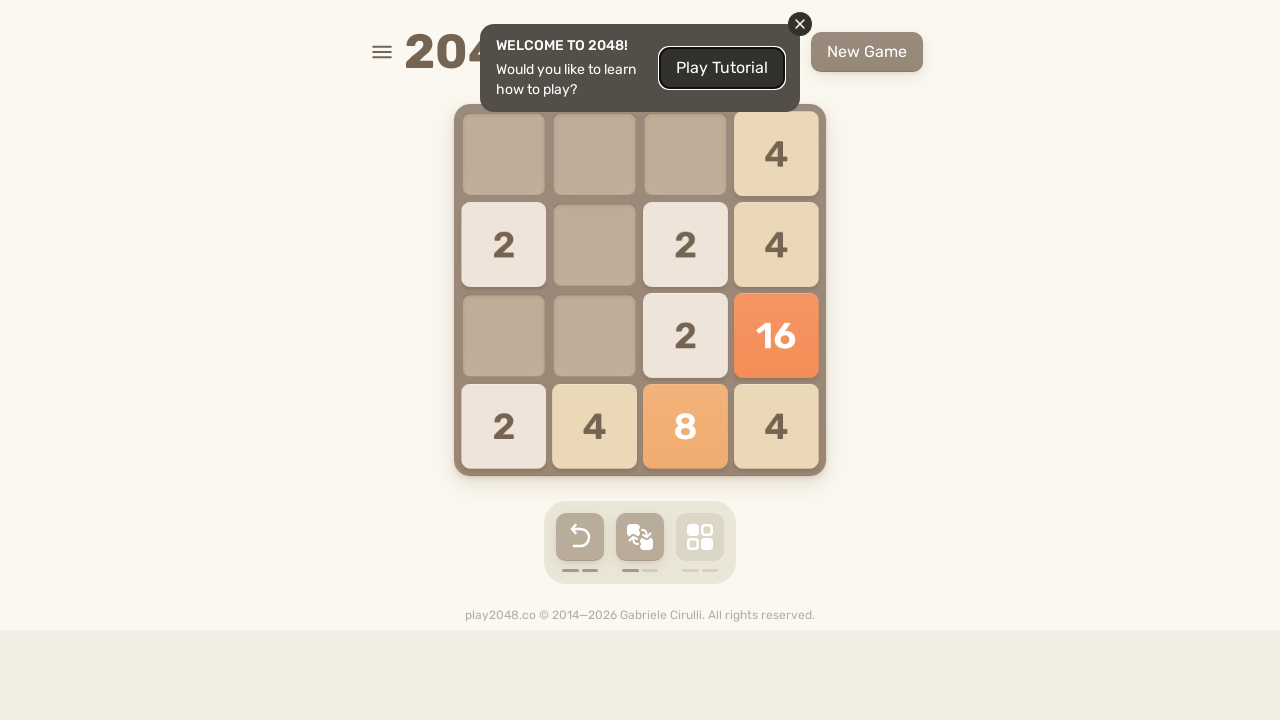

Waited 100ms for game animation to complete
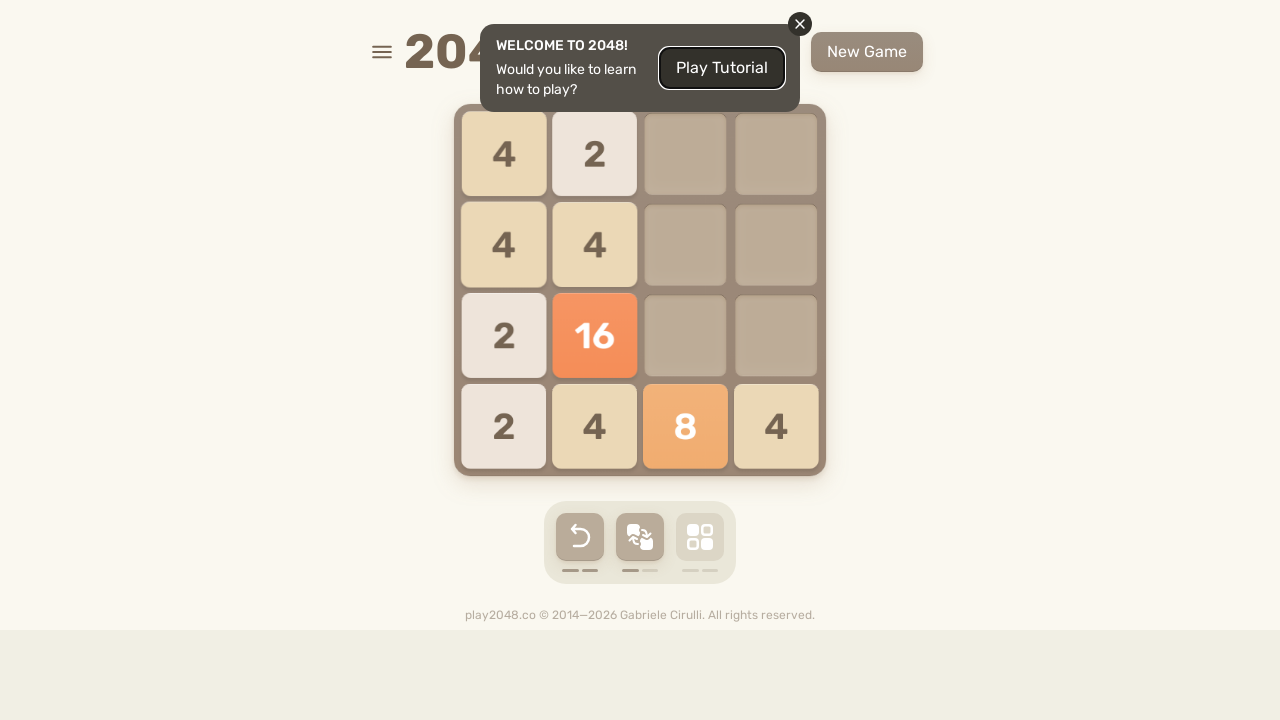

Bot sent ArrowRight keystroke to game
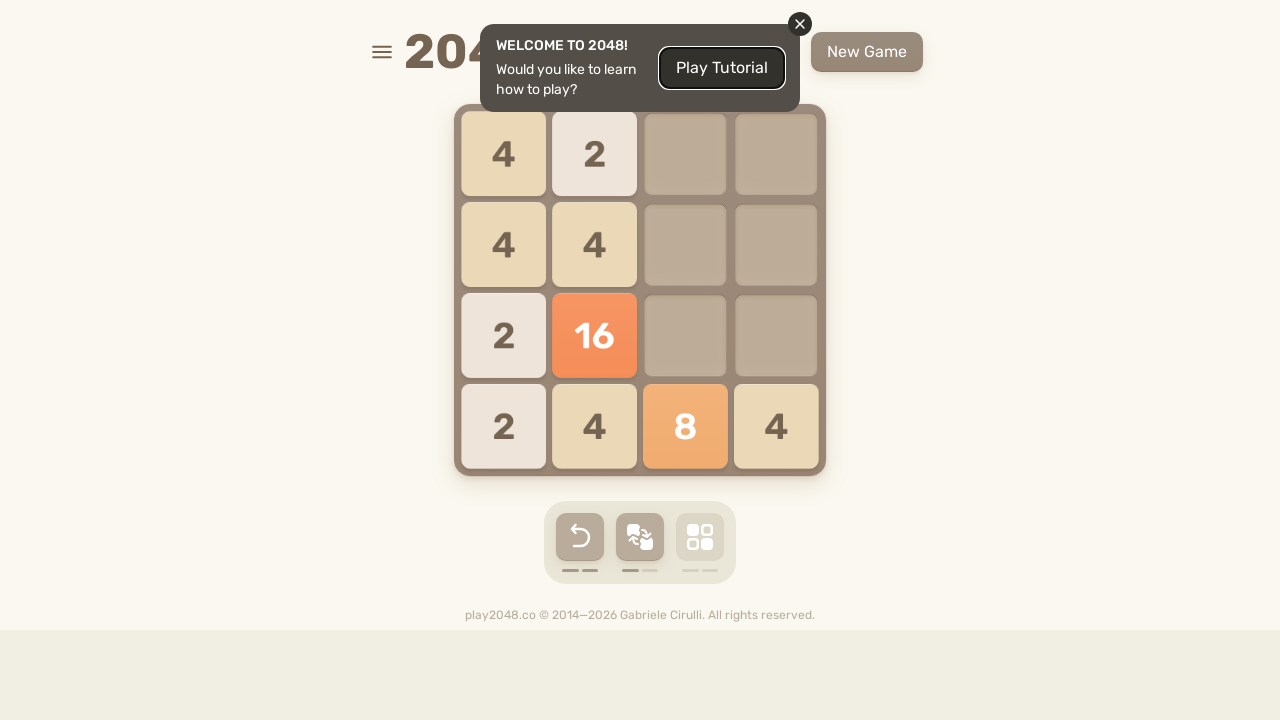

Waited 100ms for game animation to complete
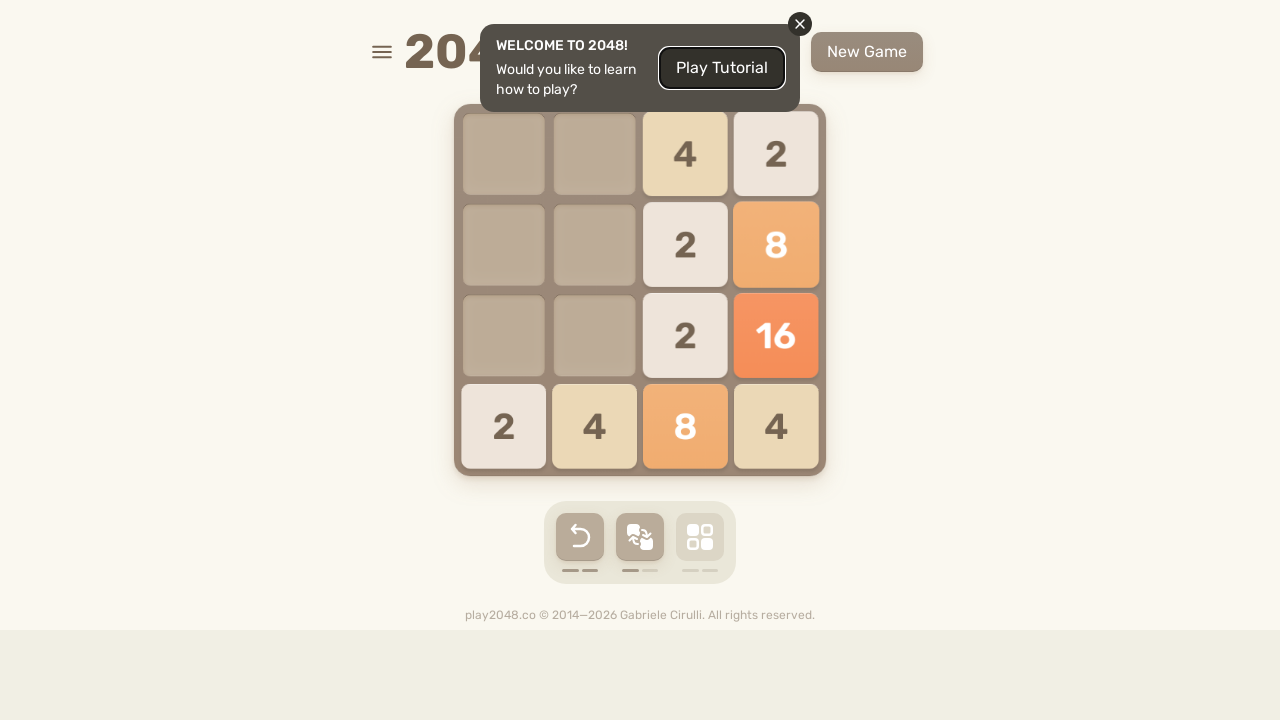

Bot sent ArrowRight keystroke to game
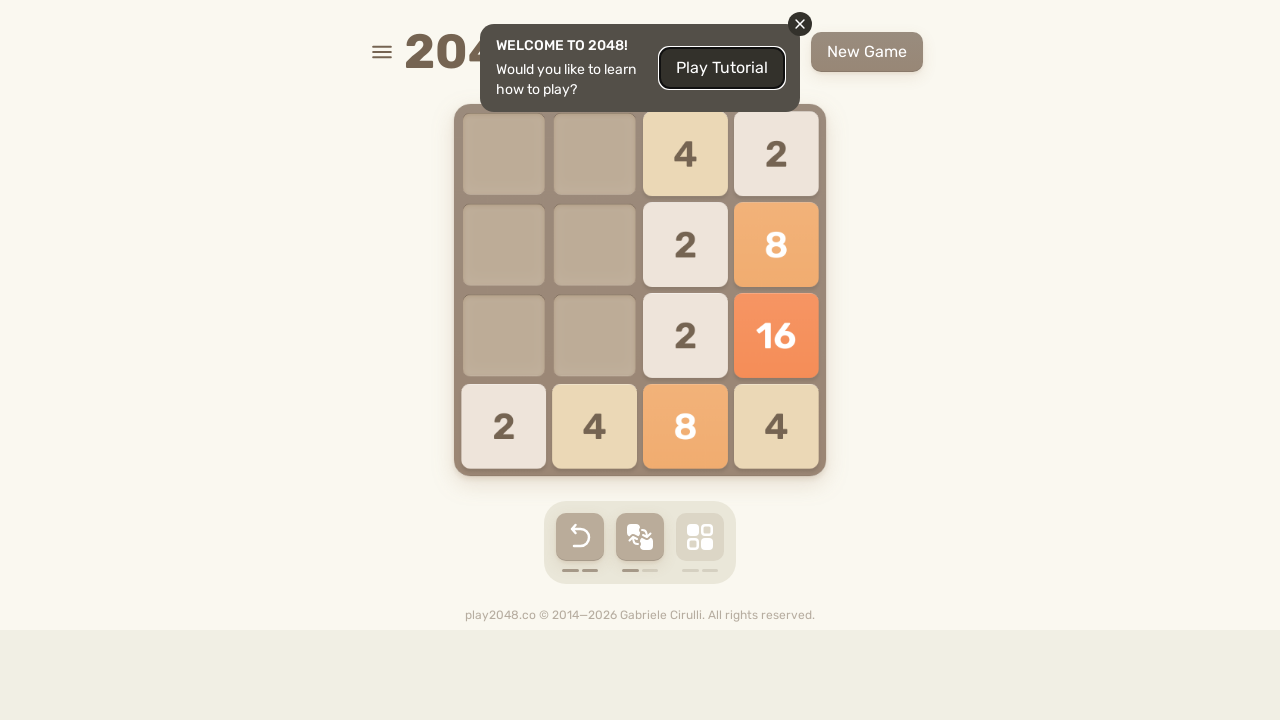

Waited 100ms for game animation to complete
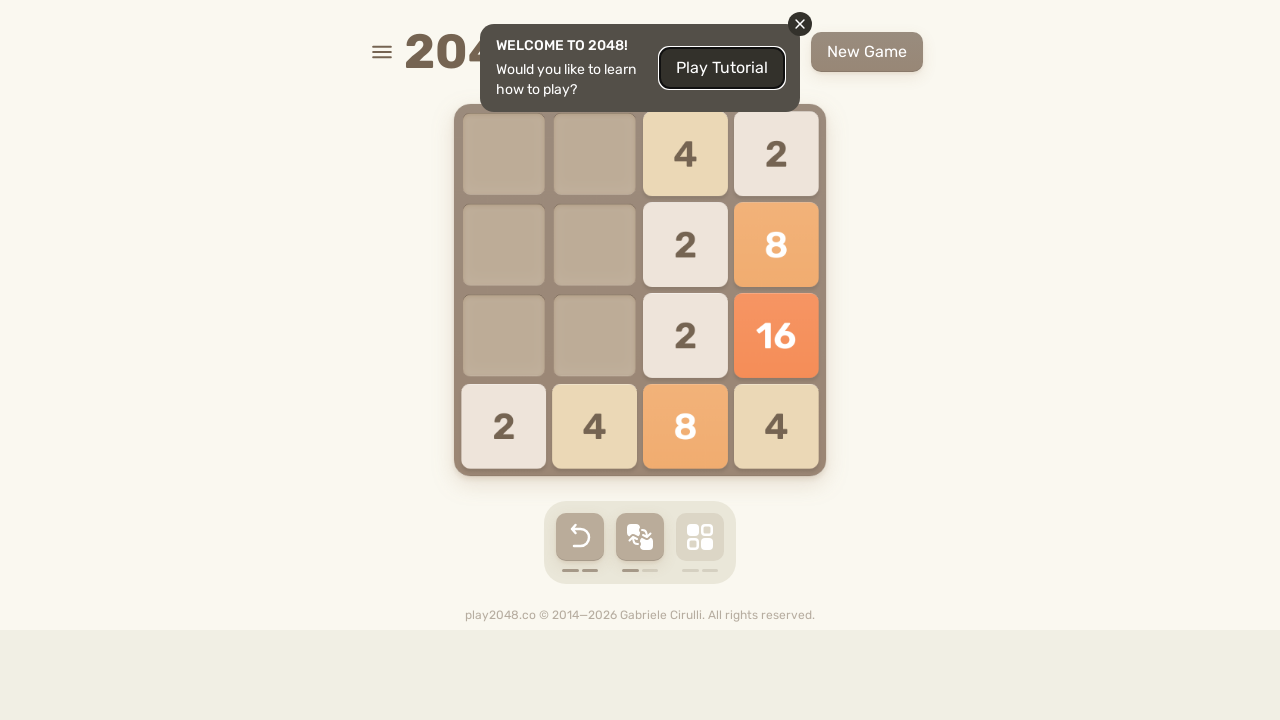

Bot sent ArrowLeft keystroke to game
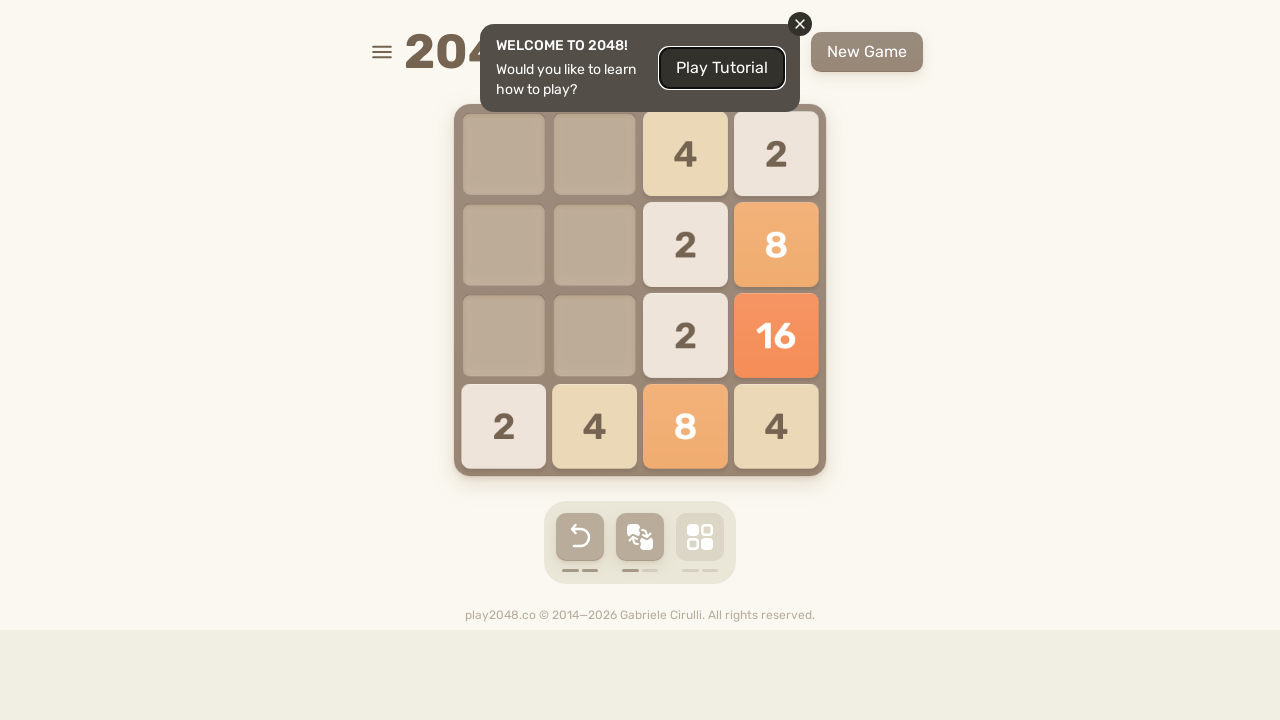

Waited 100ms for game animation to complete
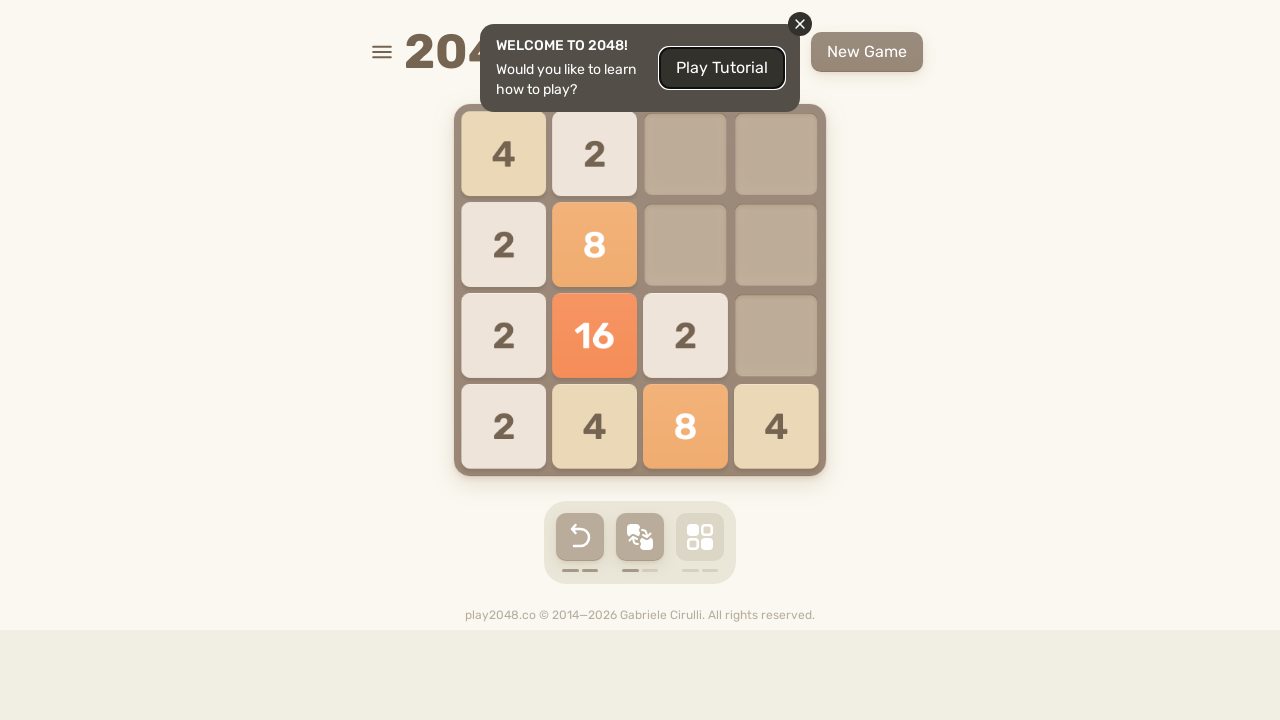

Bot sent ArrowUp keystroke to game
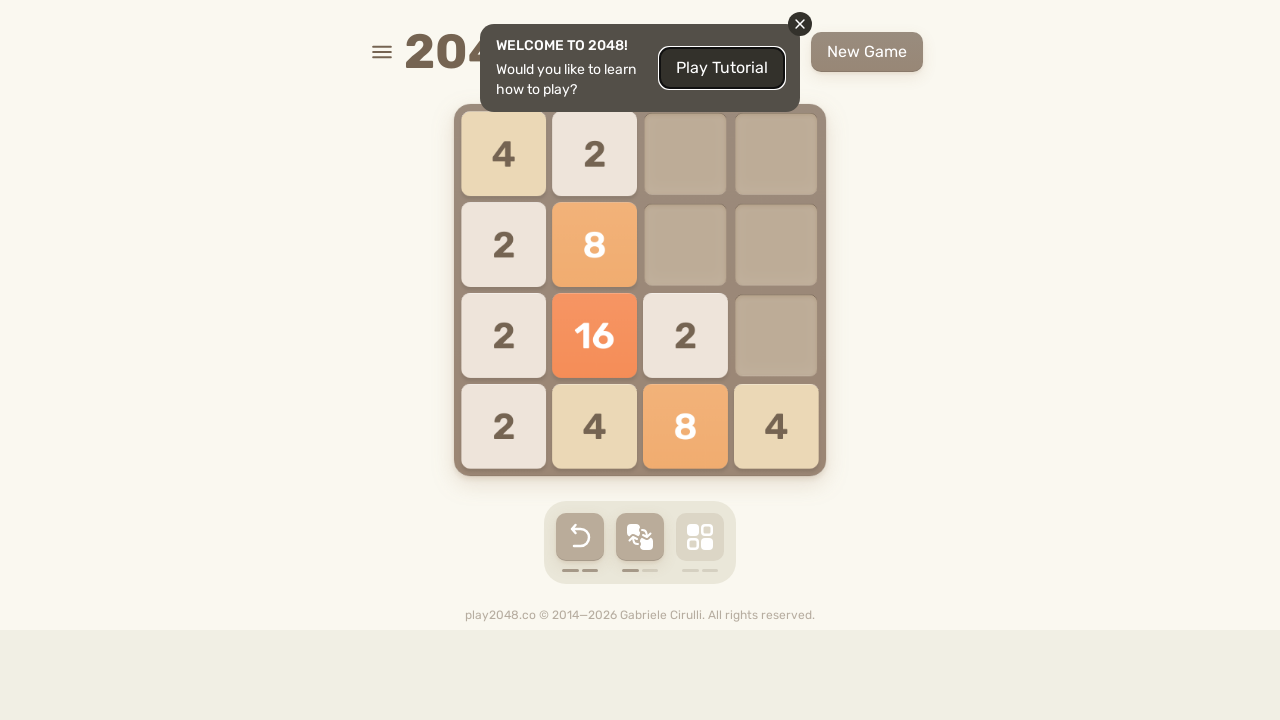

Waited 100ms for game animation to complete
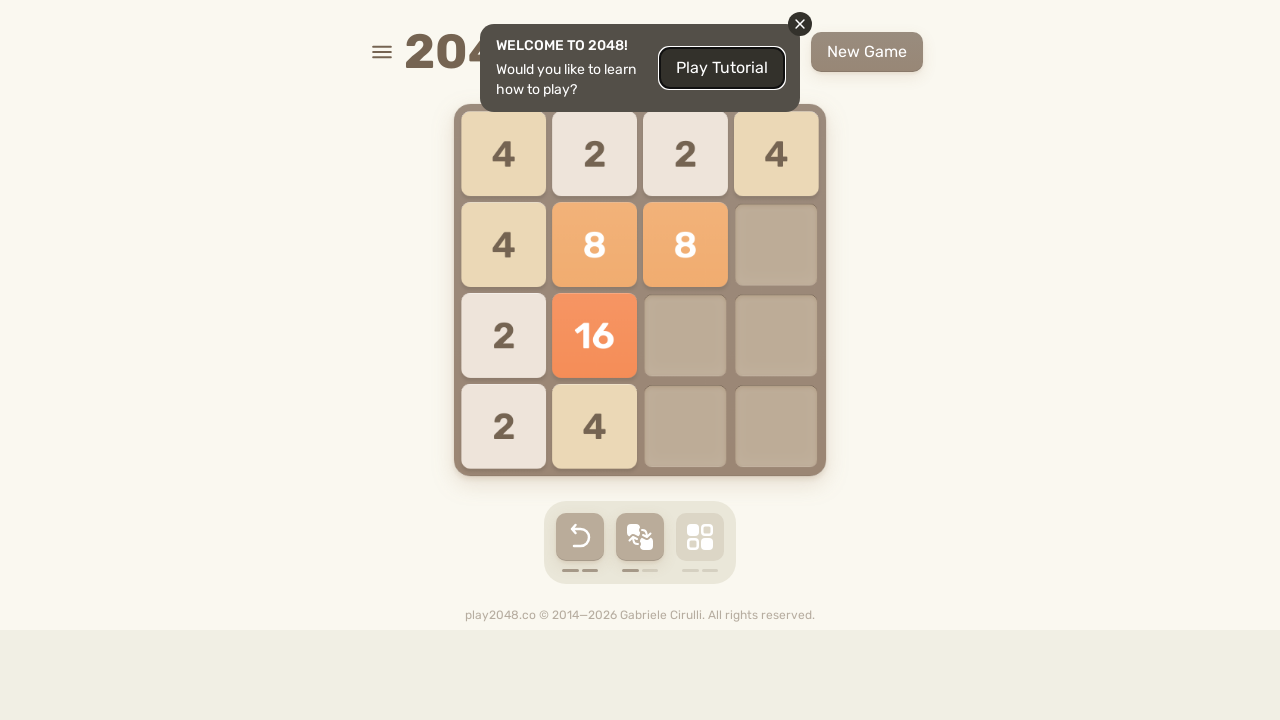

Bot sent ArrowRight keystroke to game
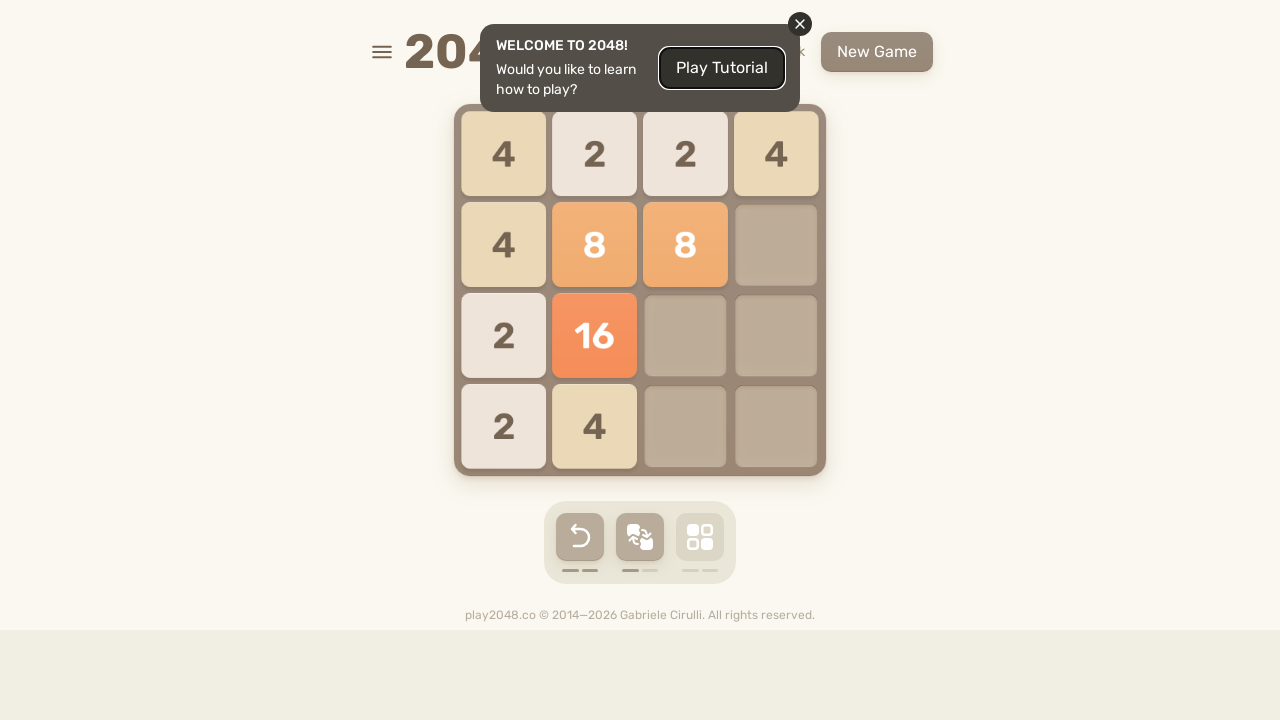

Waited 100ms for game animation to complete
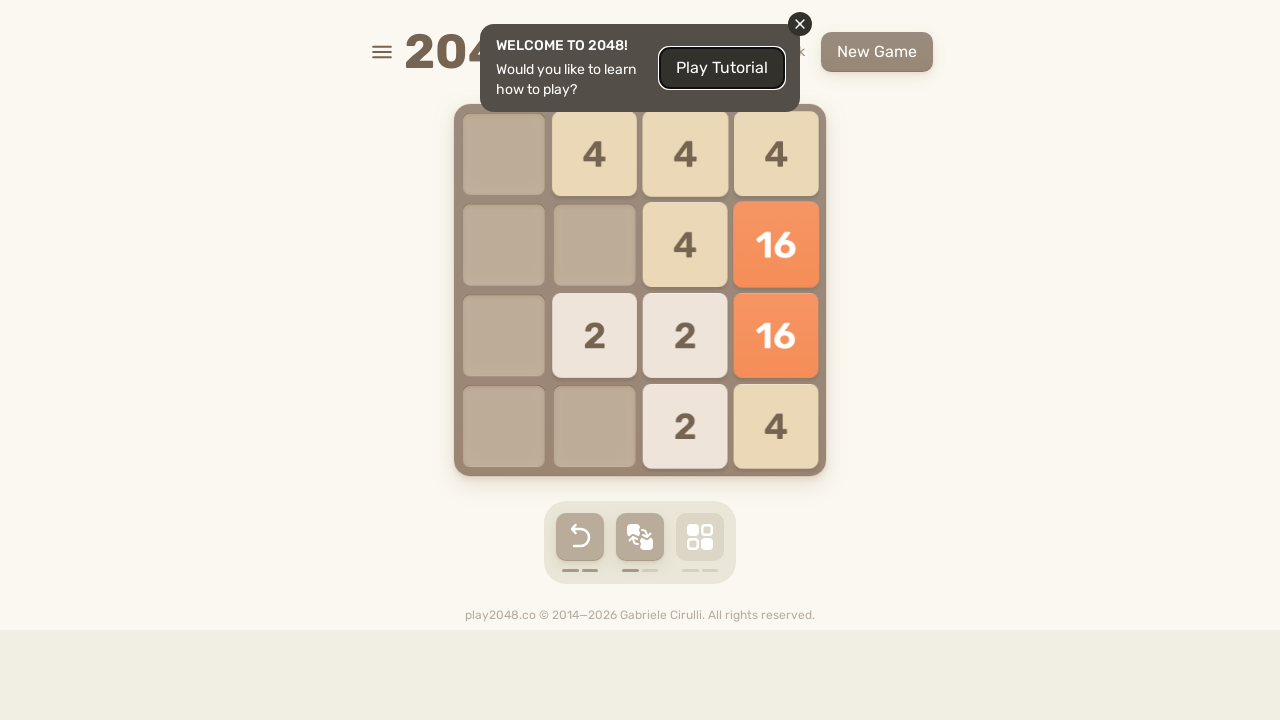

Bot sent ArrowDown keystroke to game
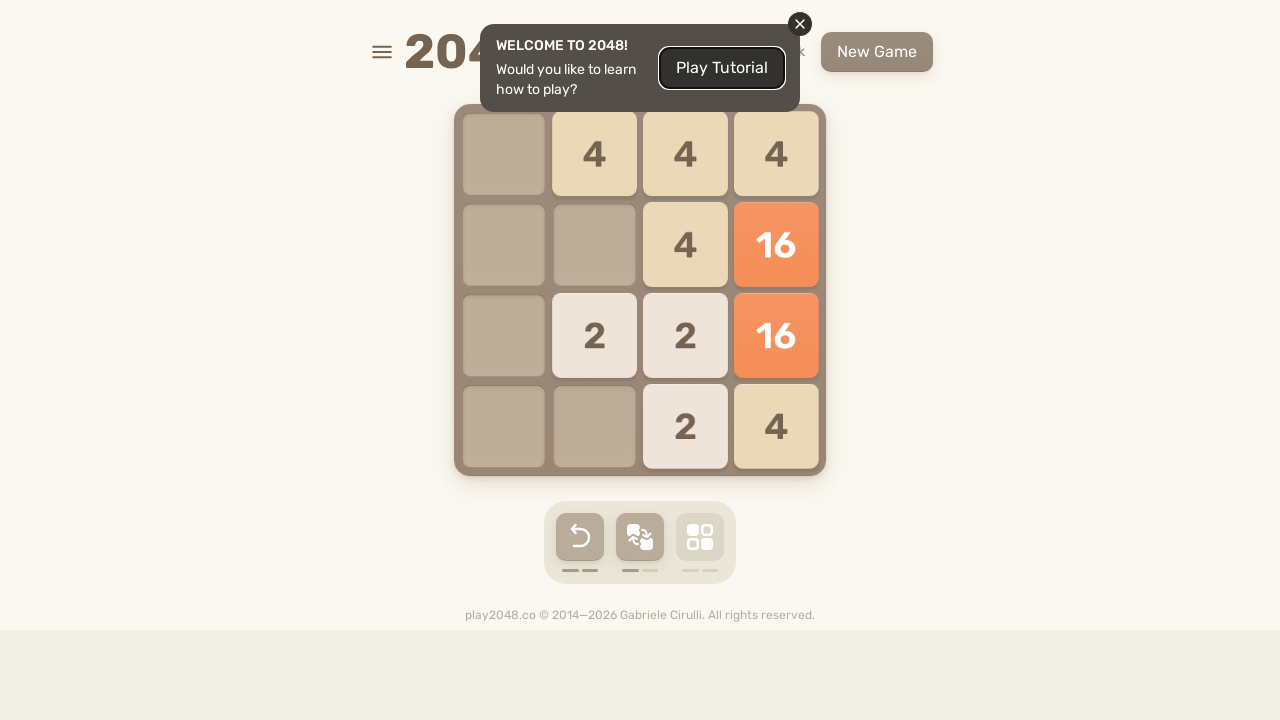

Waited 100ms for game animation to complete
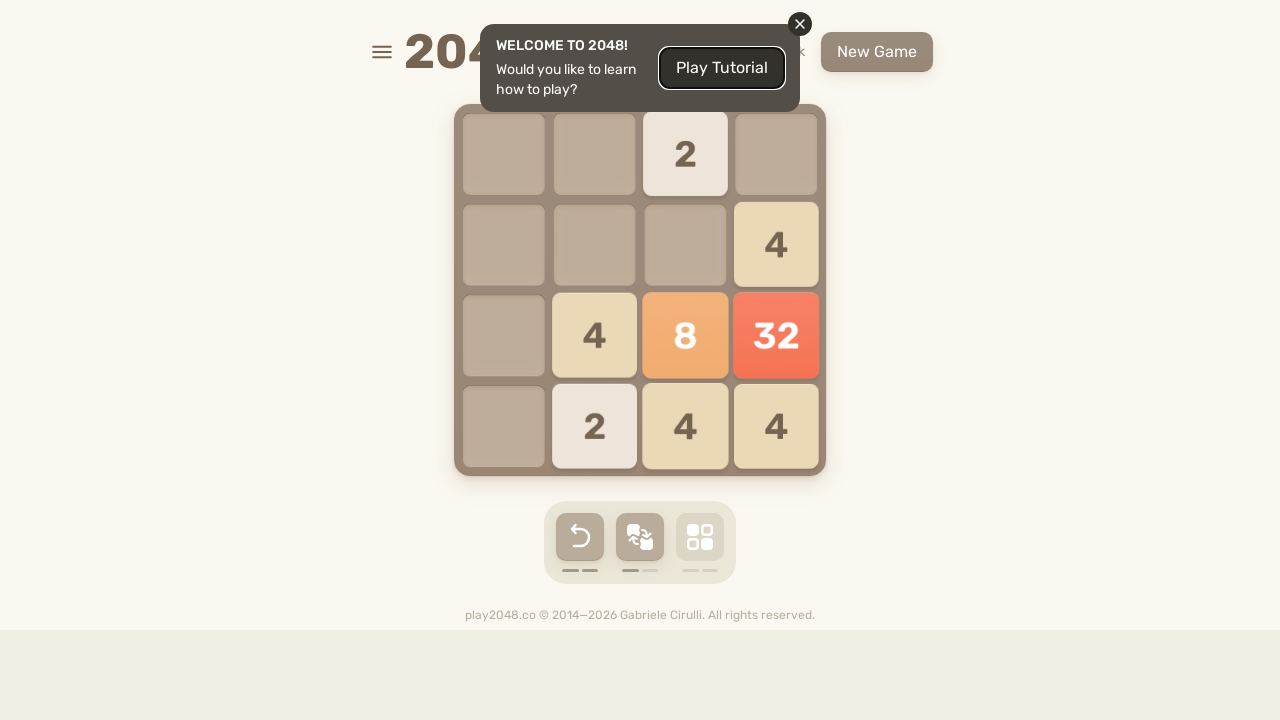

Bot sent ArrowUp keystroke to game
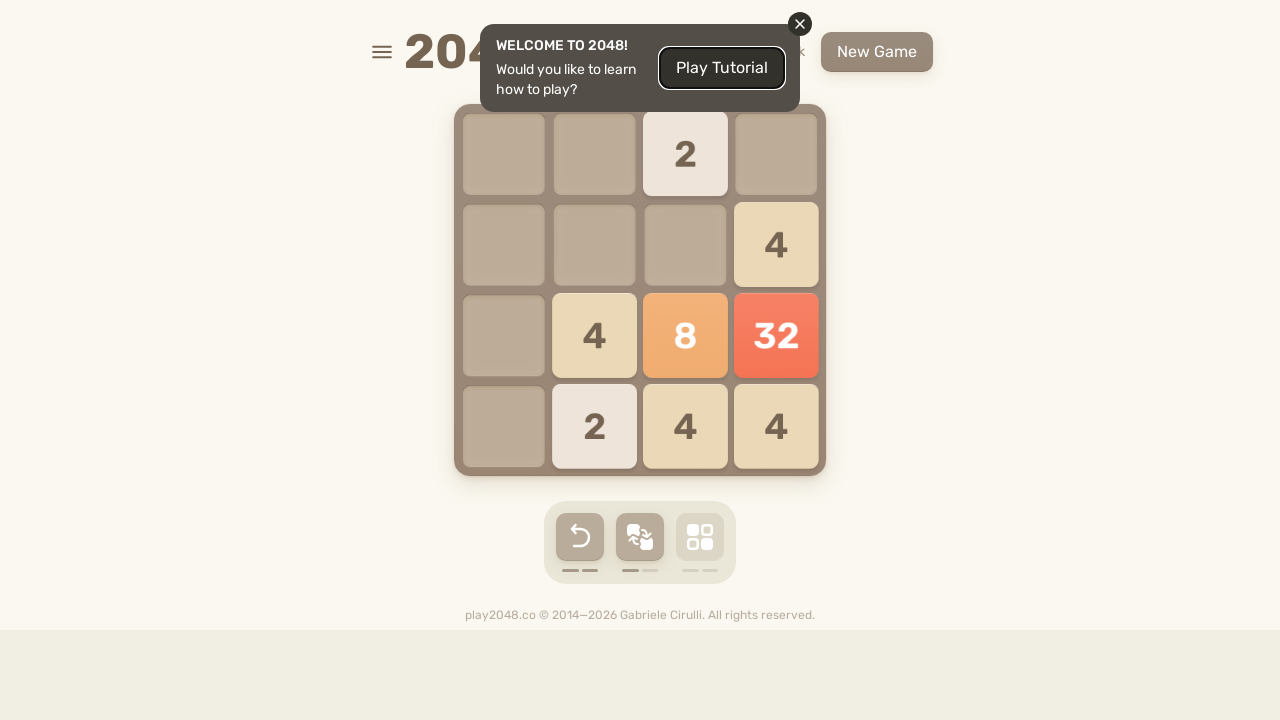

Waited 100ms for game animation to complete
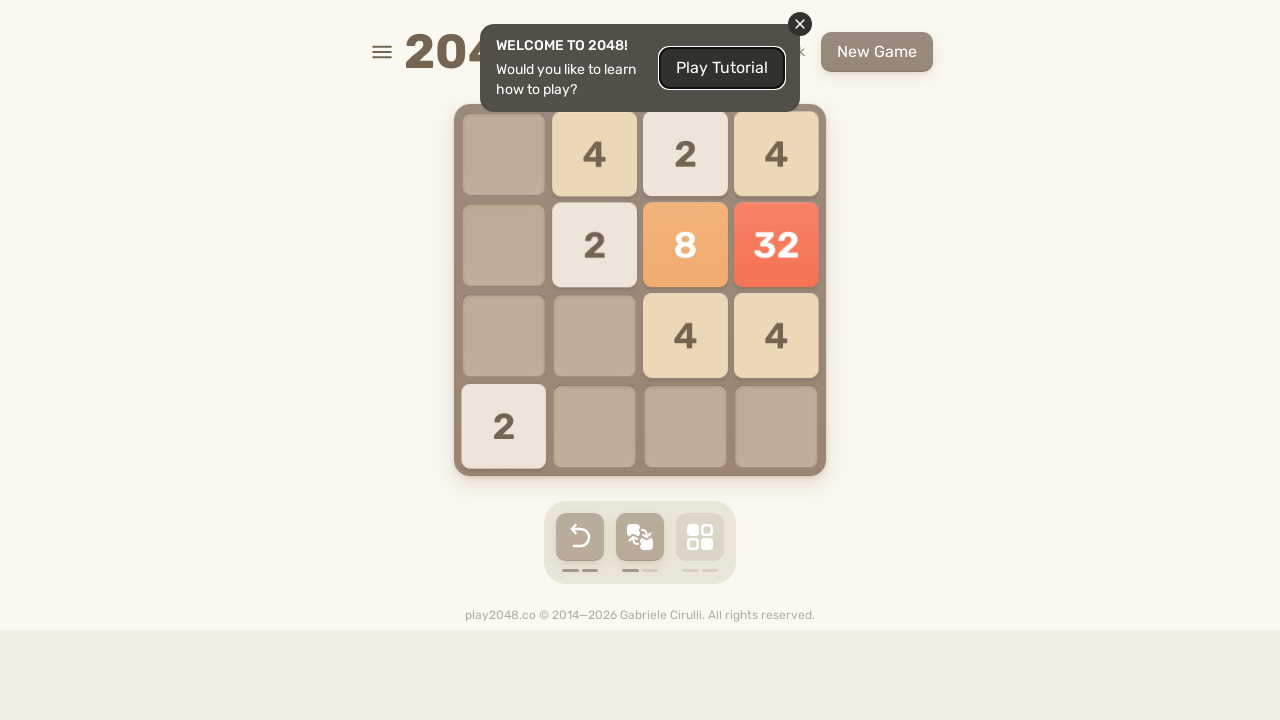

Bot sent ArrowRight keystroke to game
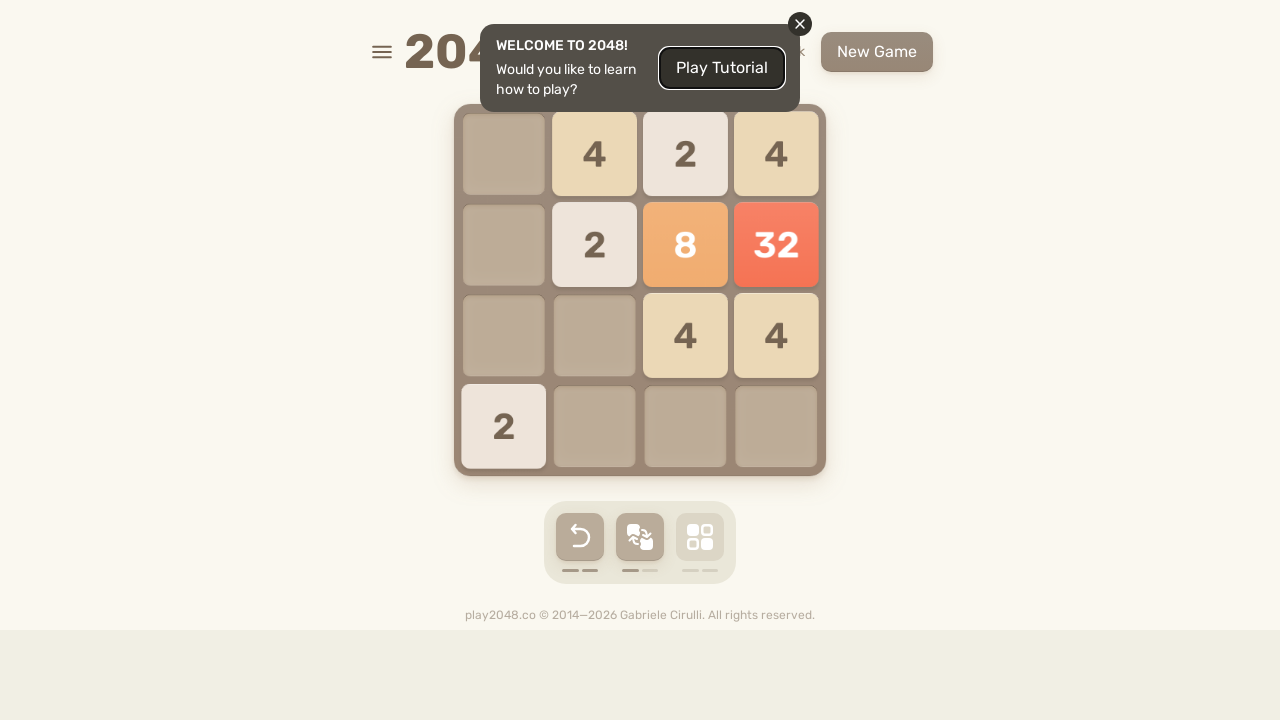

Waited 100ms for game animation to complete
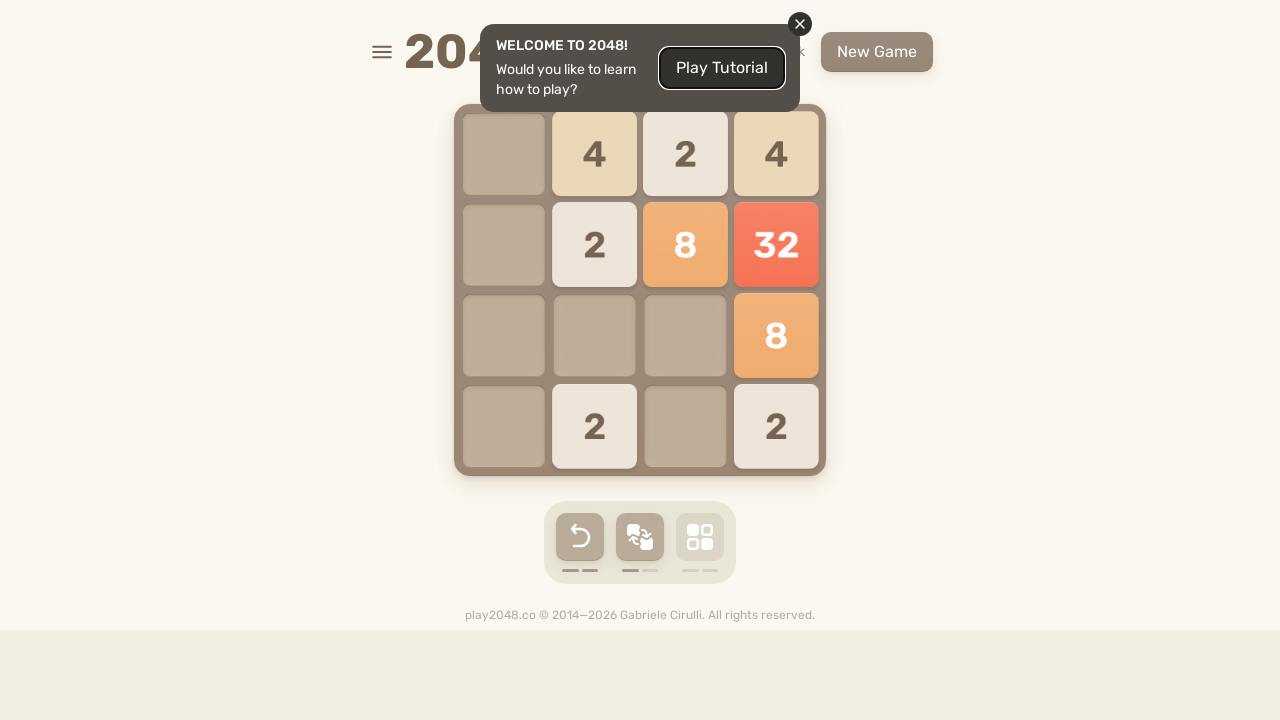

Bot sent ArrowRight keystroke to game
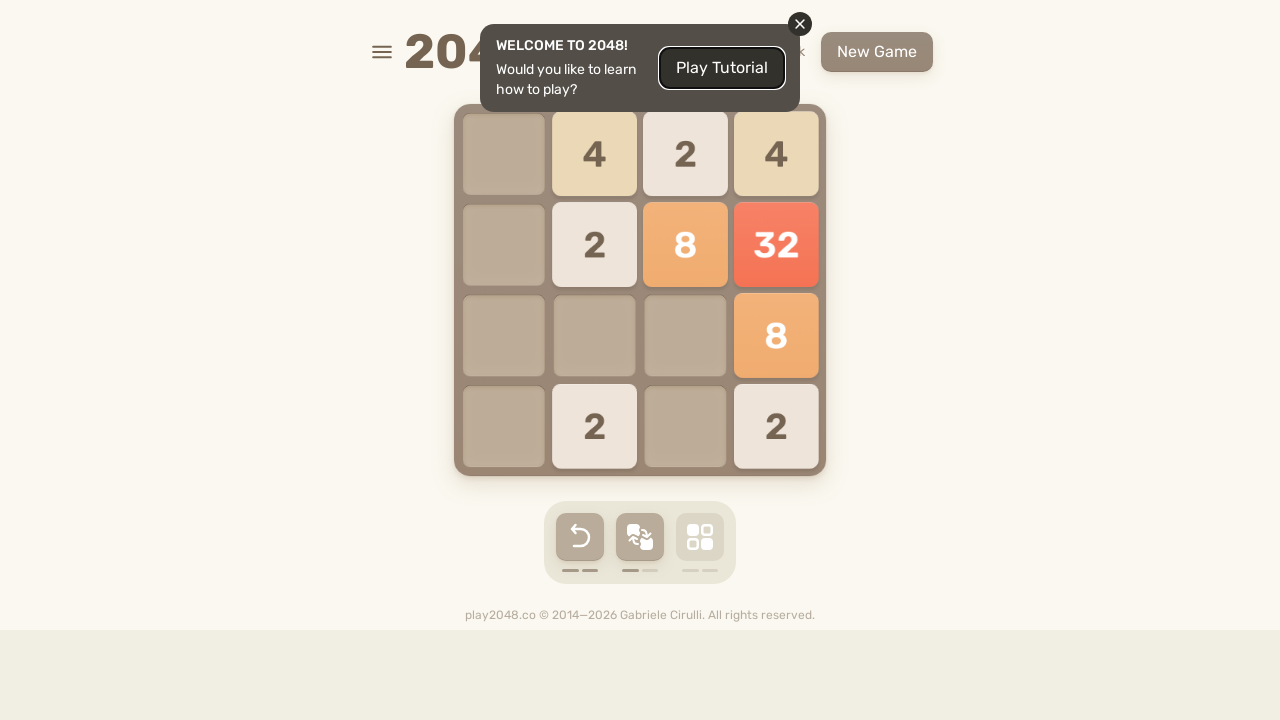

Waited 100ms for game animation to complete
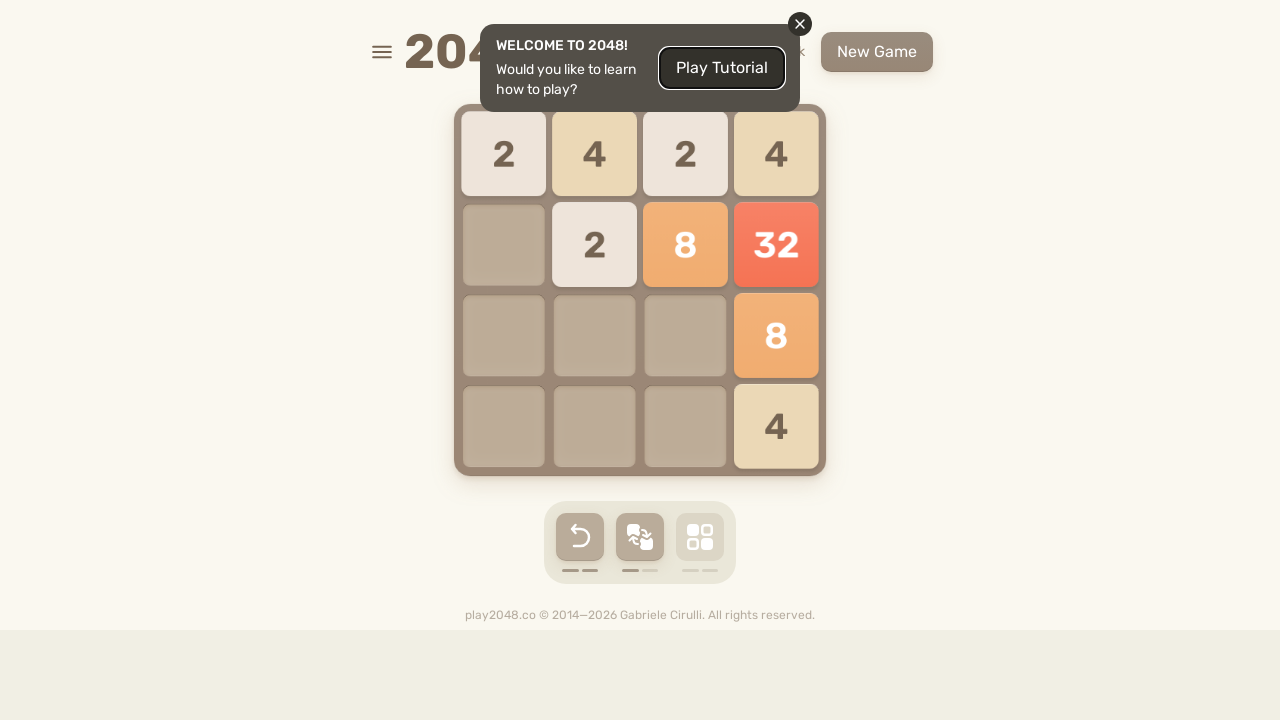

Bot sent ArrowUp keystroke to game
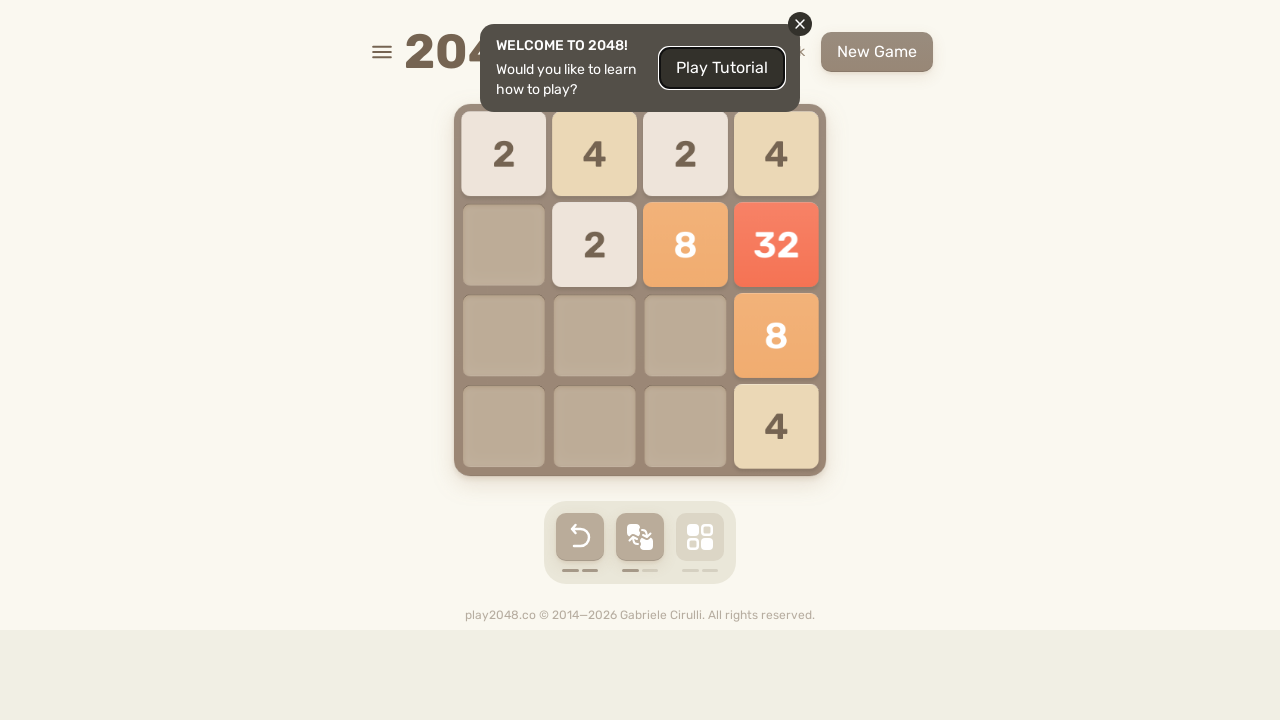

Waited 100ms for game animation to complete
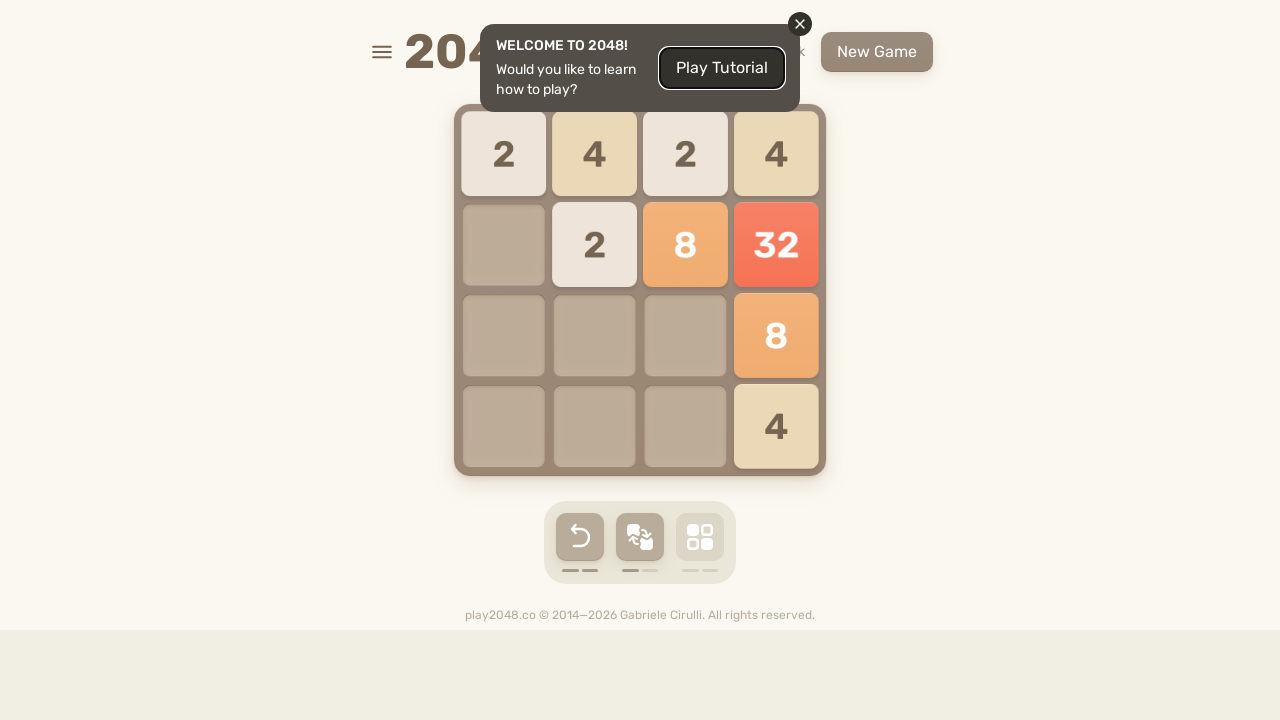

Bot sent ArrowUp keystroke to game
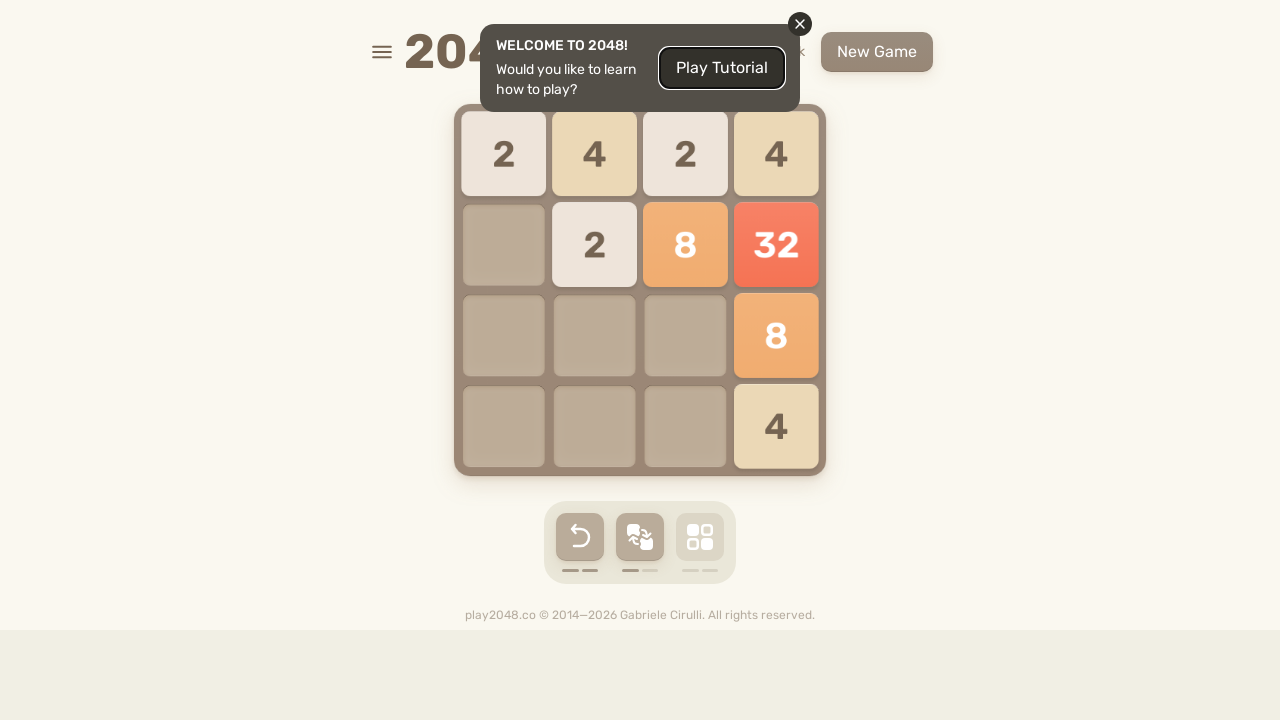

Waited 100ms for game animation to complete
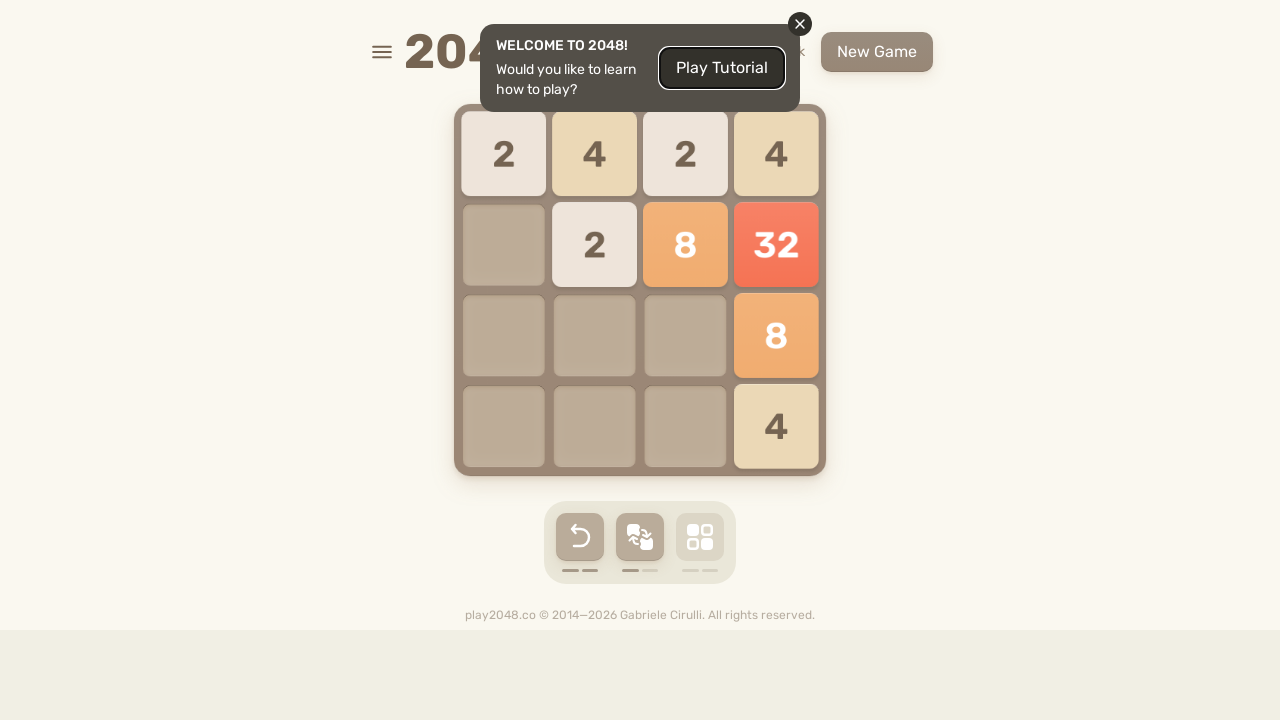

Bot sent ArrowUp keystroke to game
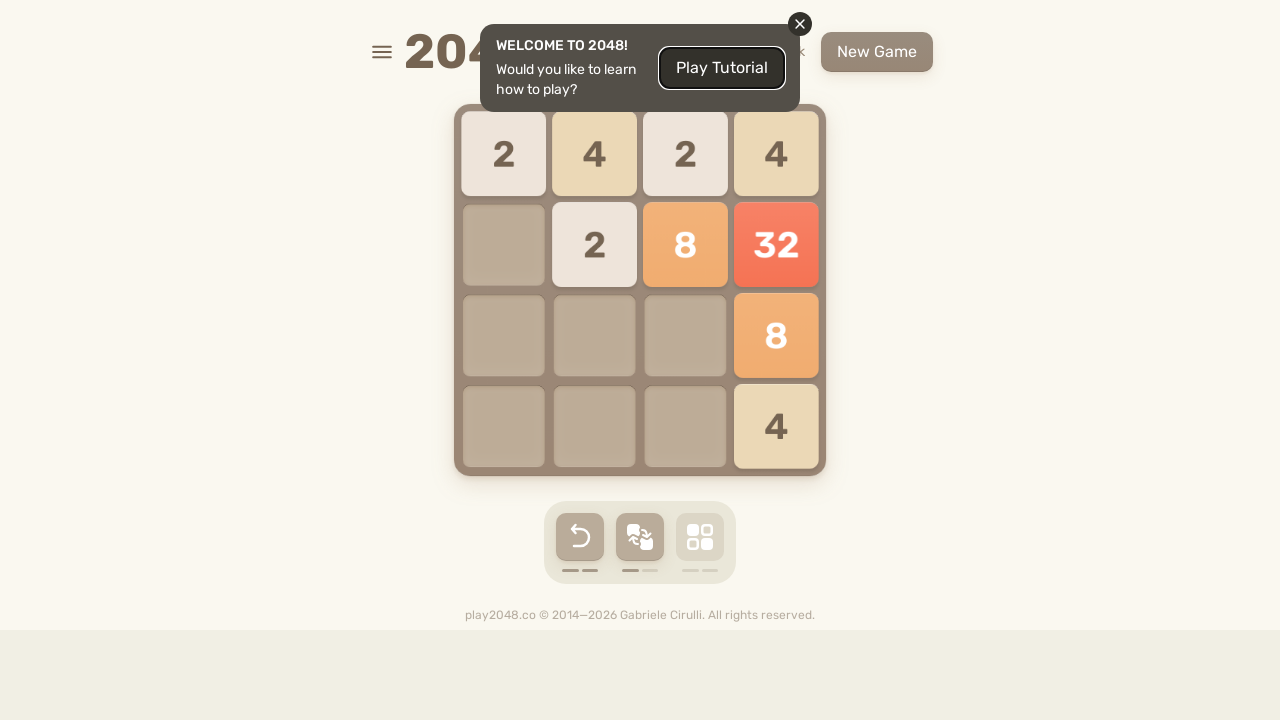

Waited 100ms for game animation to complete
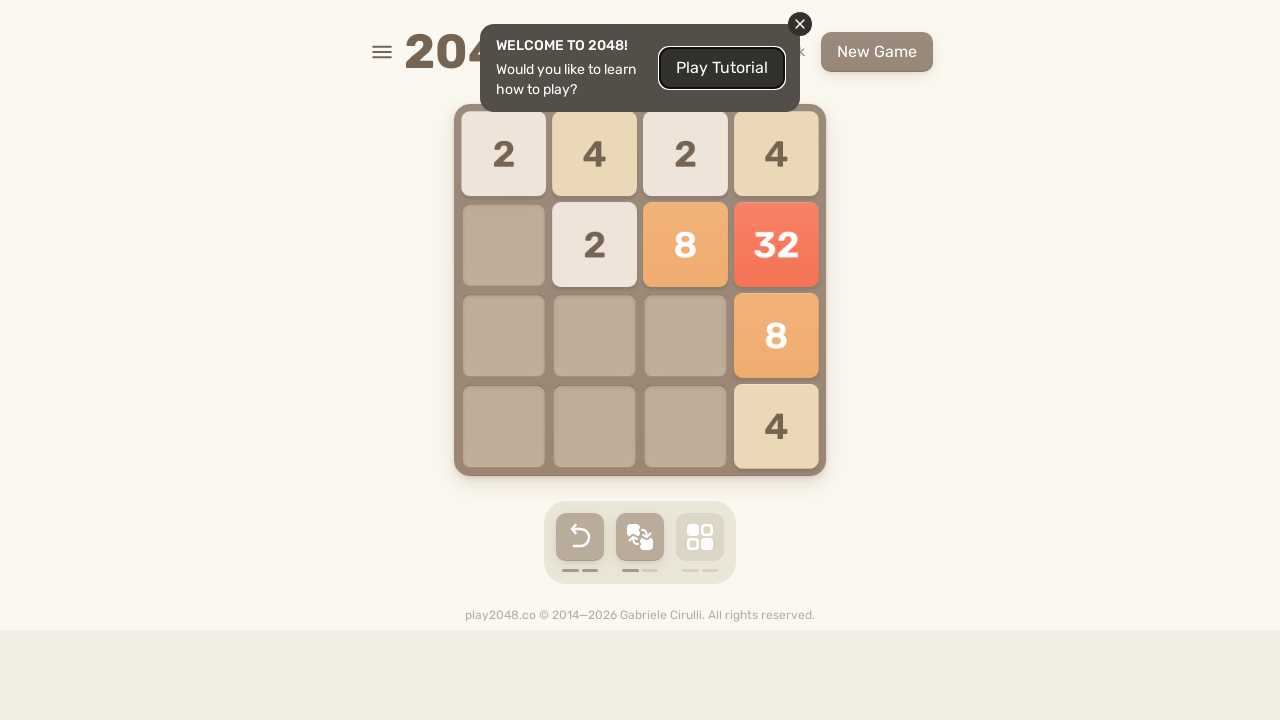

Bot sent ArrowDown keystroke to game
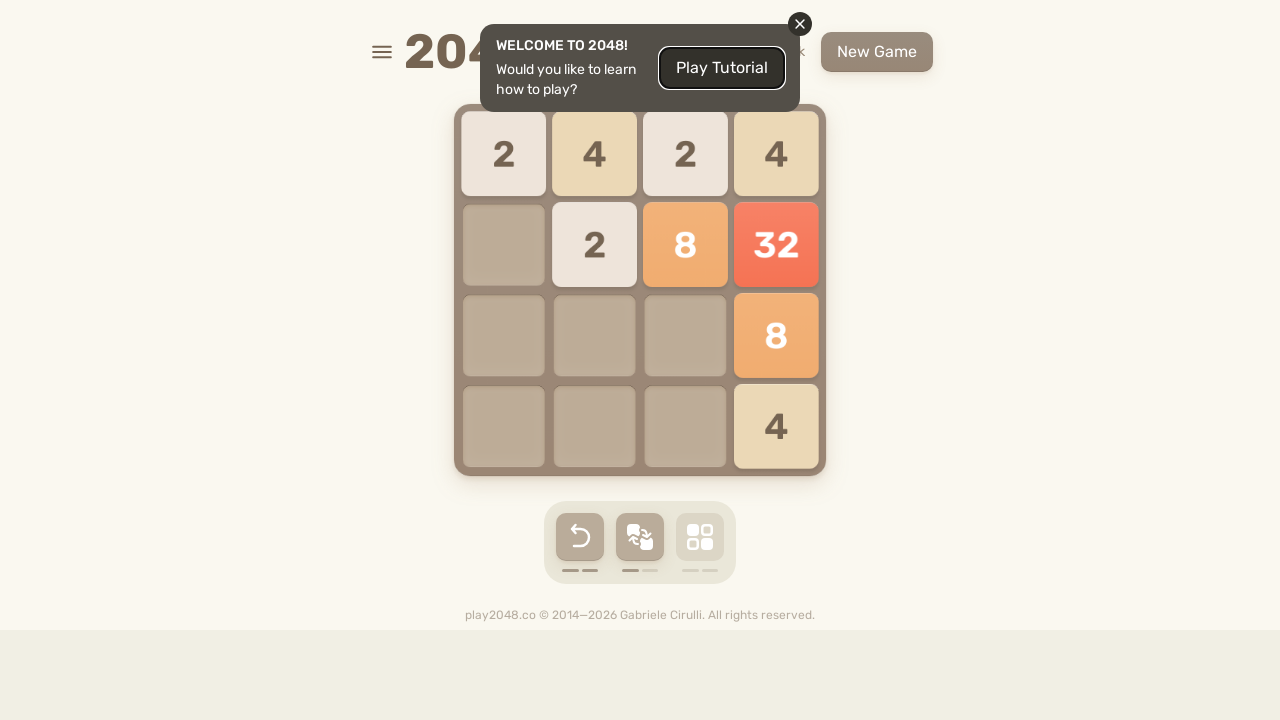

Waited 100ms for game animation to complete
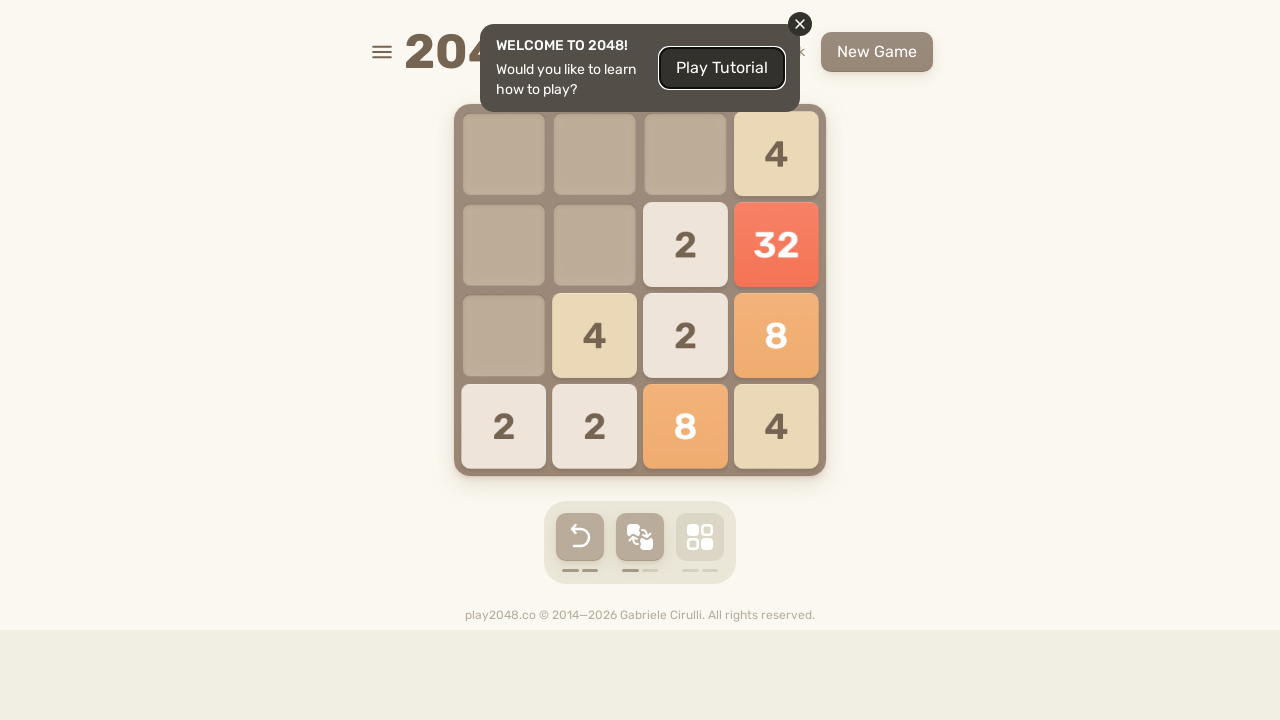

Bot sent ArrowDown keystroke to game
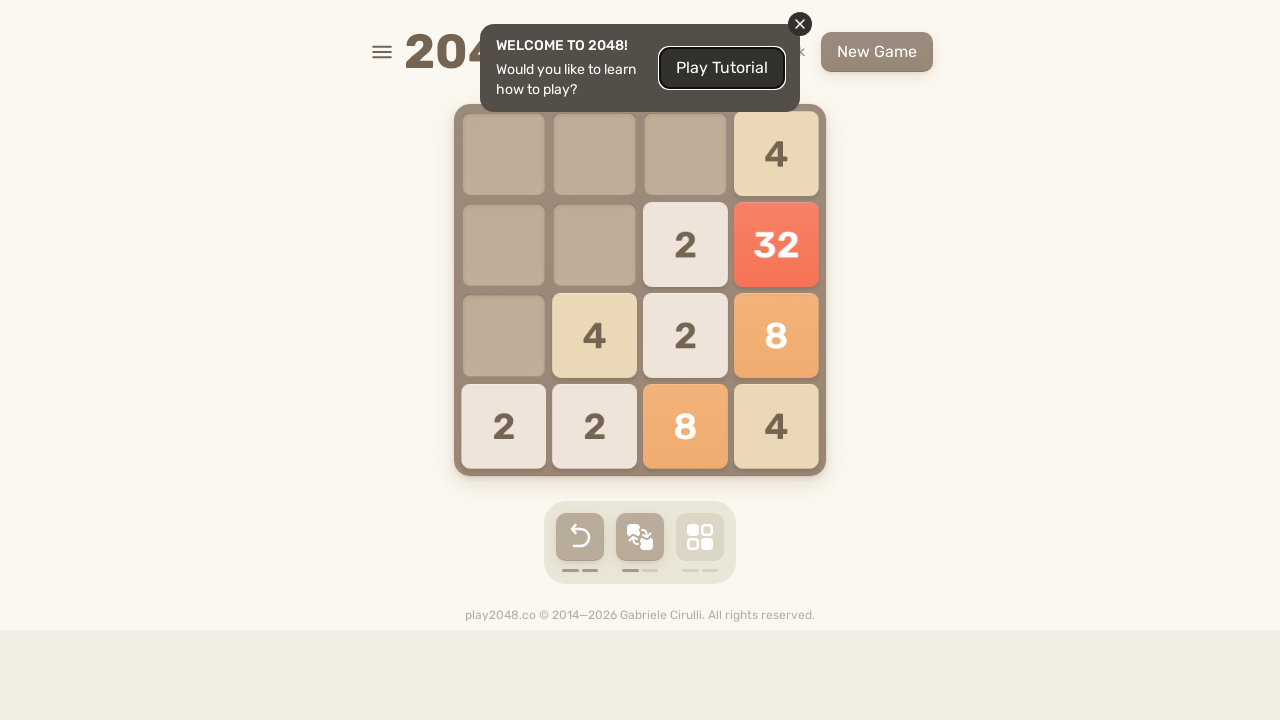

Waited 100ms for game animation to complete
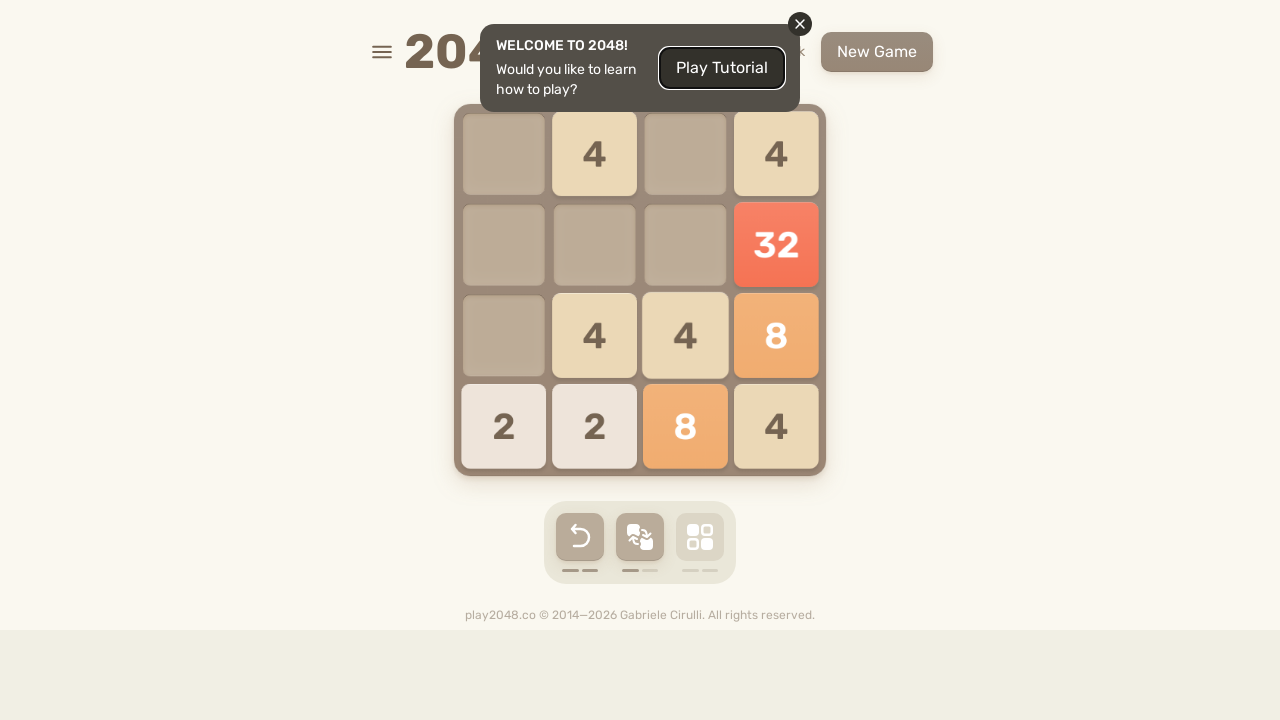

Bot sent ArrowDown keystroke to game
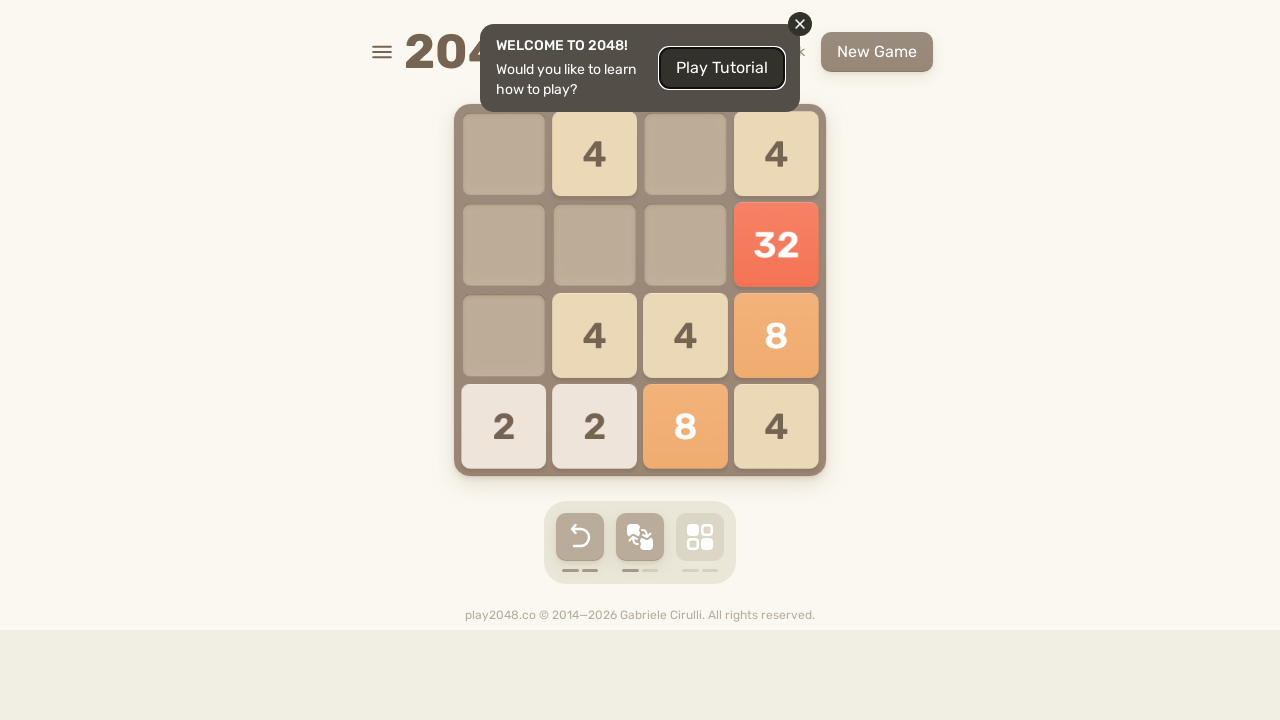

Waited 100ms for game animation to complete
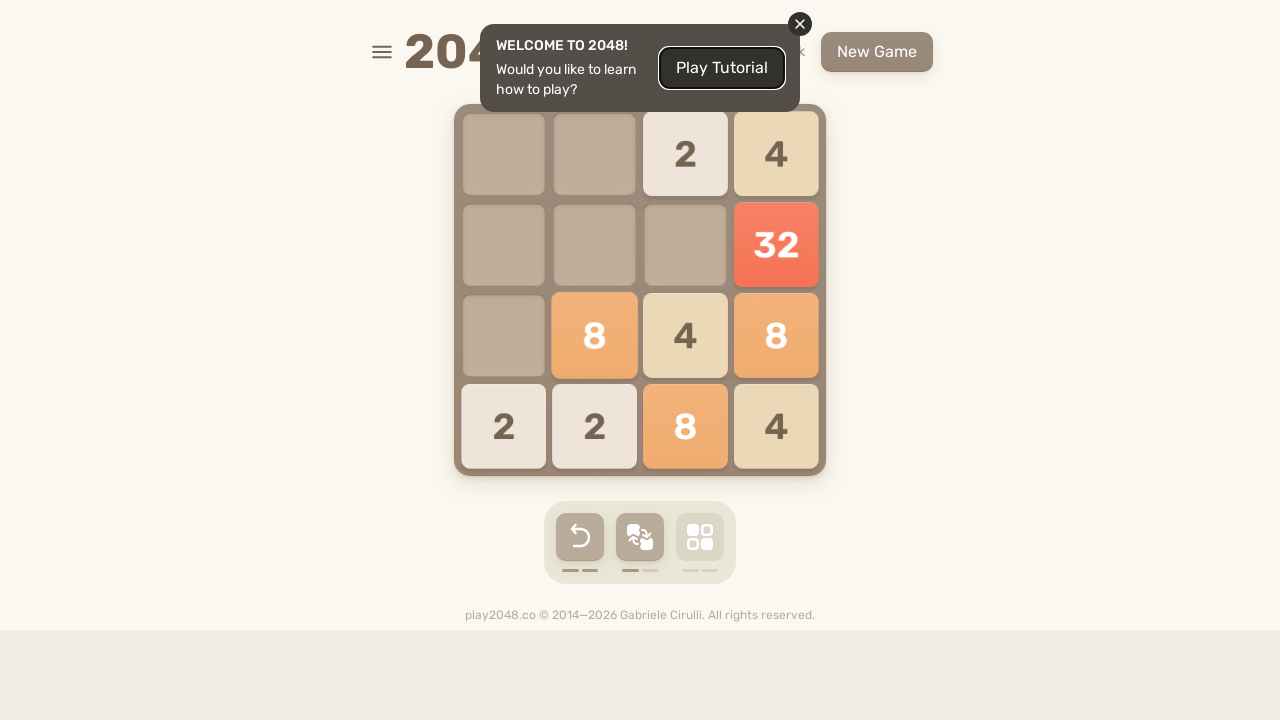

Bot sent ArrowRight keystroke to game
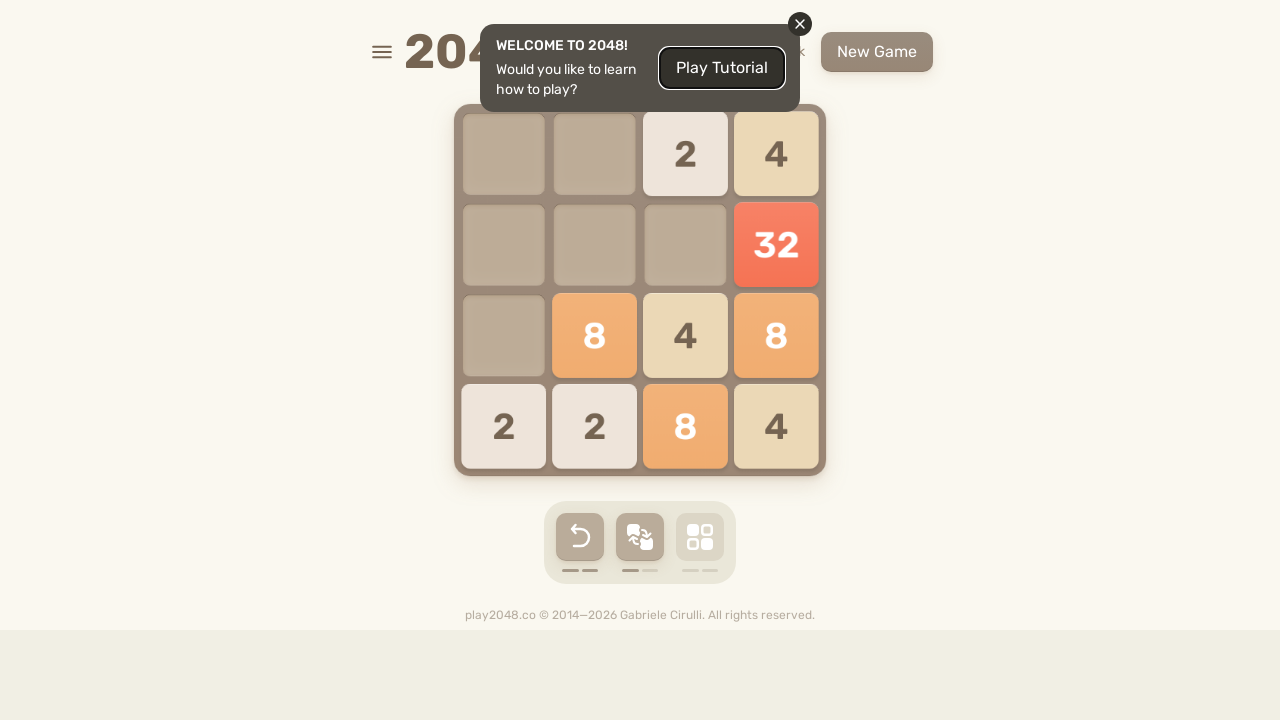

Waited 100ms for game animation to complete
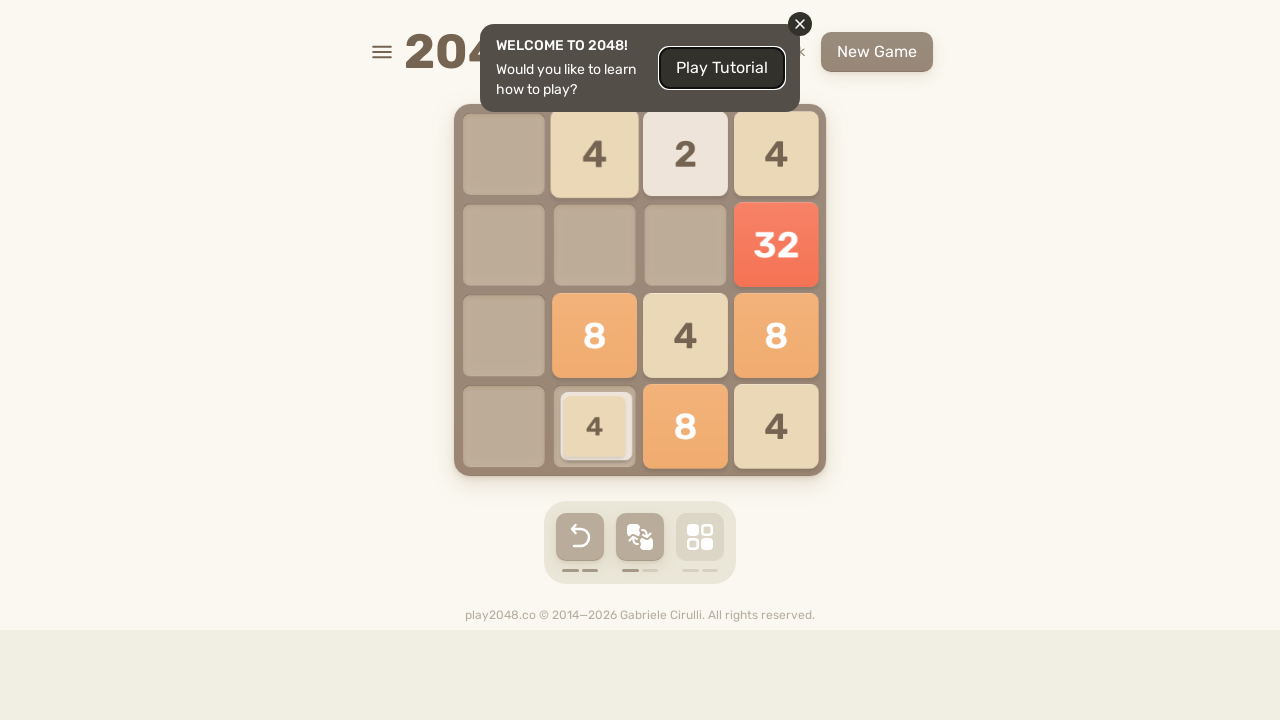

Bot sent ArrowUp keystroke to game
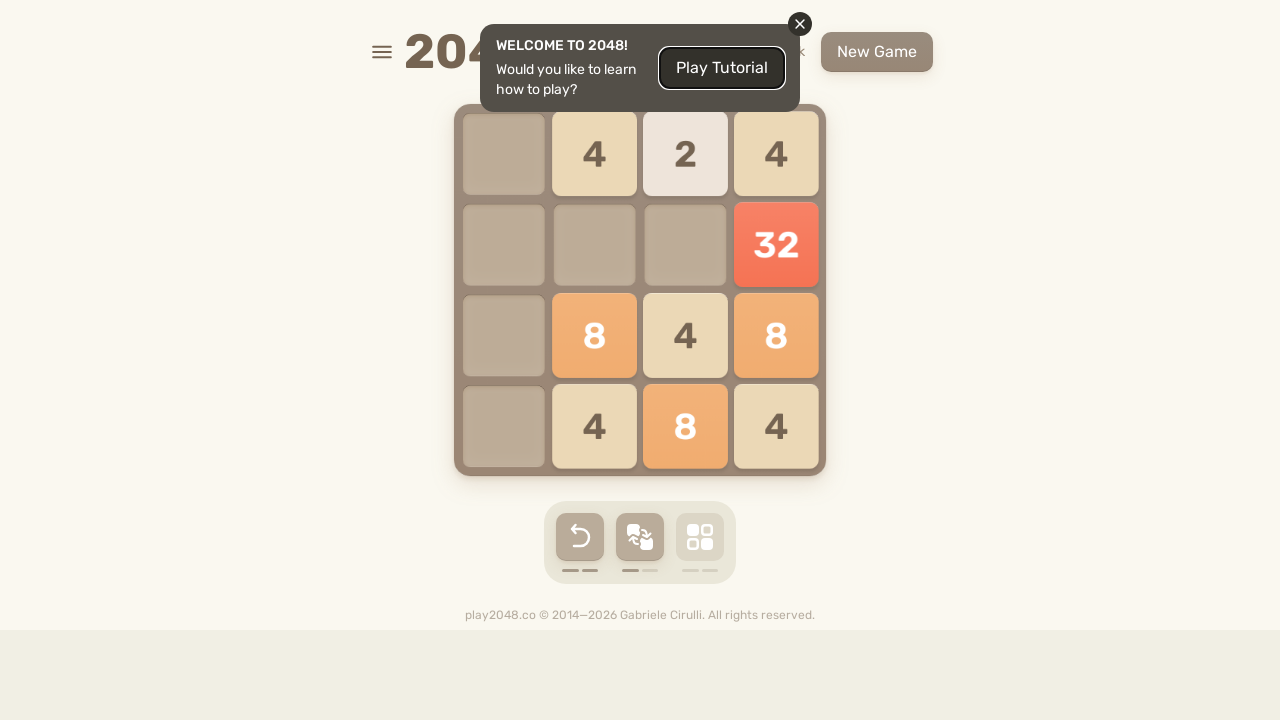

Waited 100ms for game animation to complete
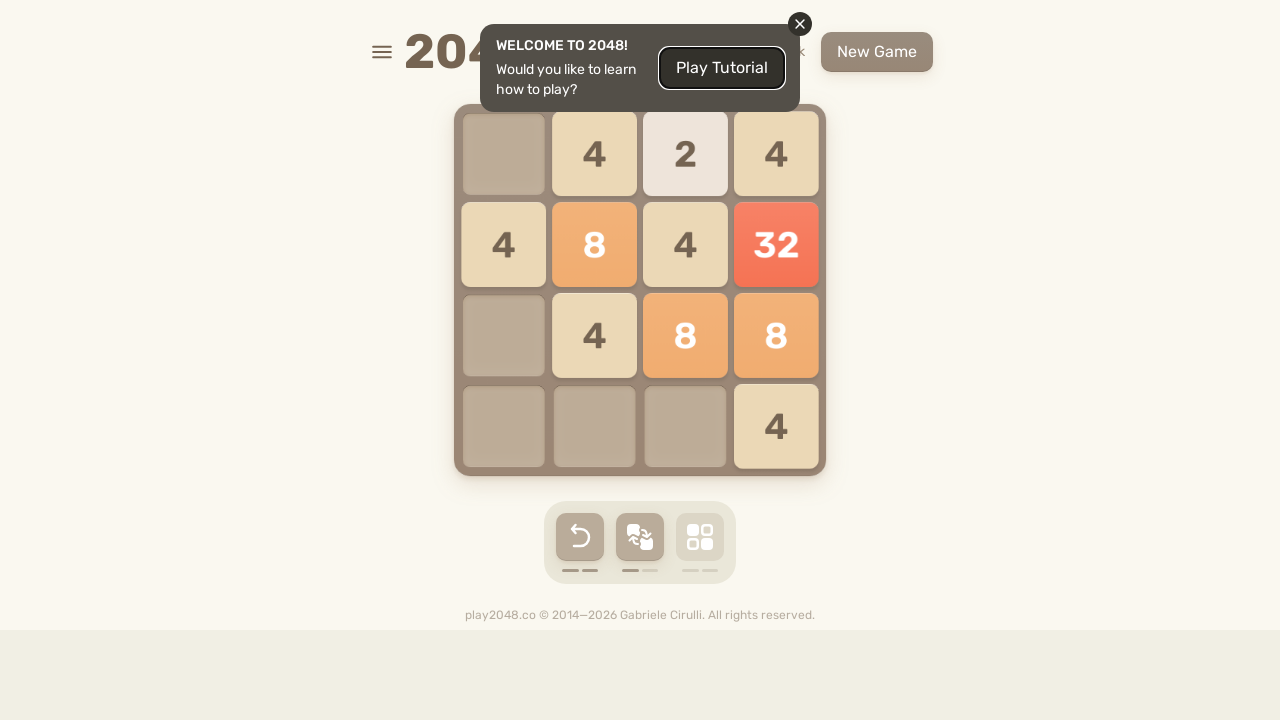

Bot sent ArrowUp keystroke to game
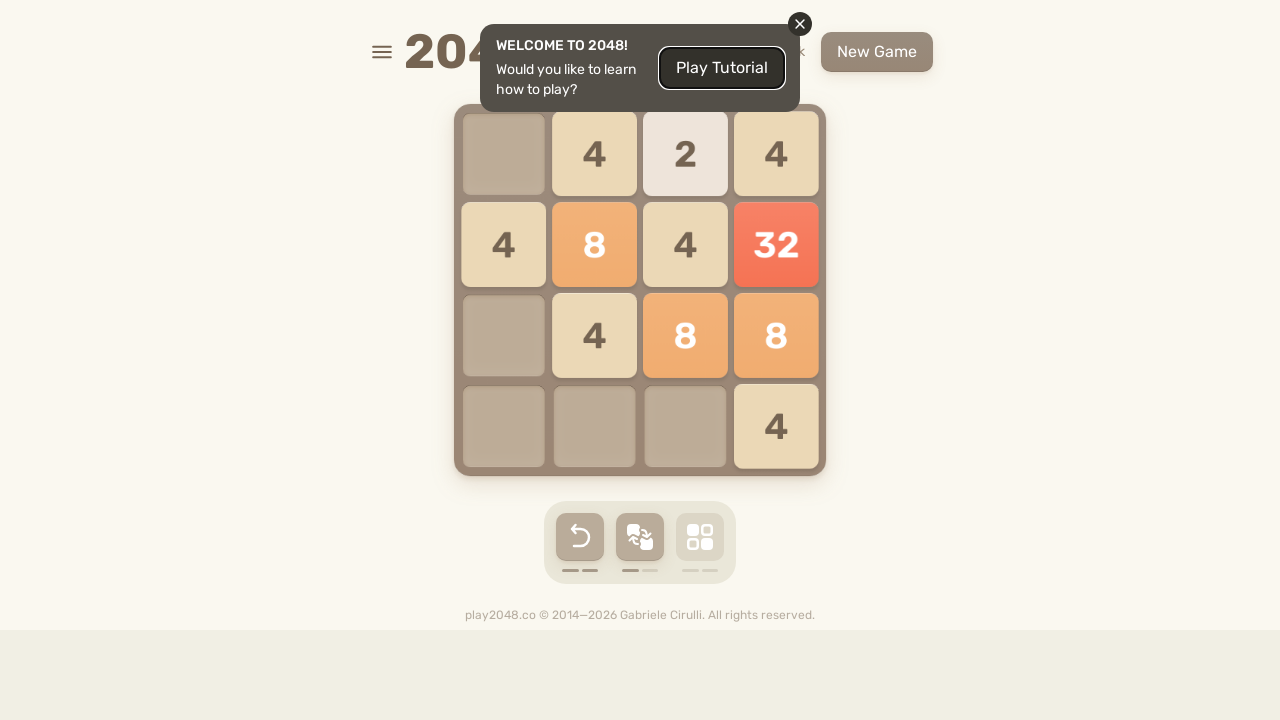

Waited 100ms for game animation to complete
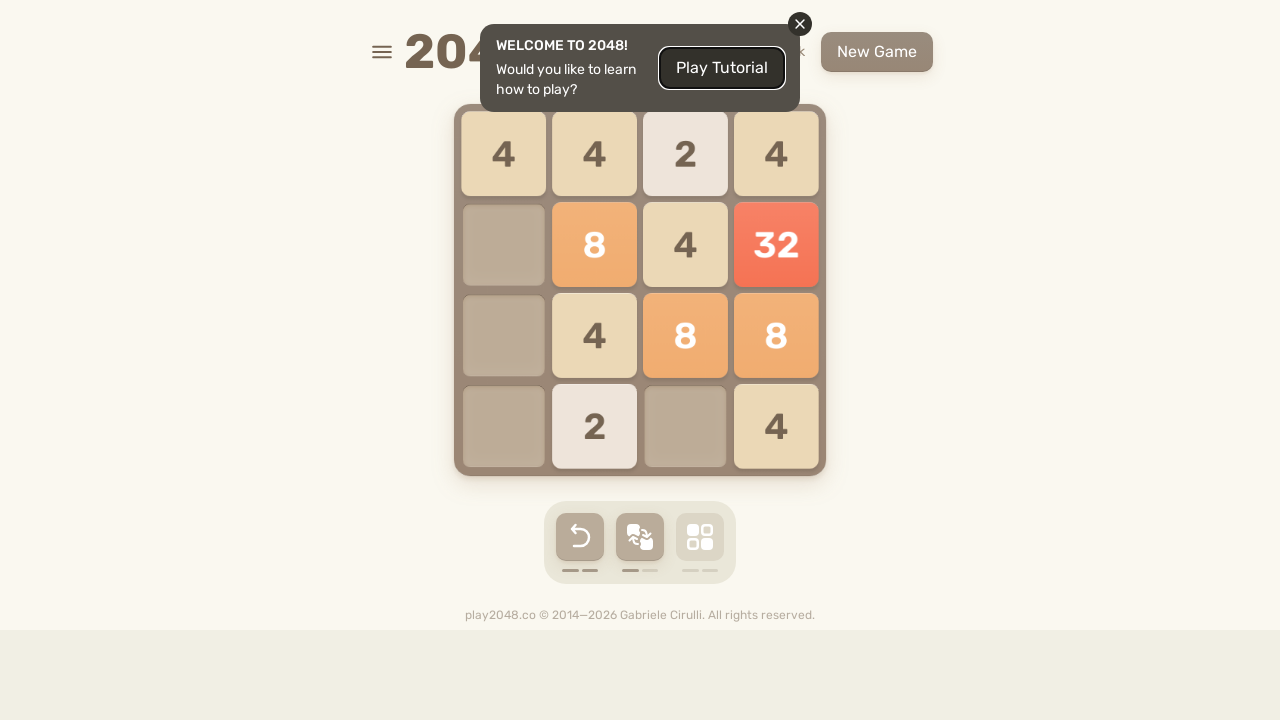

Bot sent ArrowUp keystroke to game
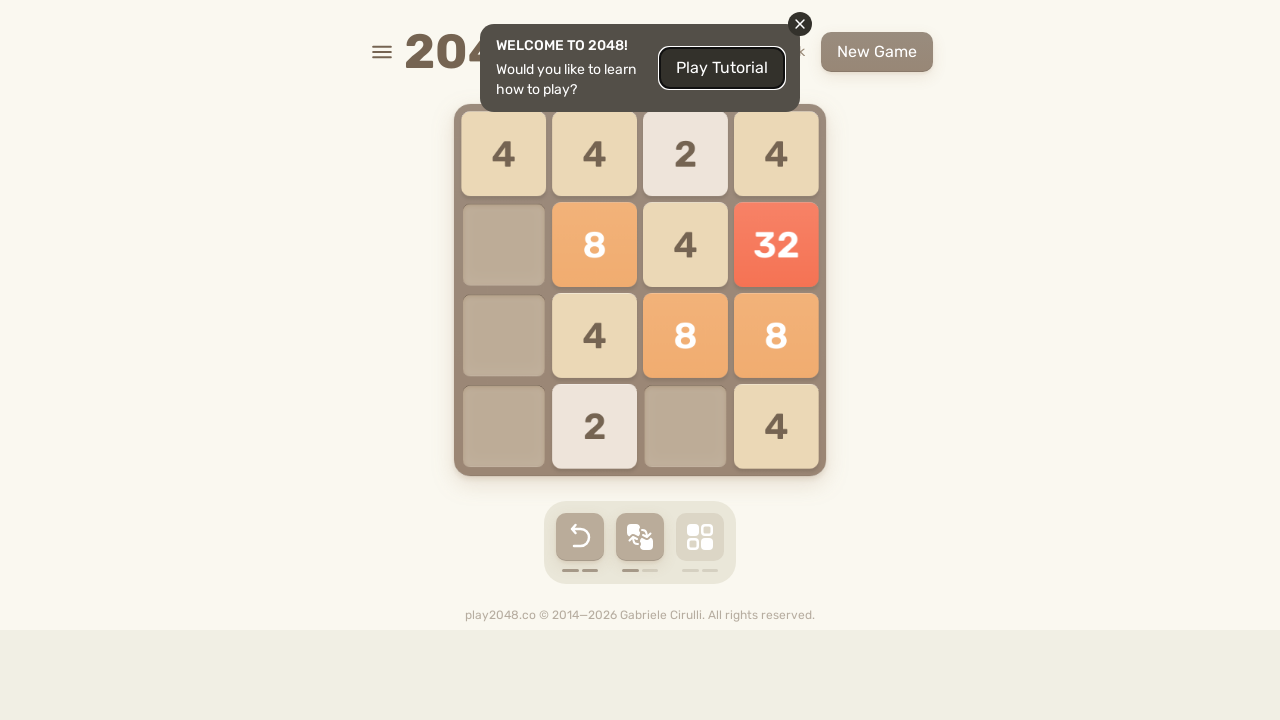

Waited 100ms for game animation to complete
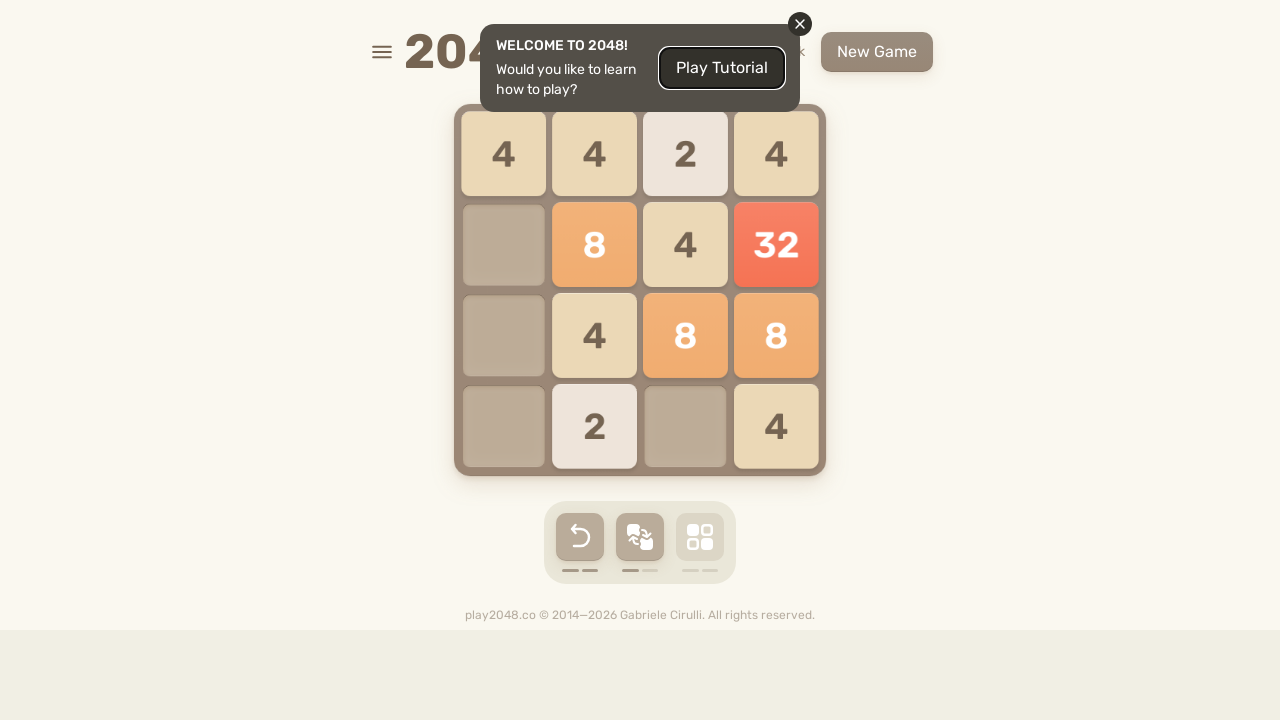

Bot sent ArrowLeft keystroke to game
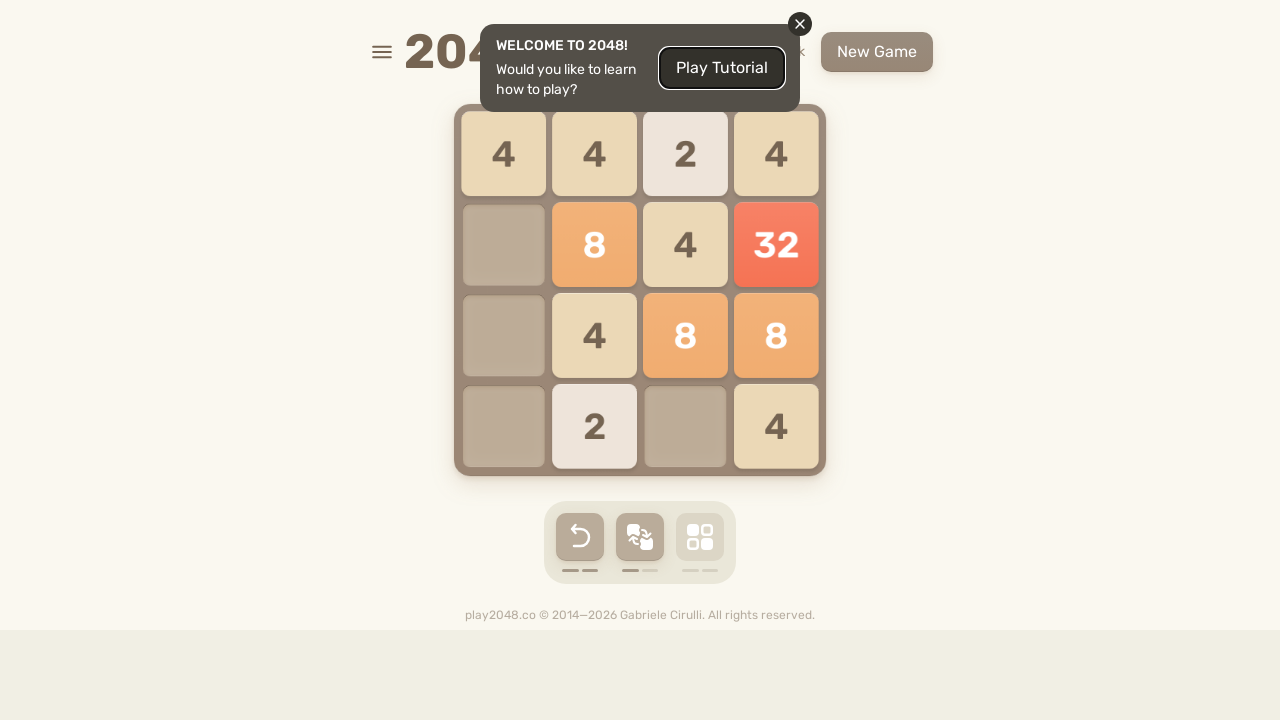

Waited 100ms for game animation to complete
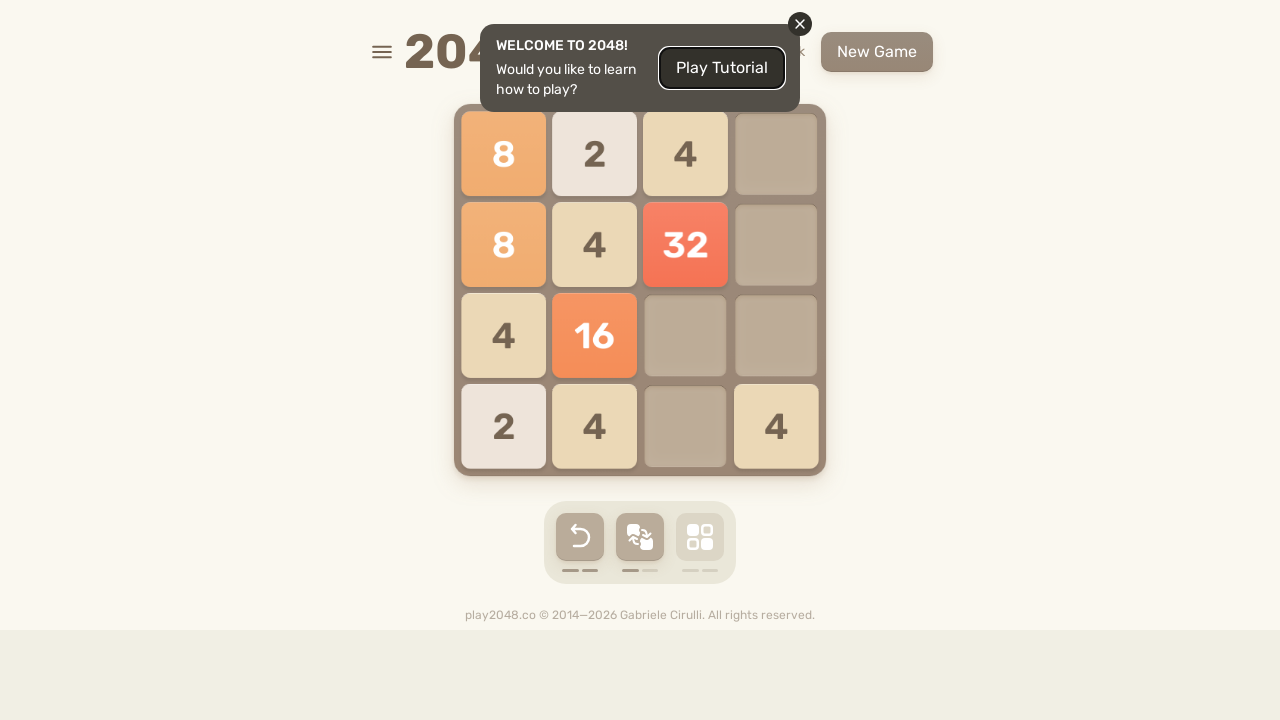

Bot sent ArrowRight keystroke to game
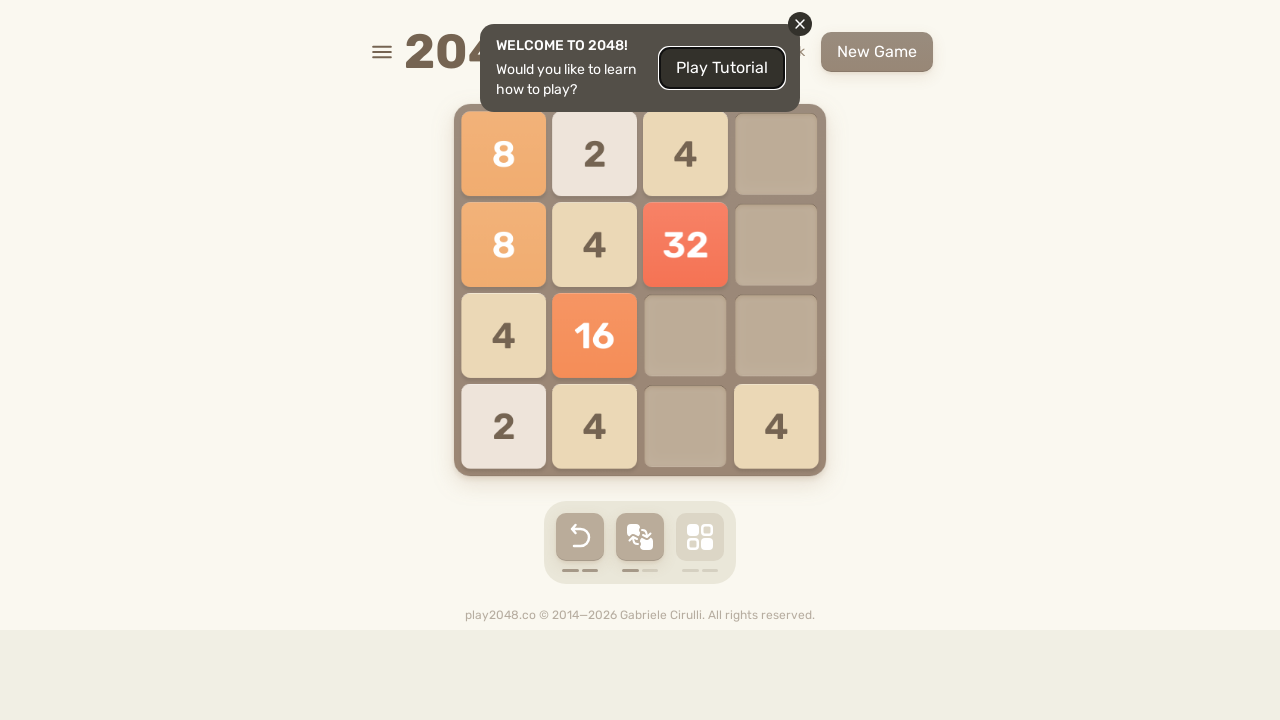

Waited 100ms for game animation to complete
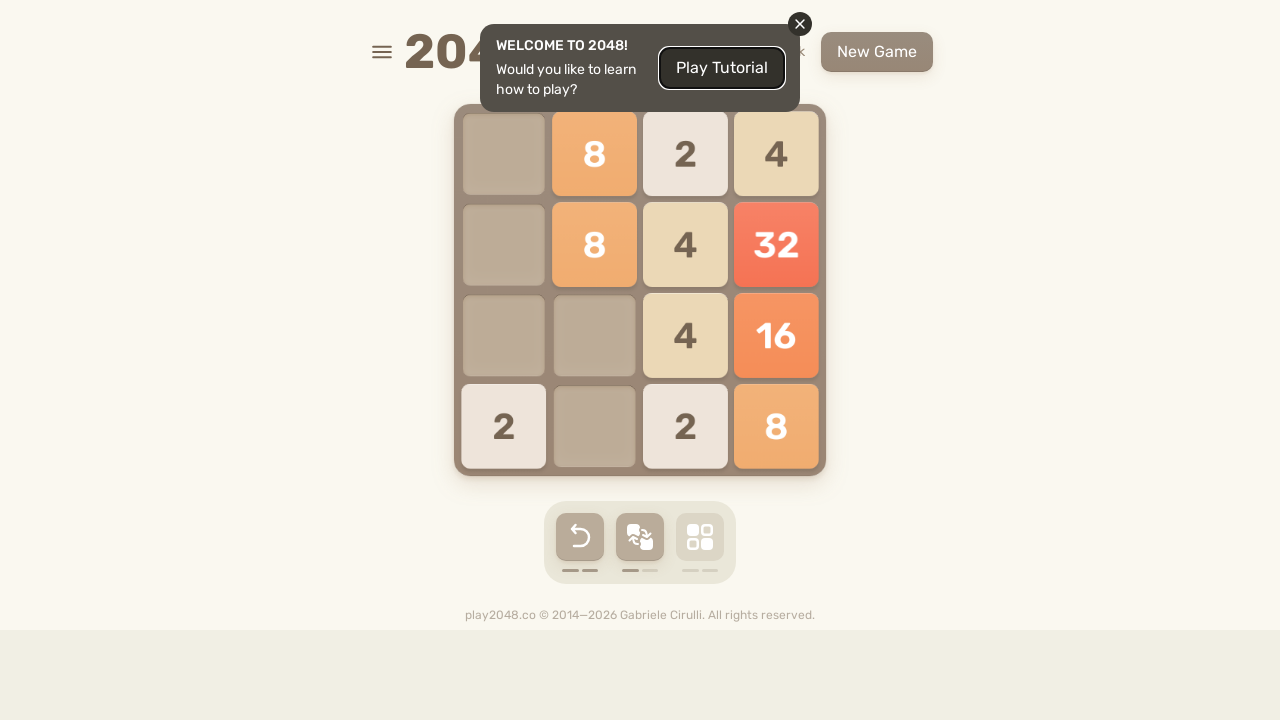

Bot sent ArrowLeft keystroke to game
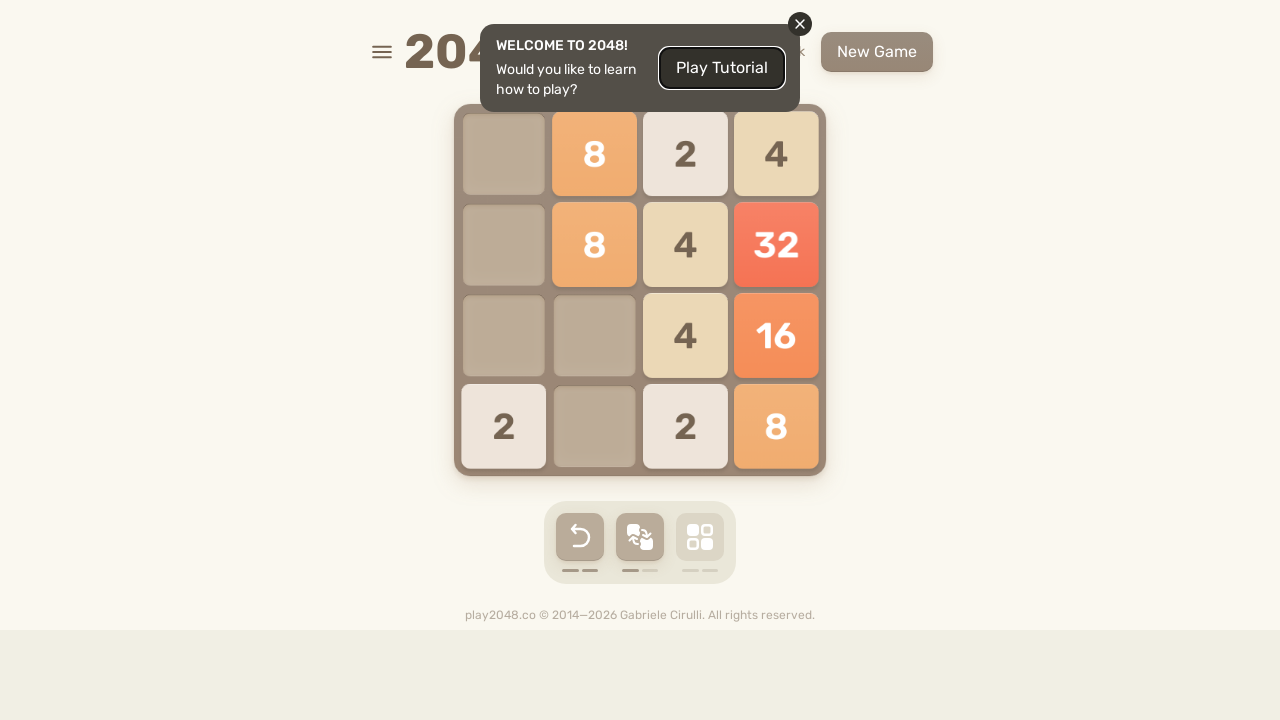

Waited 100ms for game animation to complete
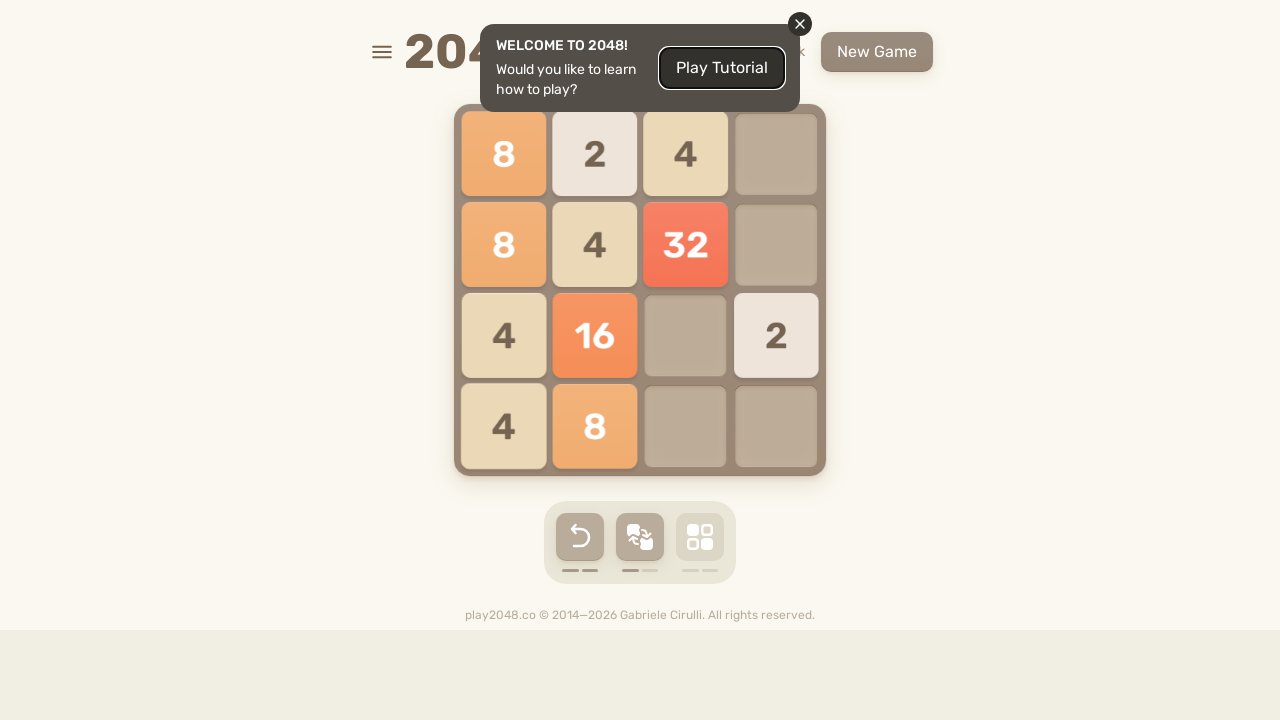

Bot sent ArrowRight keystroke to game
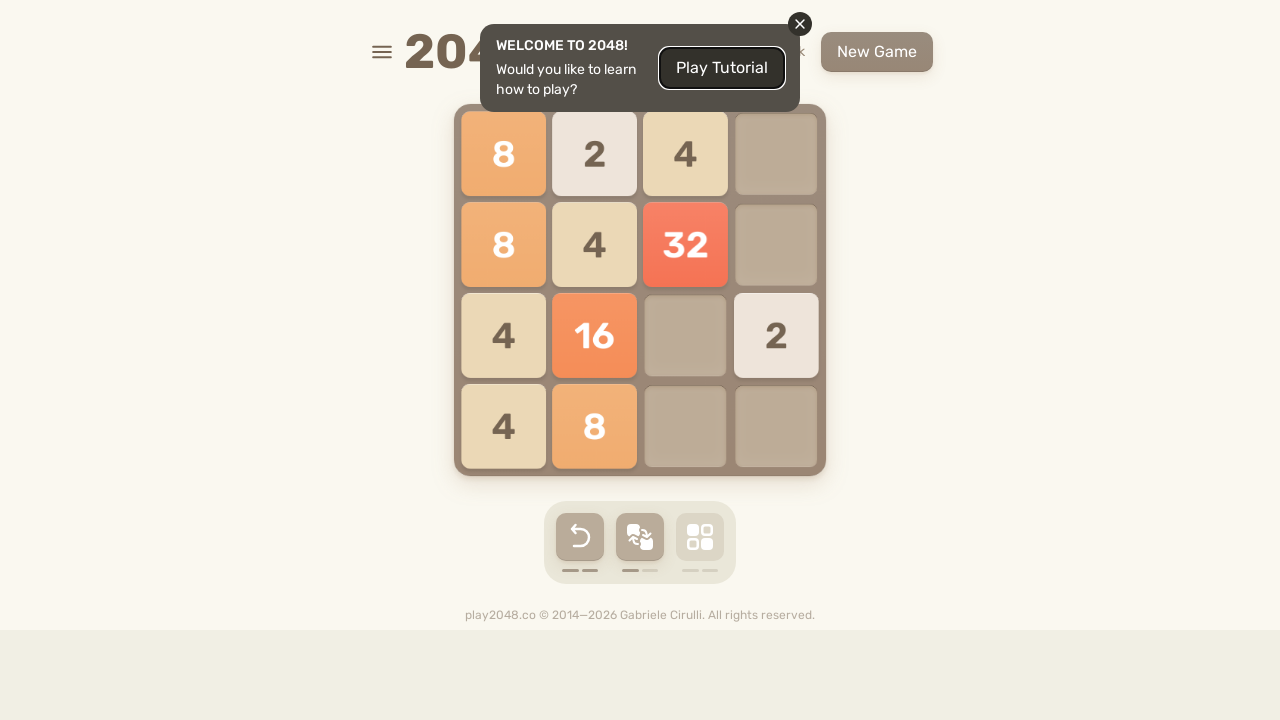

Waited 100ms for game animation to complete
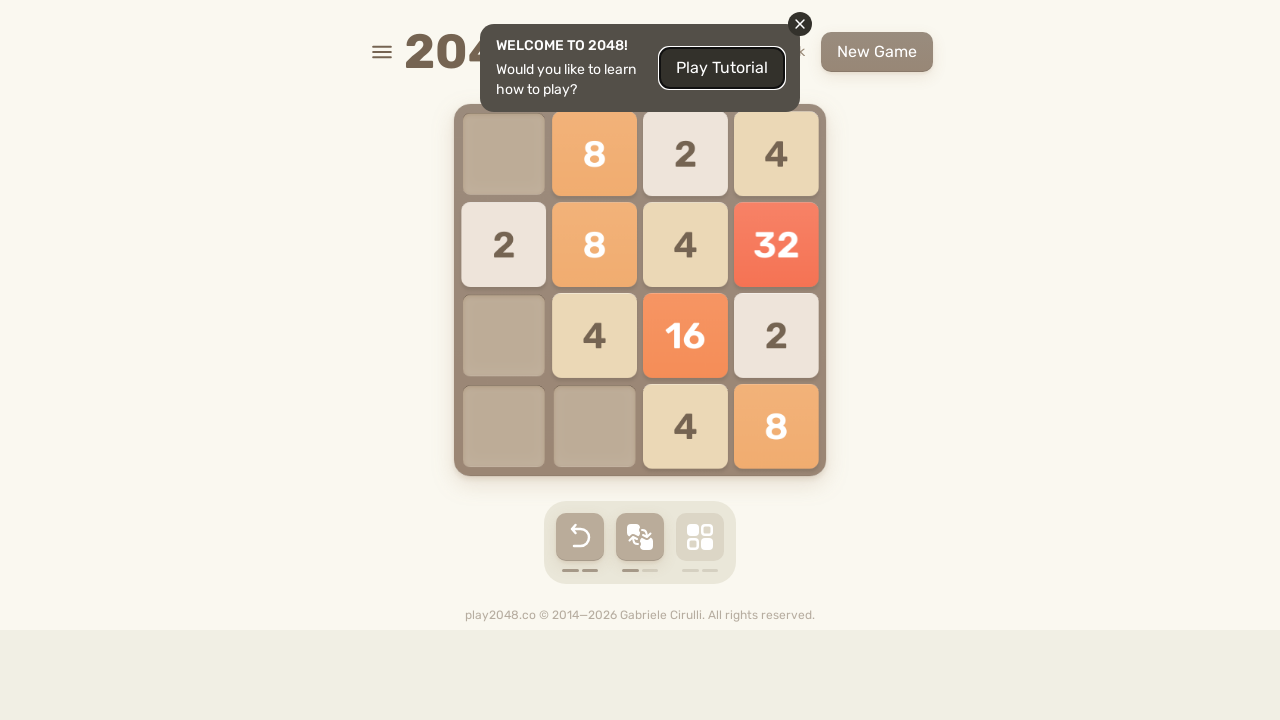

Bot sent ArrowUp keystroke to game
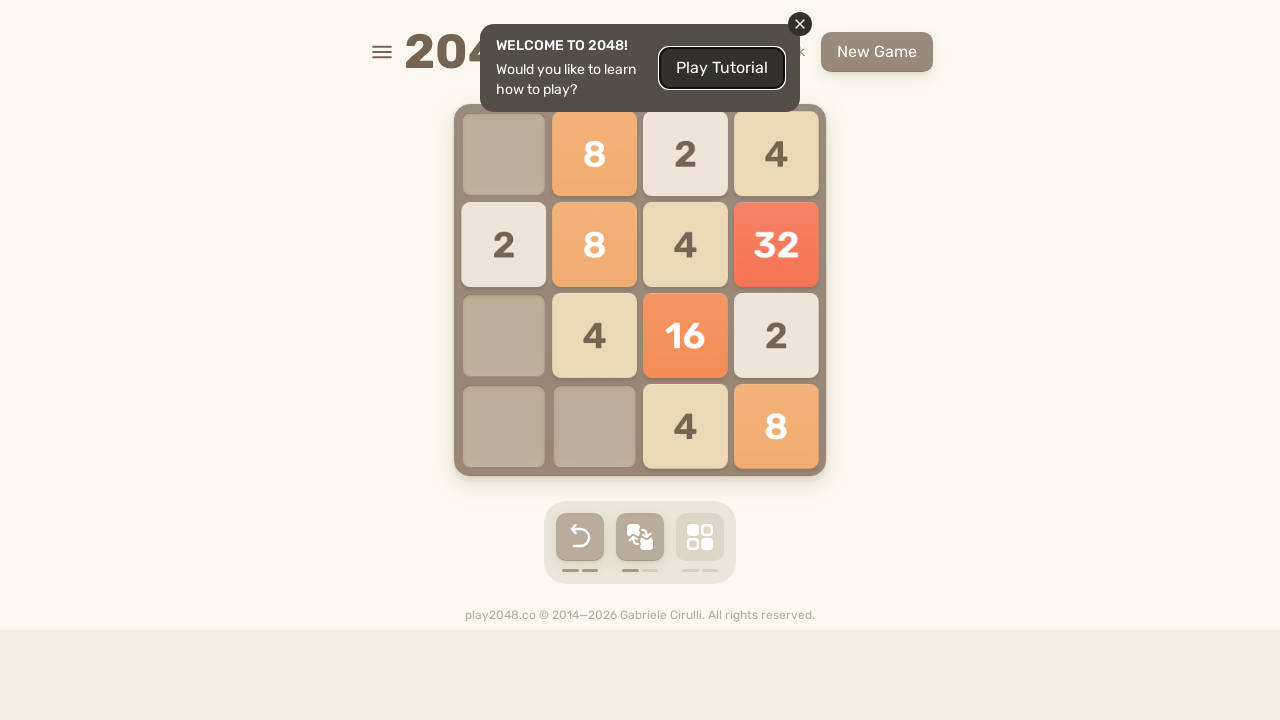

Waited 100ms for game animation to complete
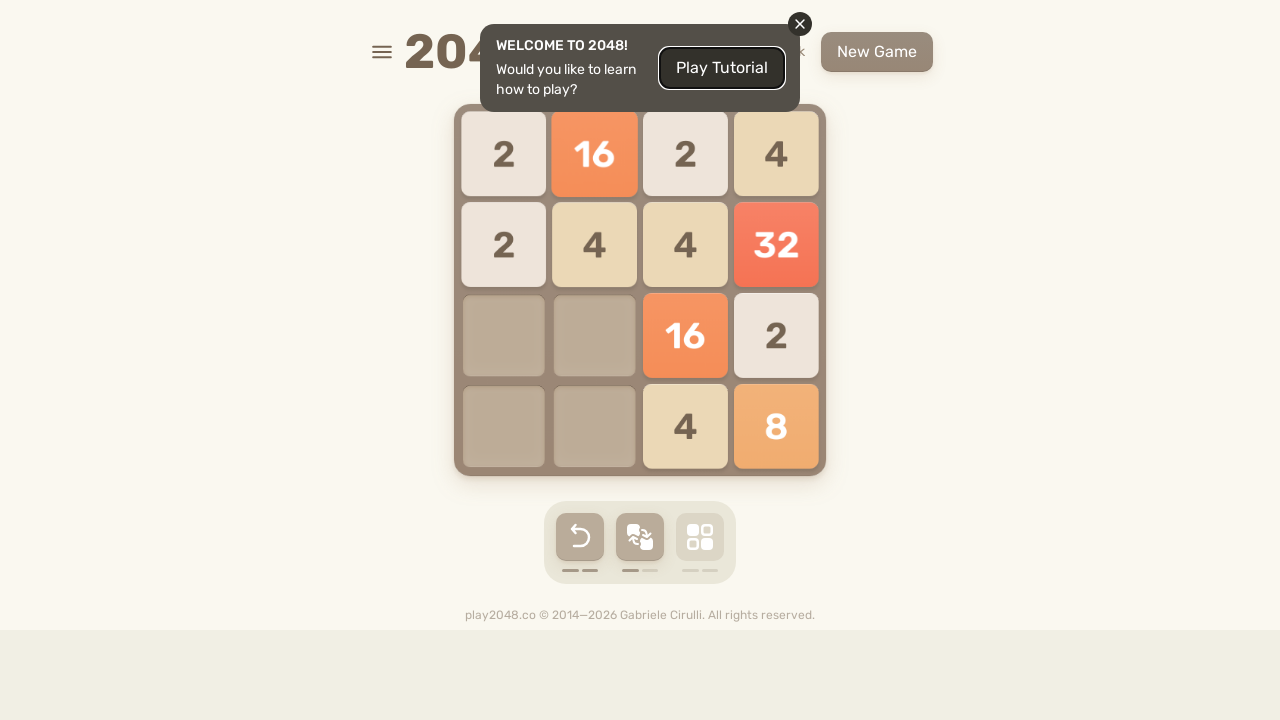

Bot sent ArrowDown keystroke to game
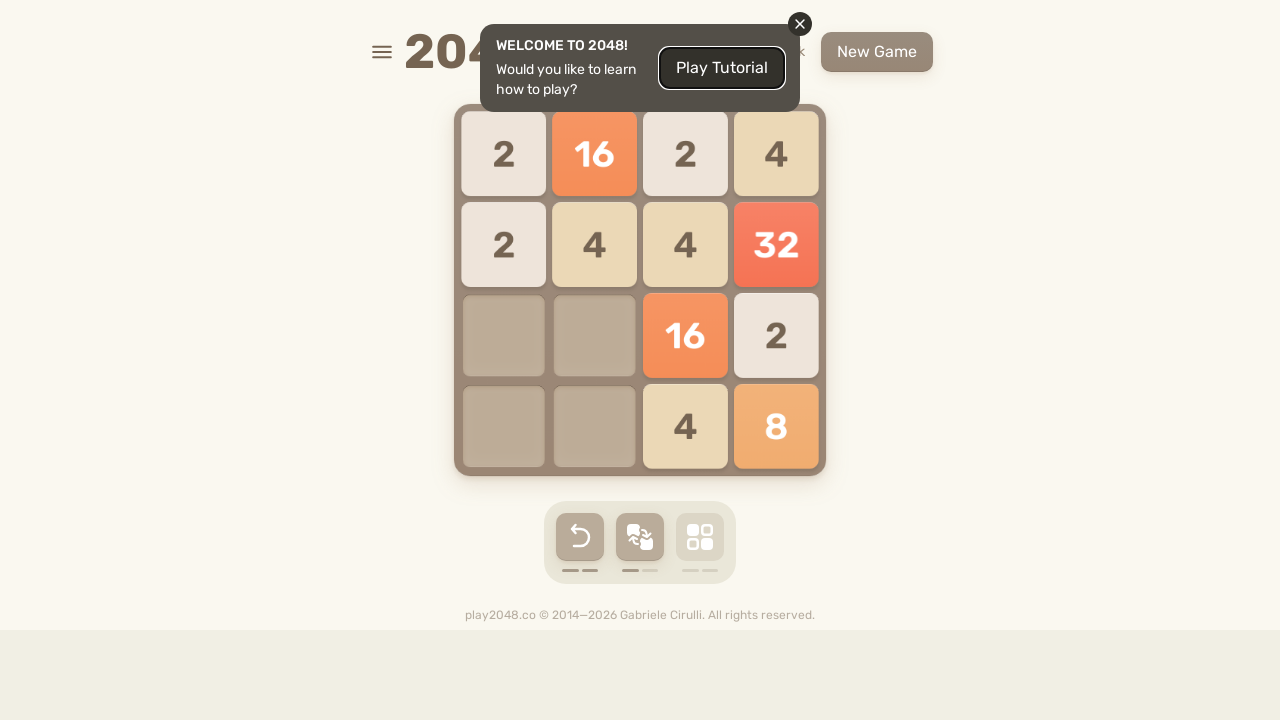

Waited 100ms for game animation to complete
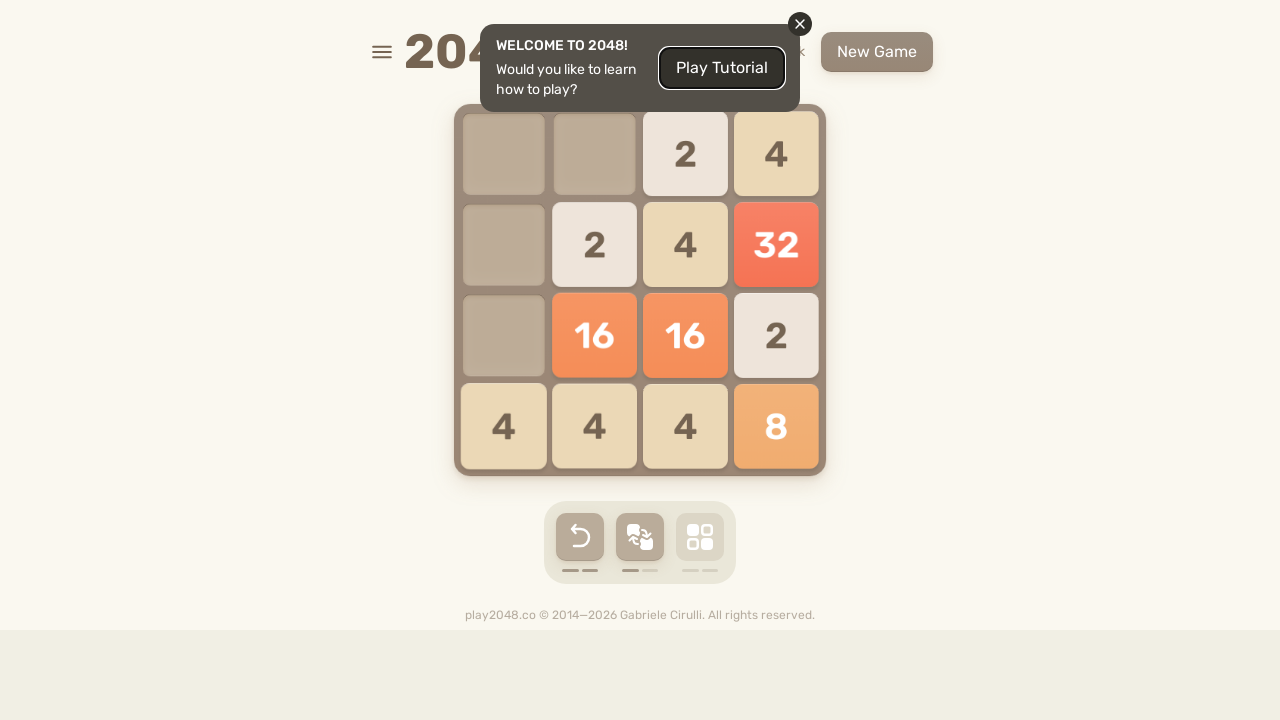

Waited 500ms to observe final game state
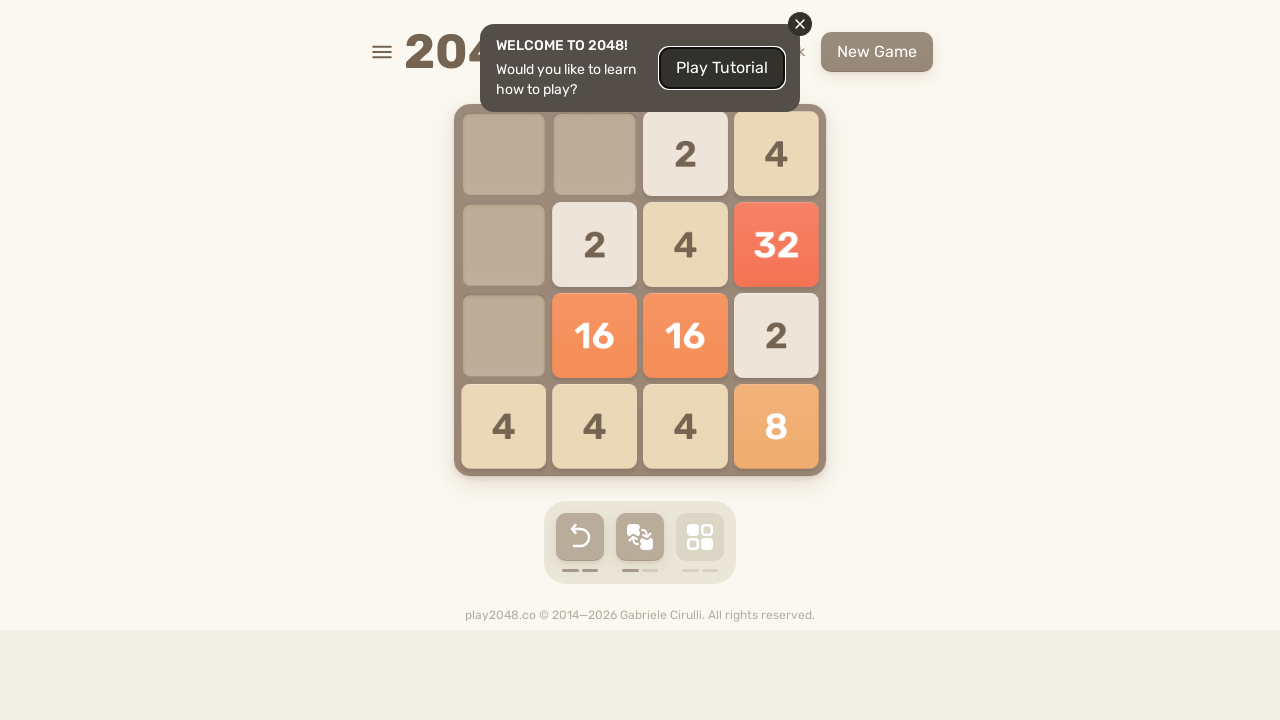

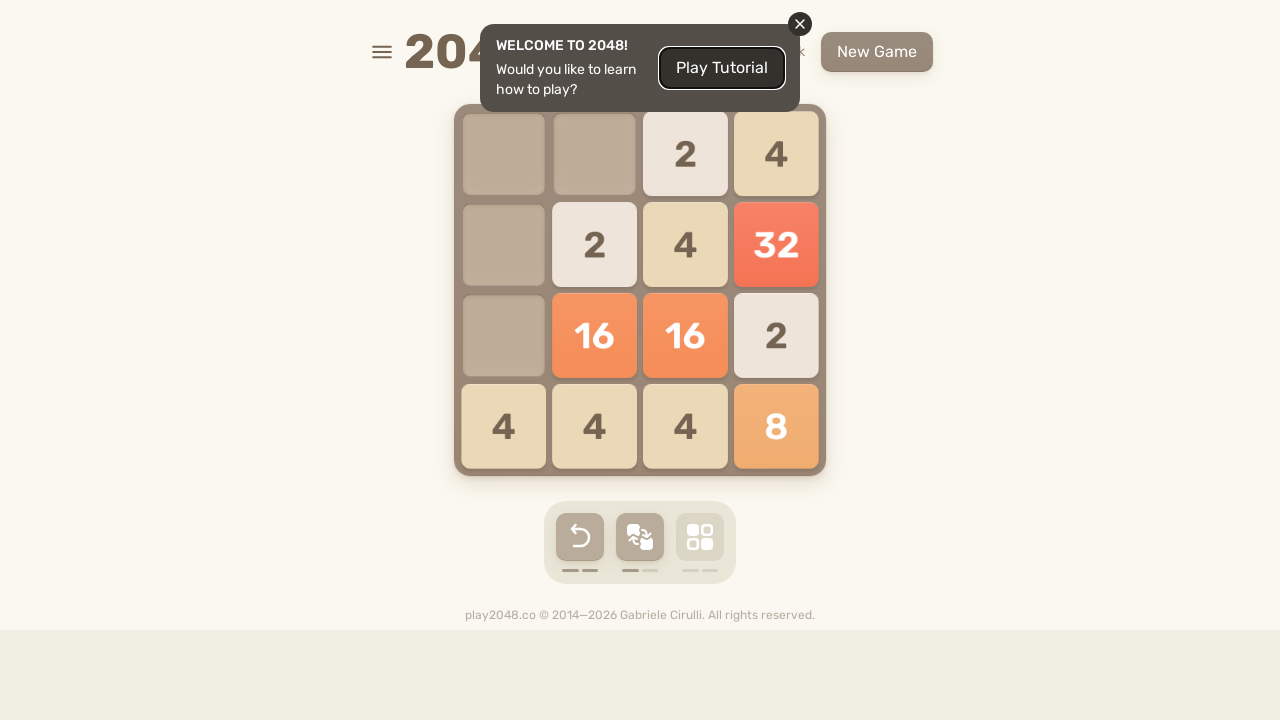